Tests filling out a large form by entering text into all text input fields and submitting the form by clicking the submit button.

Starting URL: http://suninjuly.github.io/huge_form.html

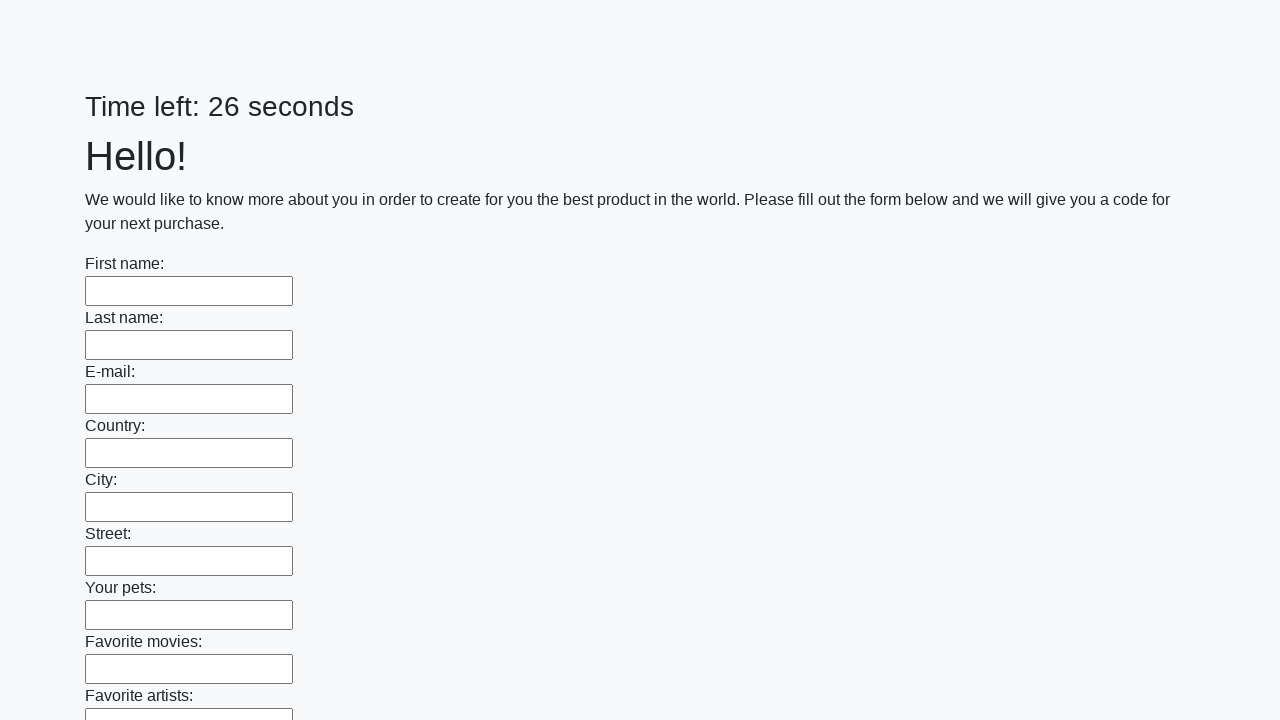

Located all text input fields on the huge form
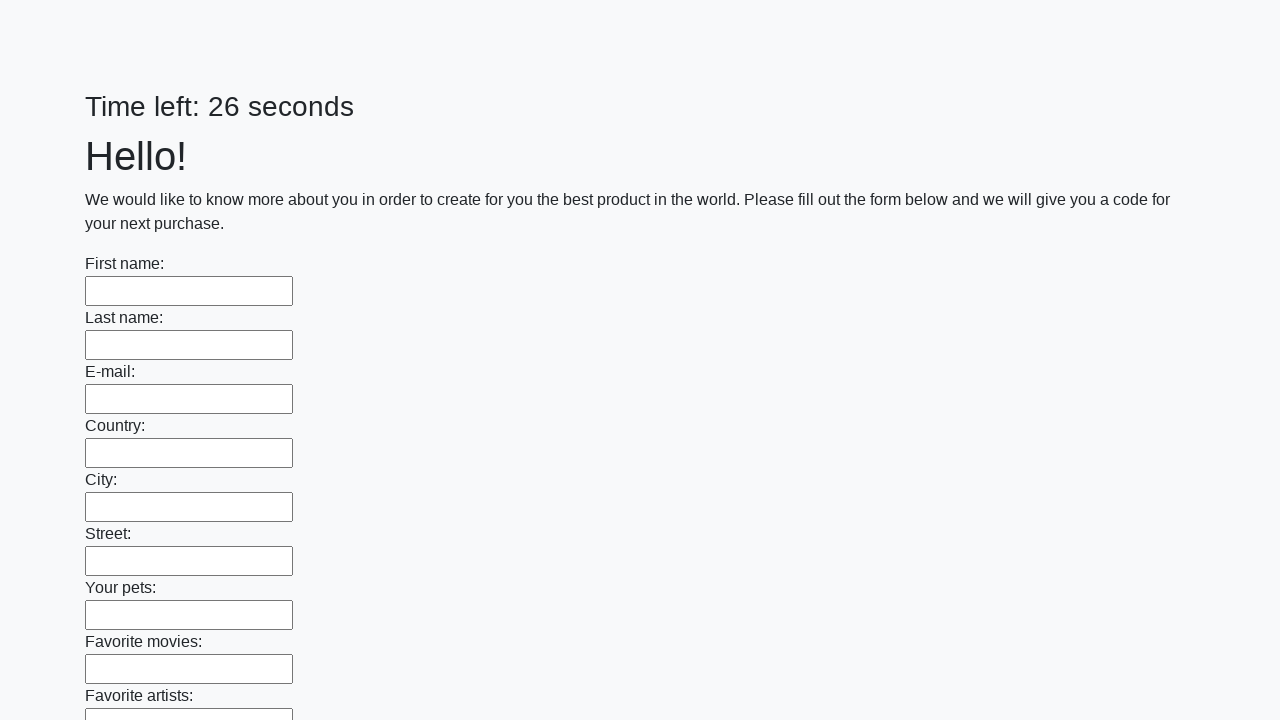

Found 100 text input fields to fill
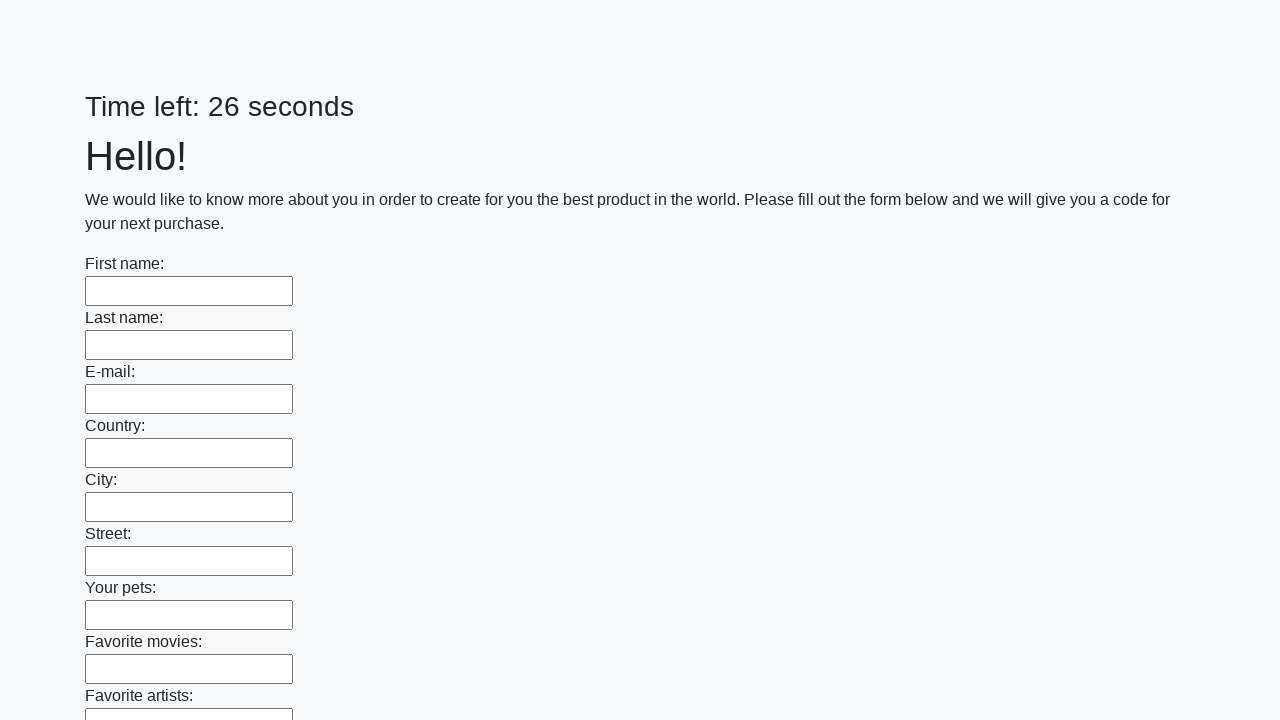

Filled text input field 1 with 'Test Response 42' on input[type="text"] >> nth=0
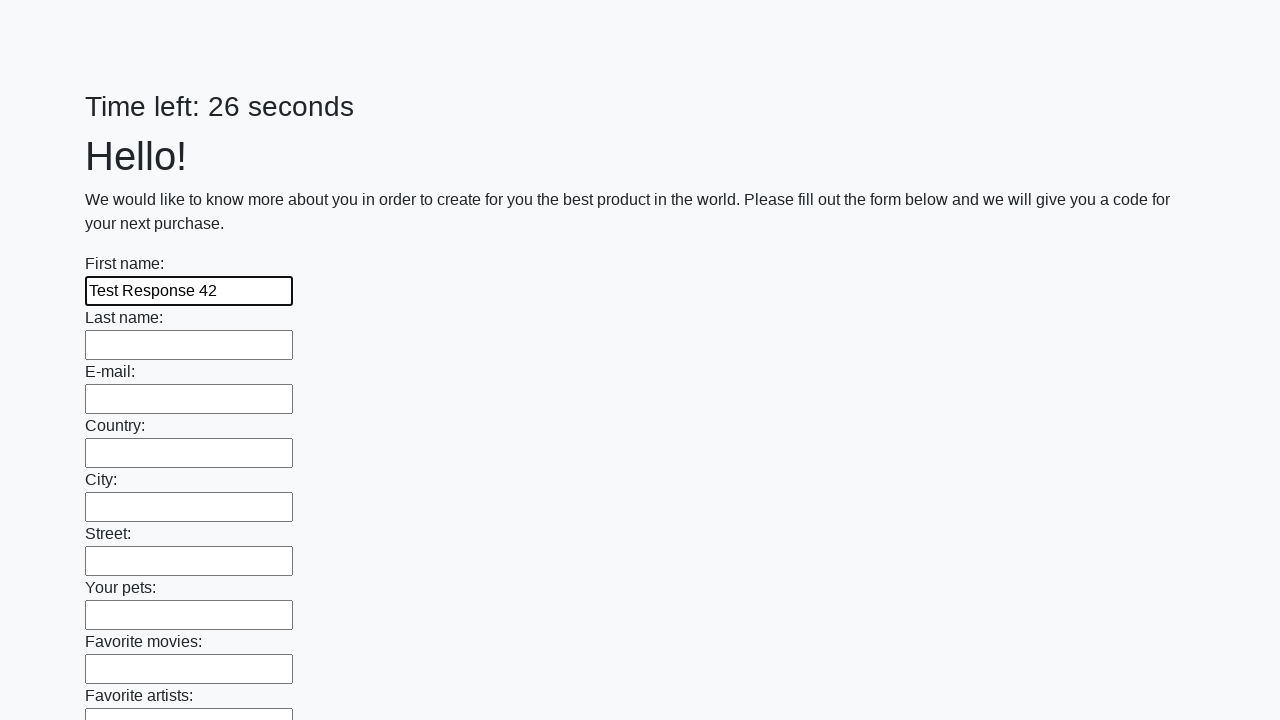

Filled text input field 2 with 'Test Response 42' on input[type="text"] >> nth=1
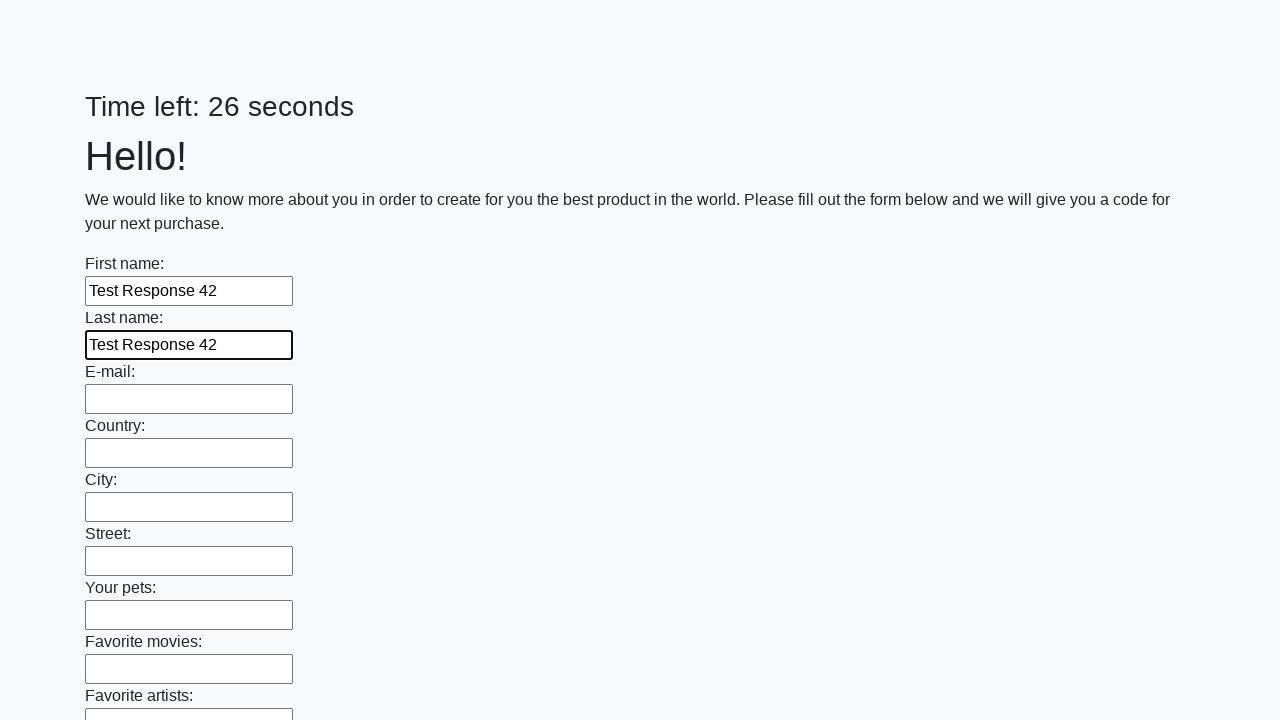

Filled text input field 3 with 'Test Response 42' on input[type="text"] >> nth=2
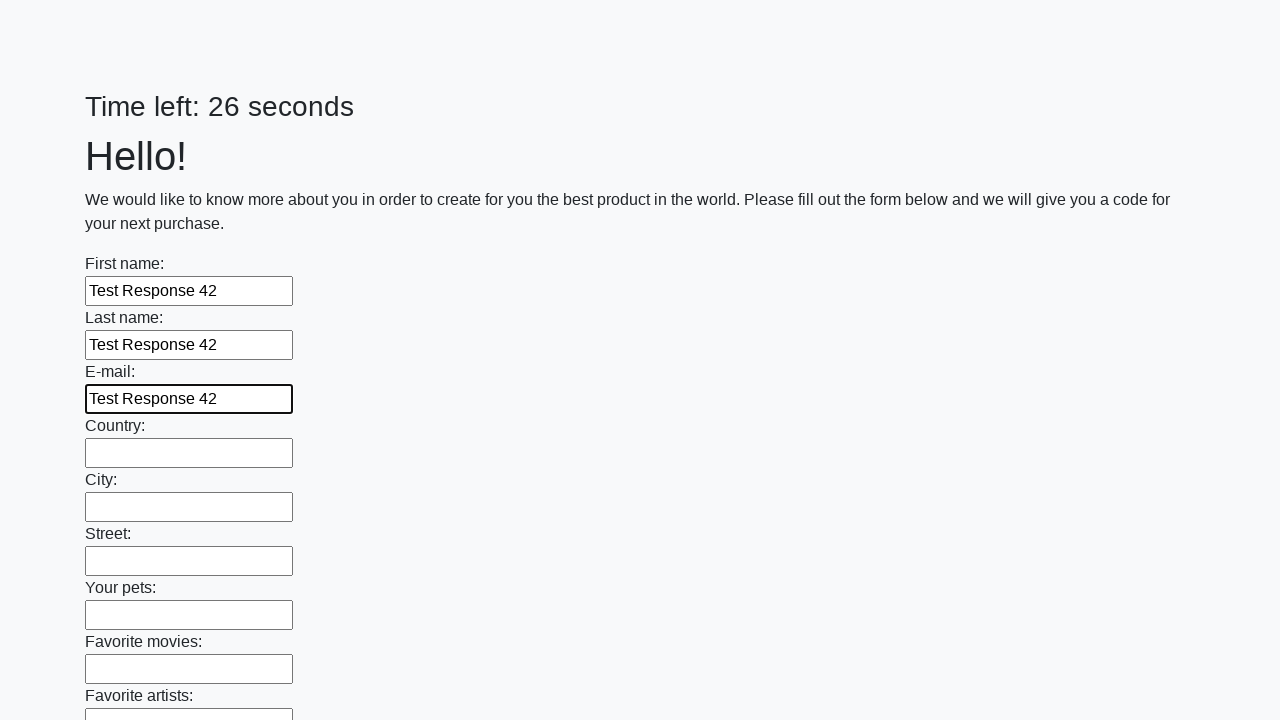

Filled text input field 4 with 'Test Response 42' on input[type="text"] >> nth=3
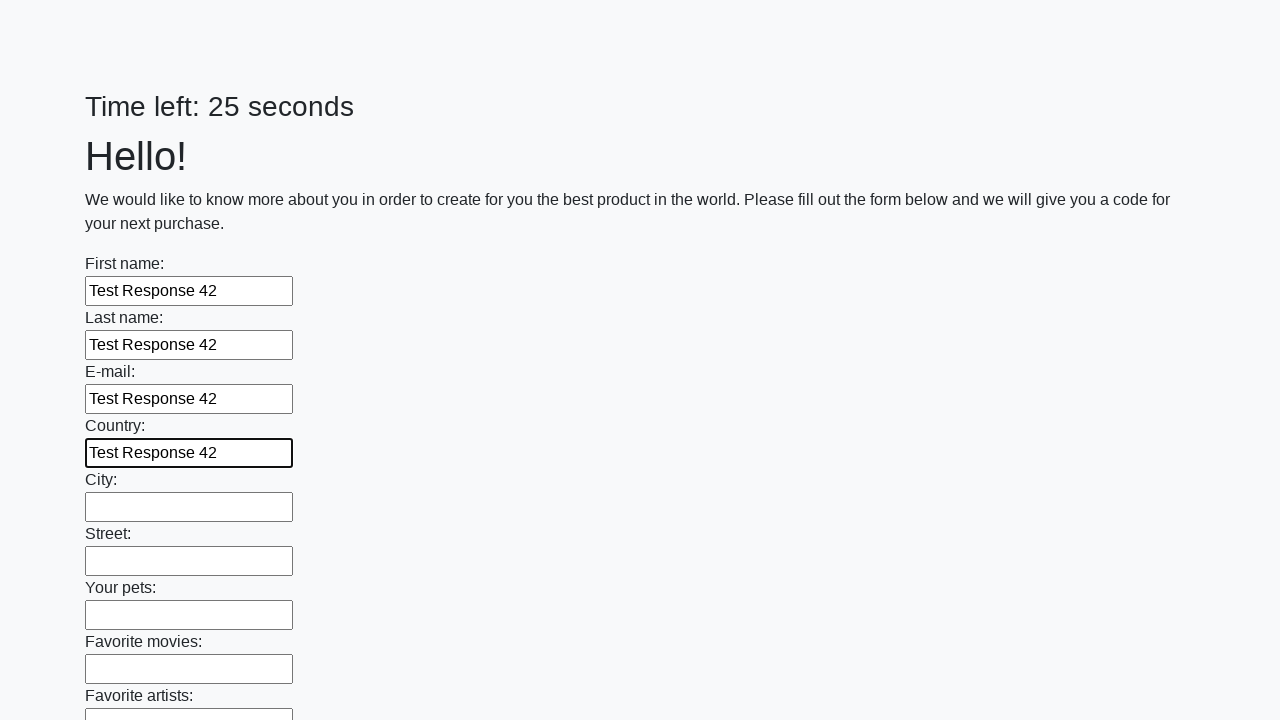

Filled text input field 5 with 'Test Response 42' on input[type="text"] >> nth=4
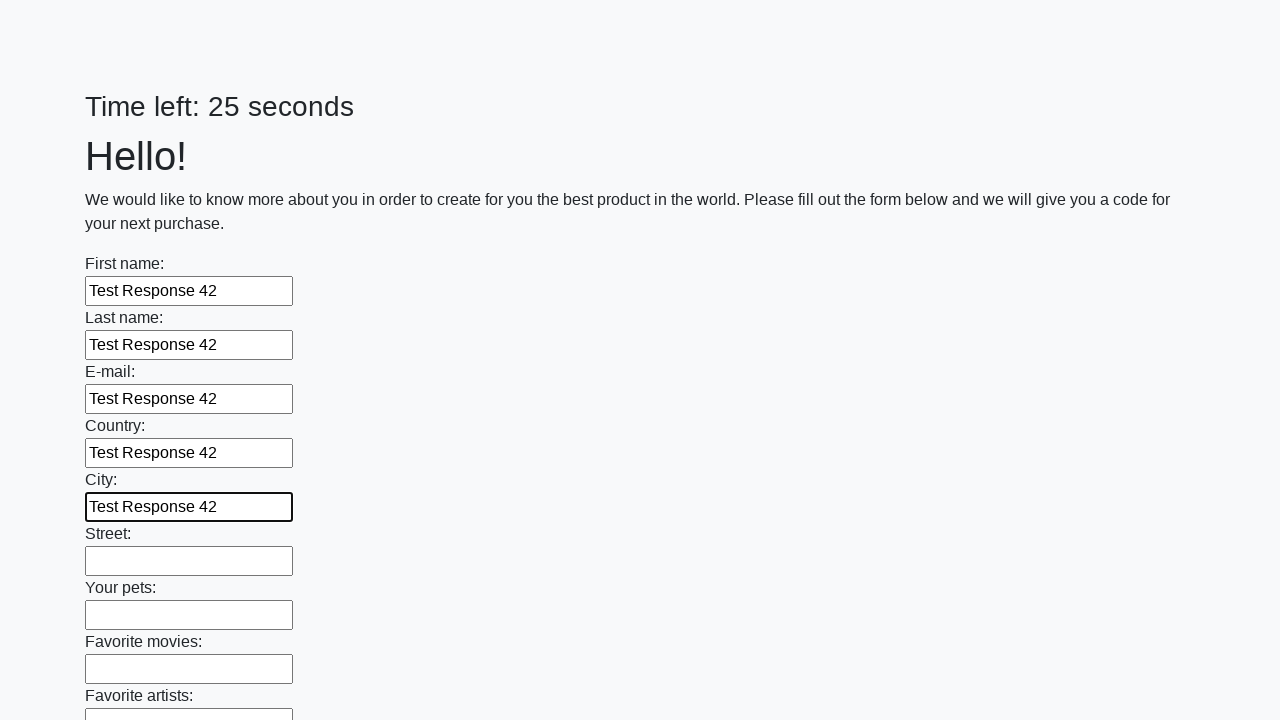

Filled text input field 6 with 'Test Response 42' on input[type="text"] >> nth=5
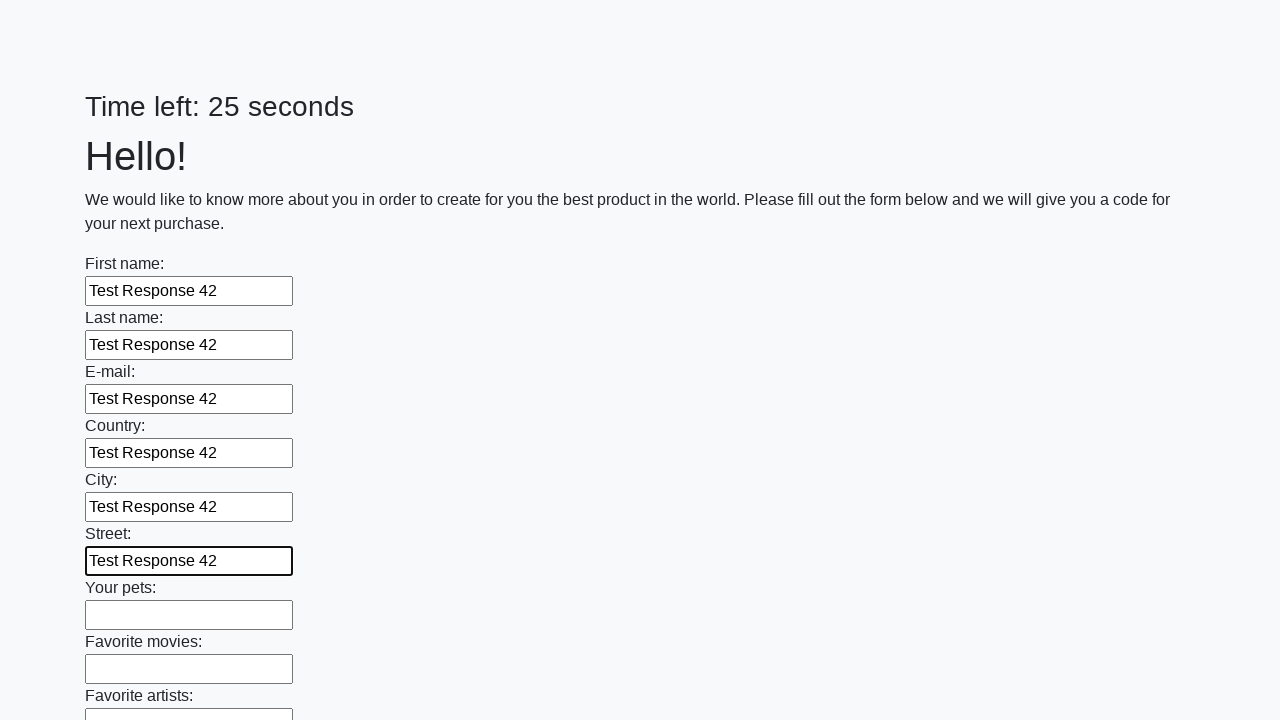

Filled text input field 7 with 'Test Response 42' on input[type="text"] >> nth=6
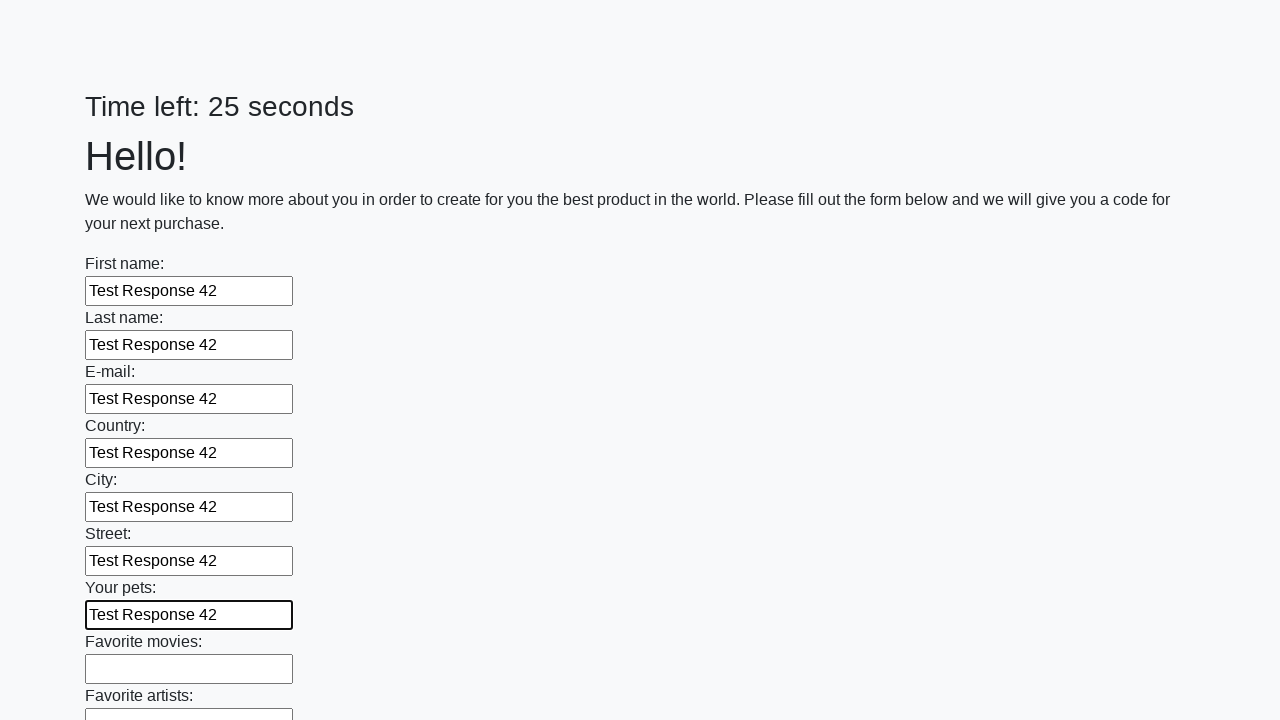

Filled text input field 8 with 'Test Response 42' on input[type="text"] >> nth=7
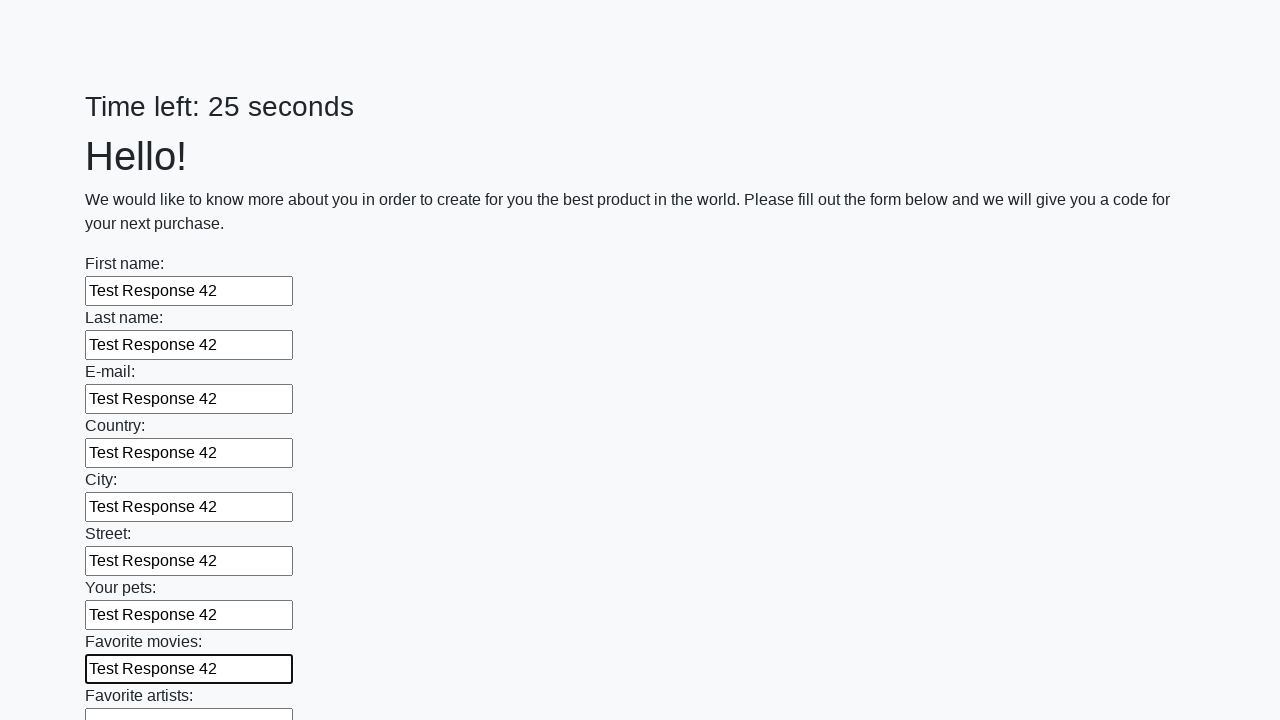

Filled text input field 9 with 'Test Response 42' on input[type="text"] >> nth=8
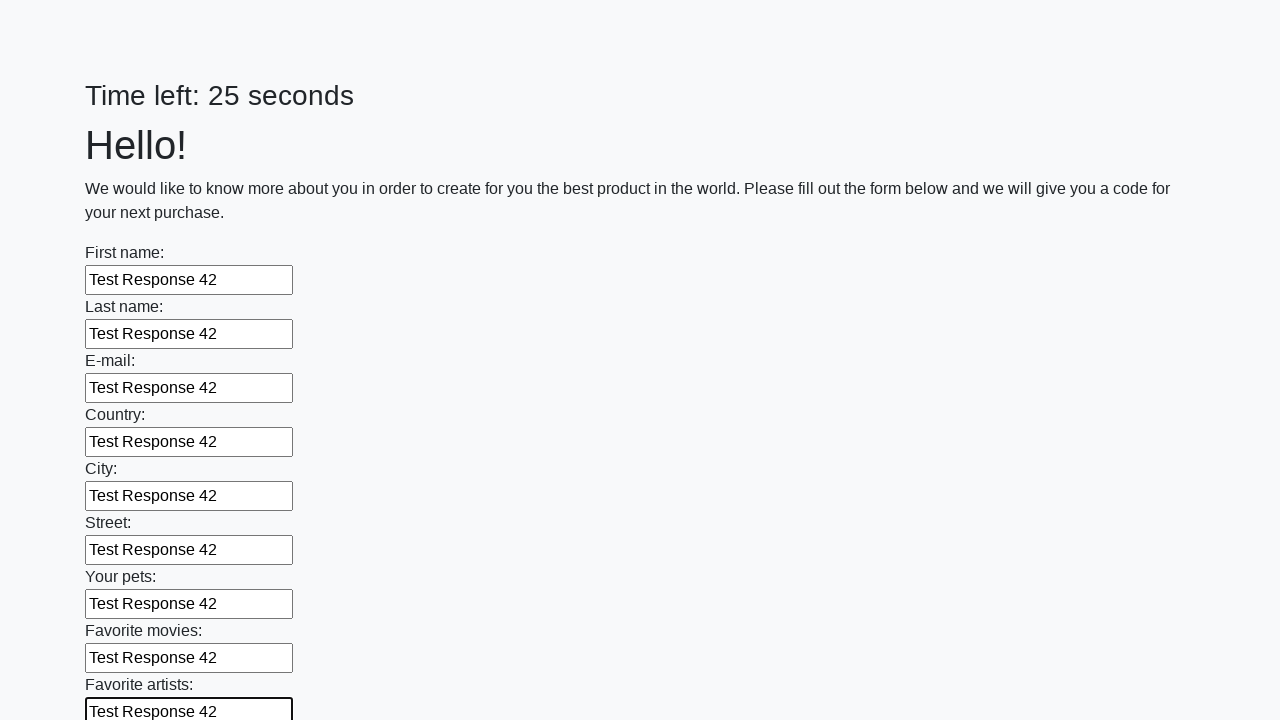

Filled text input field 10 with 'Test Response 42' on input[type="text"] >> nth=9
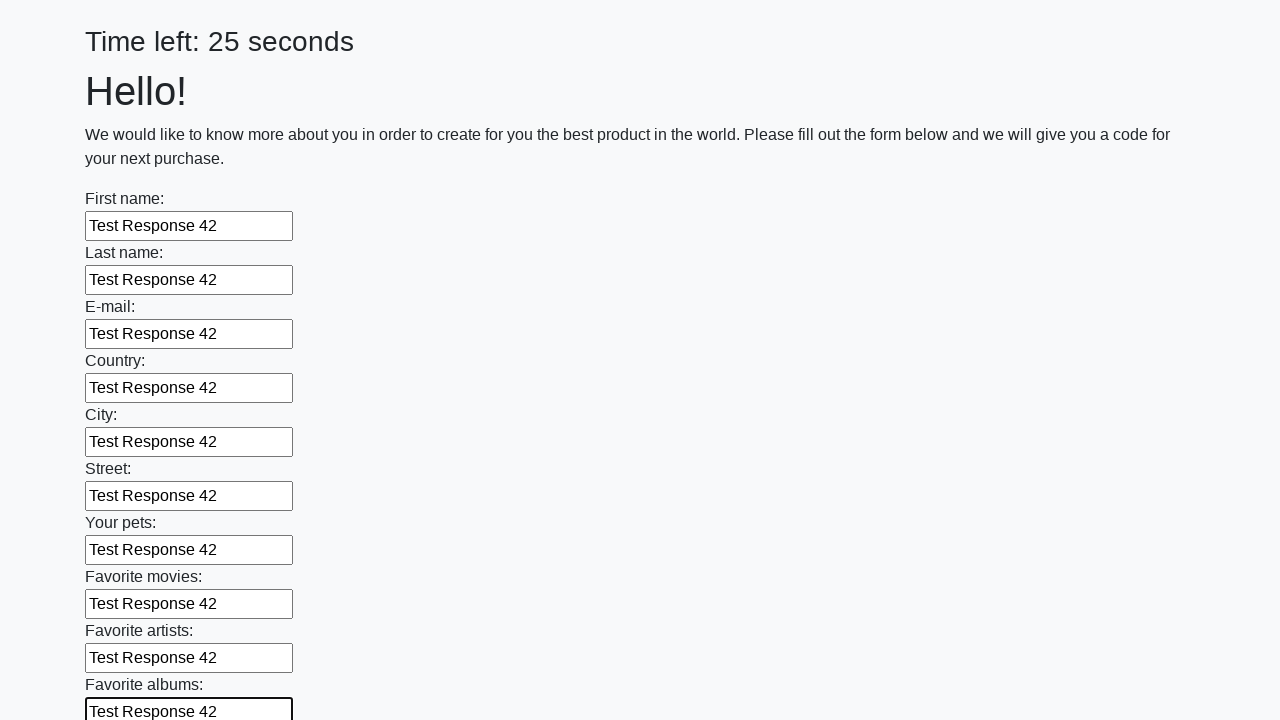

Filled text input field 11 with 'Test Response 42' on input[type="text"] >> nth=10
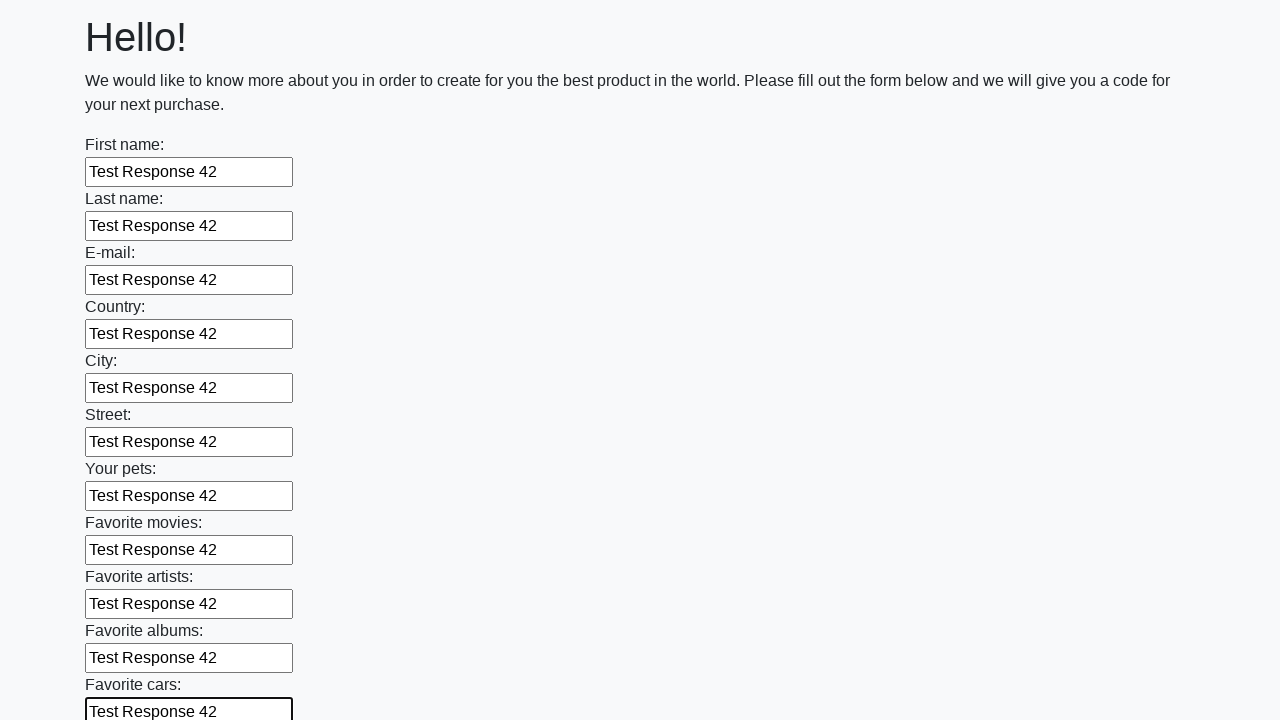

Filled text input field 12 with 'Test Response 42' on input[type="text"] >> nth=11
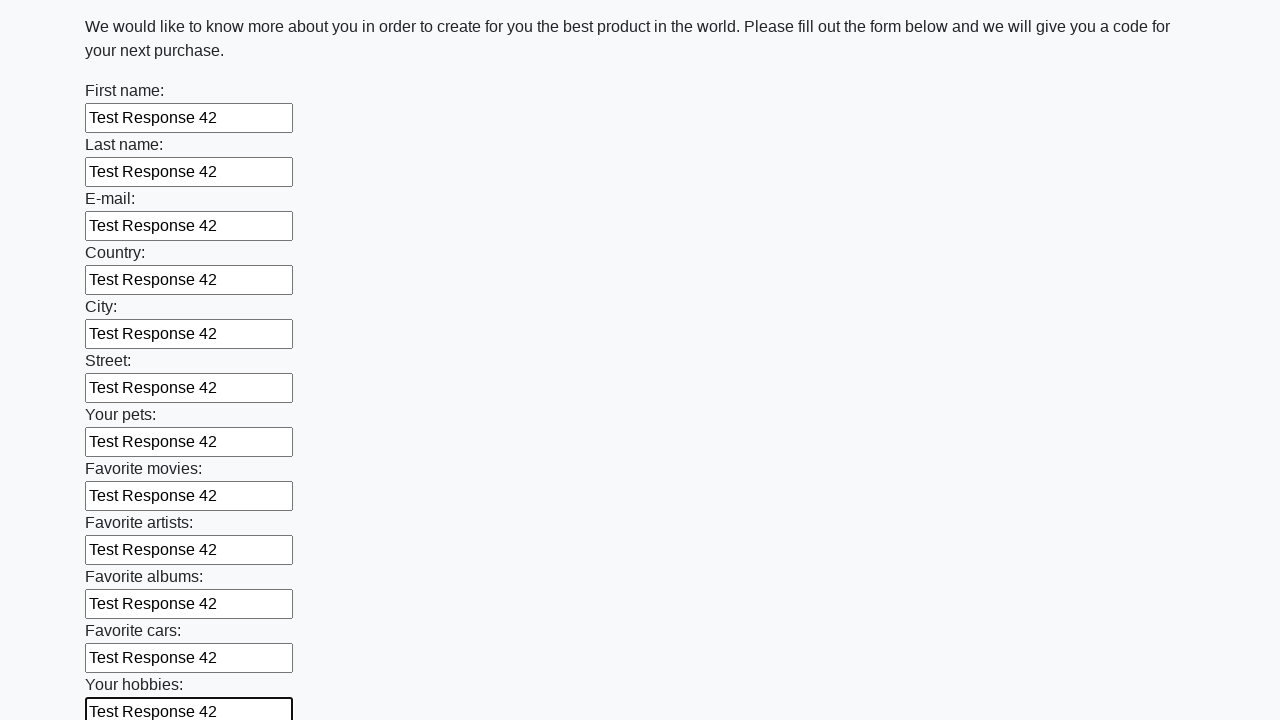

Filled text input field 13 with 'Test Response 42' on input[type="text"] >> nth=12
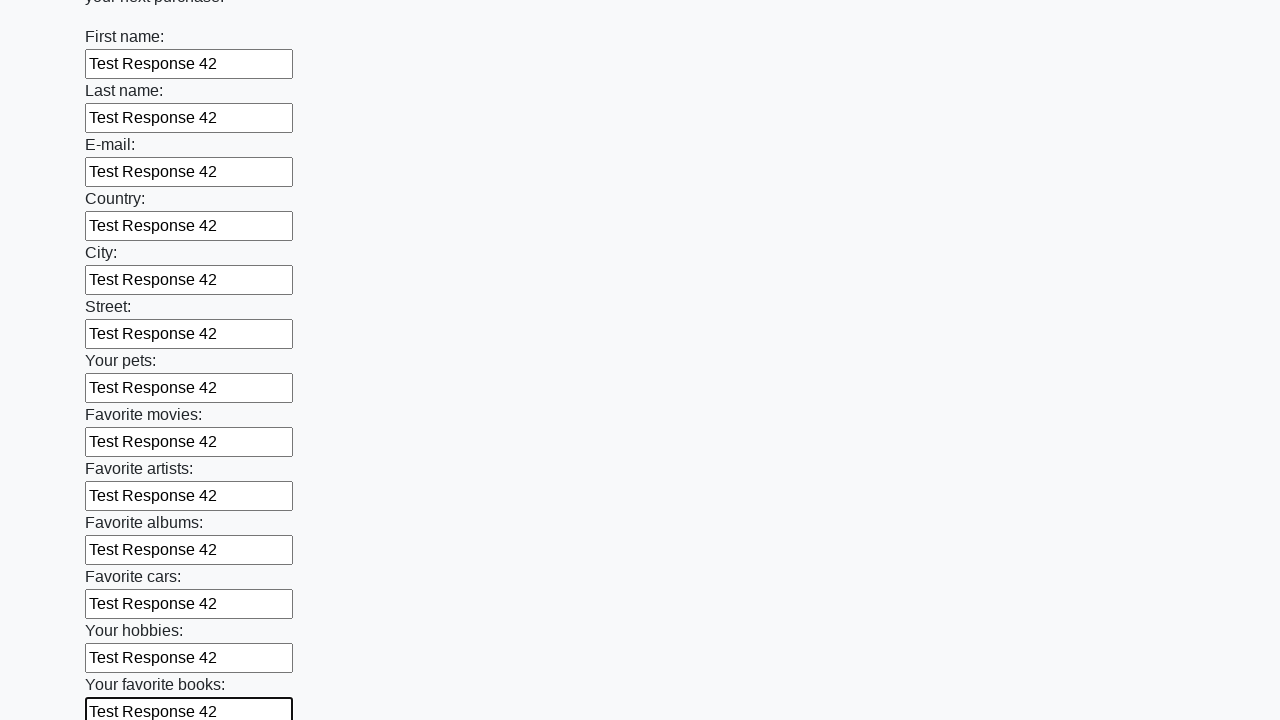

Filled text input field 14 with 'Test Response 42' on input[type="text"] >> nth=13
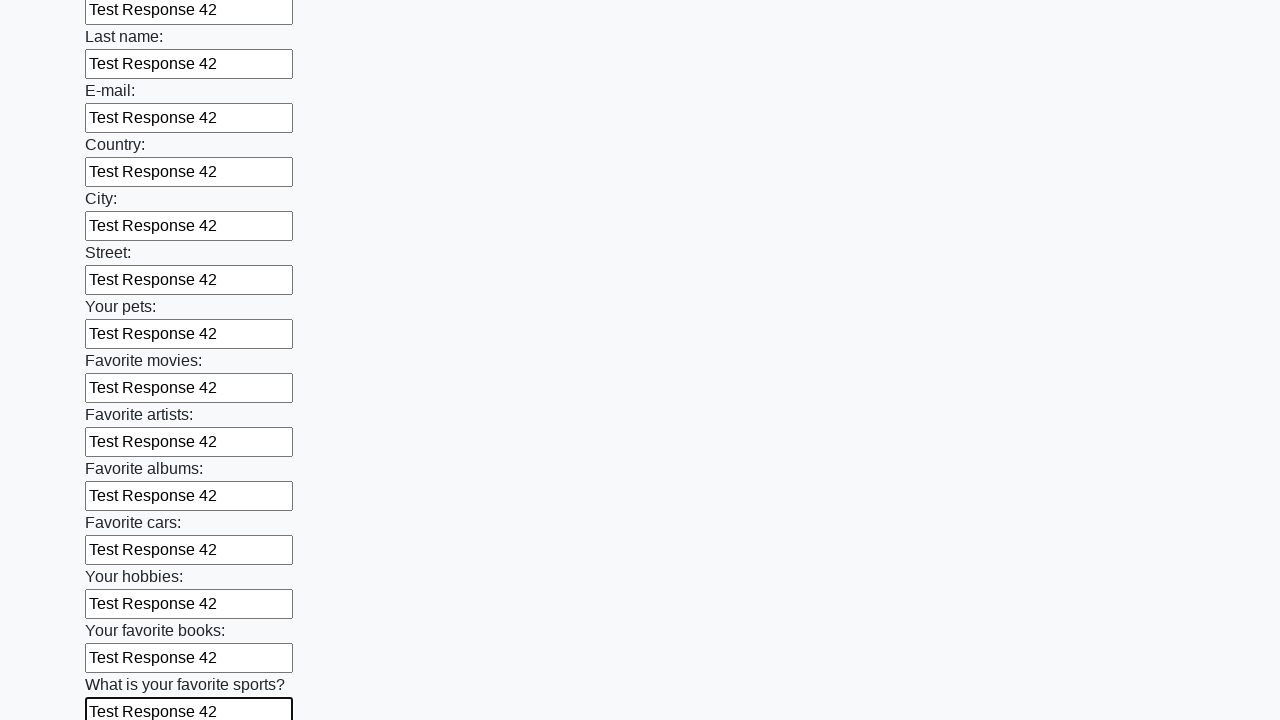

Filled text input field 15 with 'Test Response 42' on input[type="text"] >> nth=14
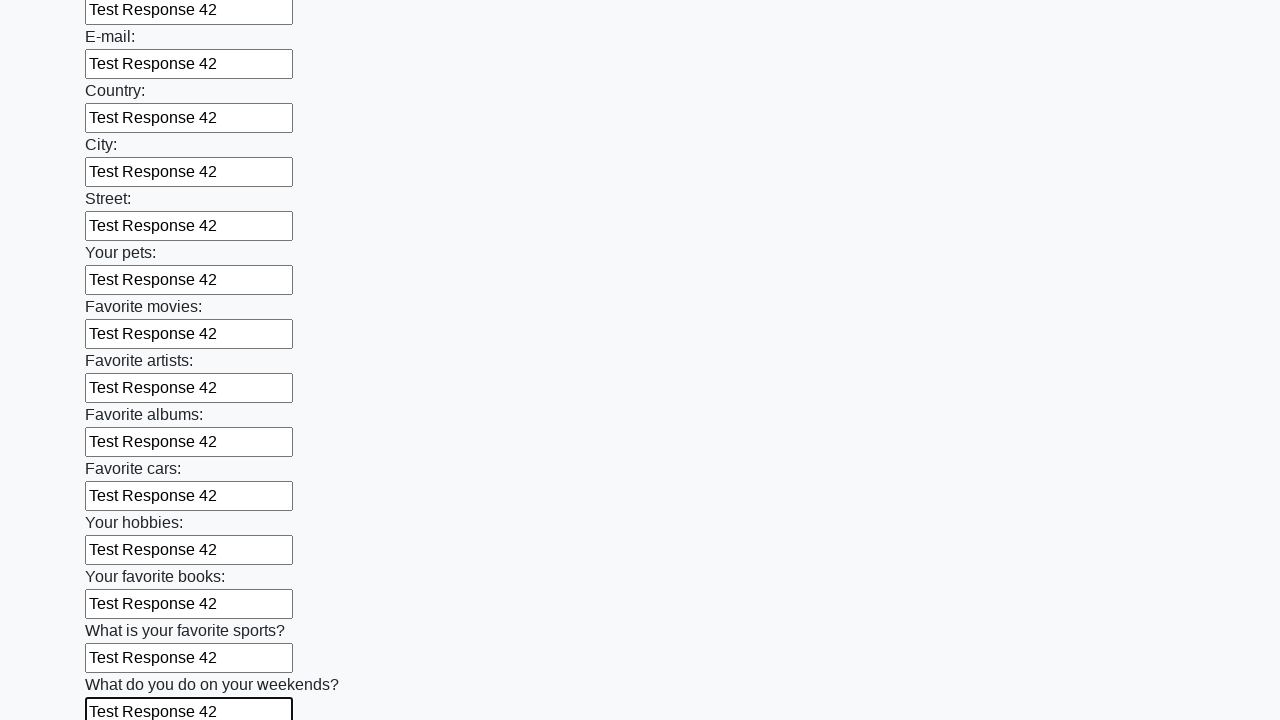

Filled text input field 16 with 'Test Response 42' on input[type="text"] >> nth=15
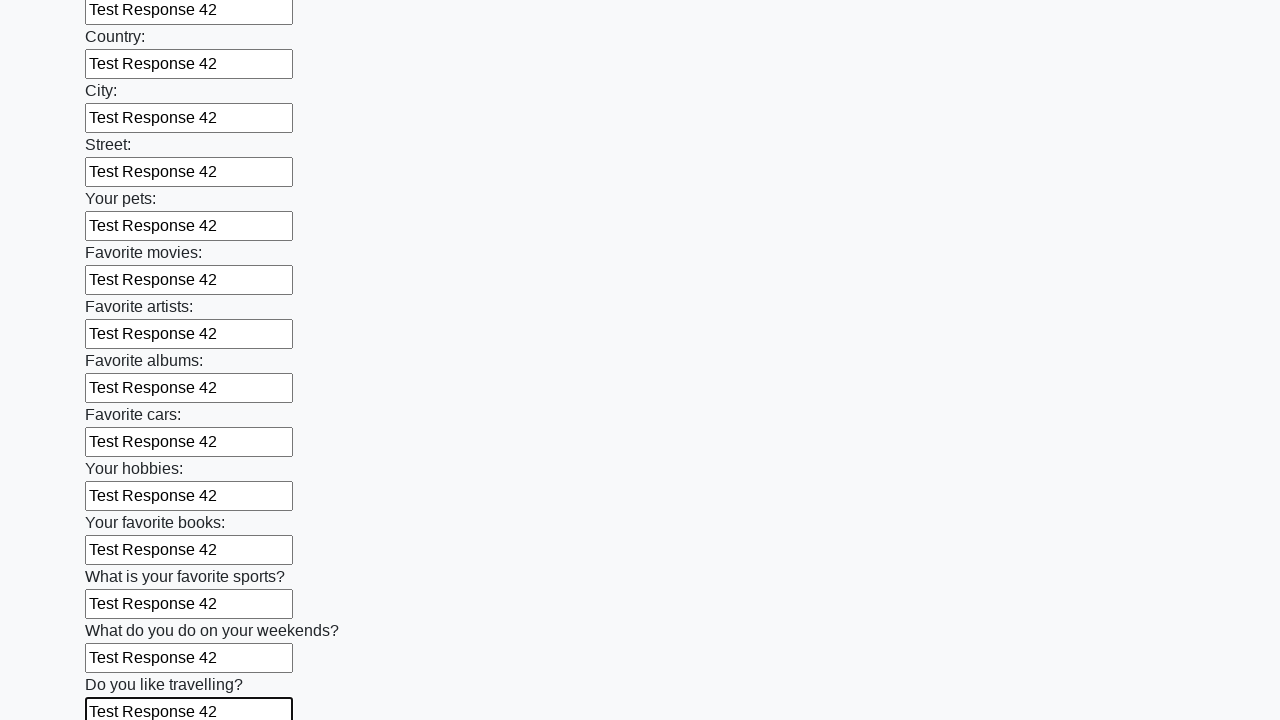

Filled text input field 17 with 'Test Response 42' on input[type="text"] >> nth=16
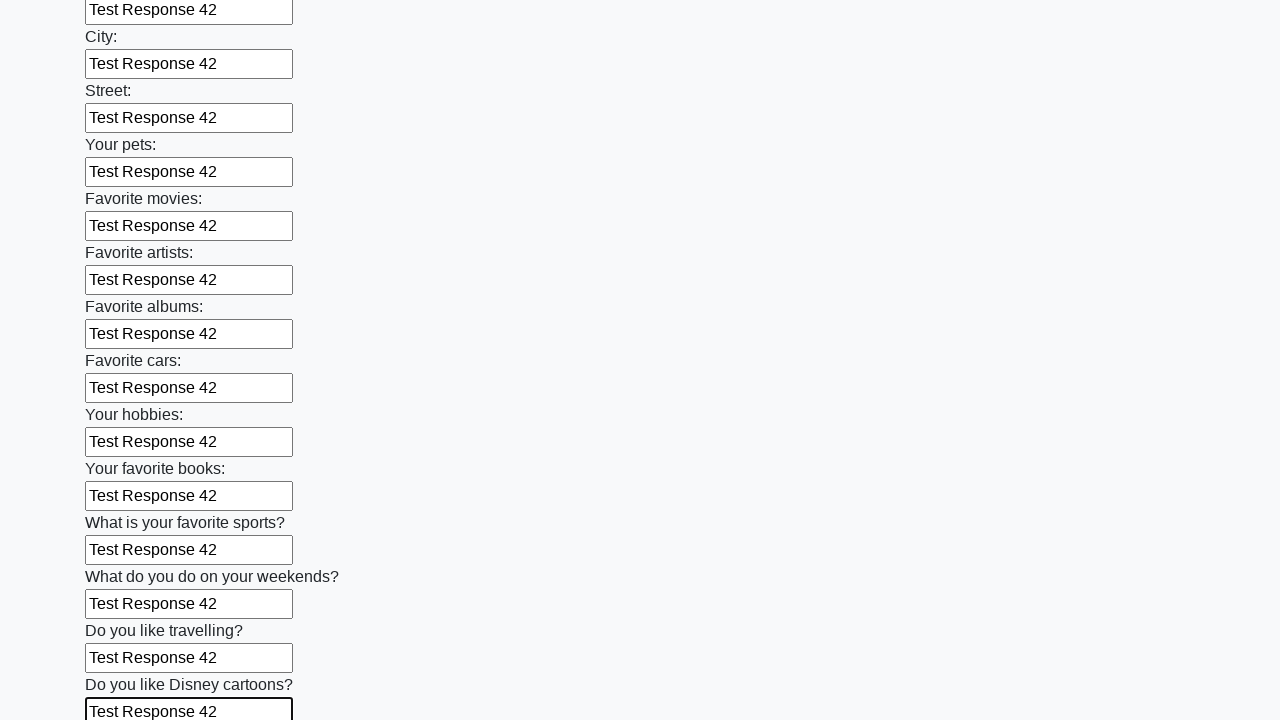

Filled text input field 18 with 'Test Response 42' on input[type="text"] >> nth=17
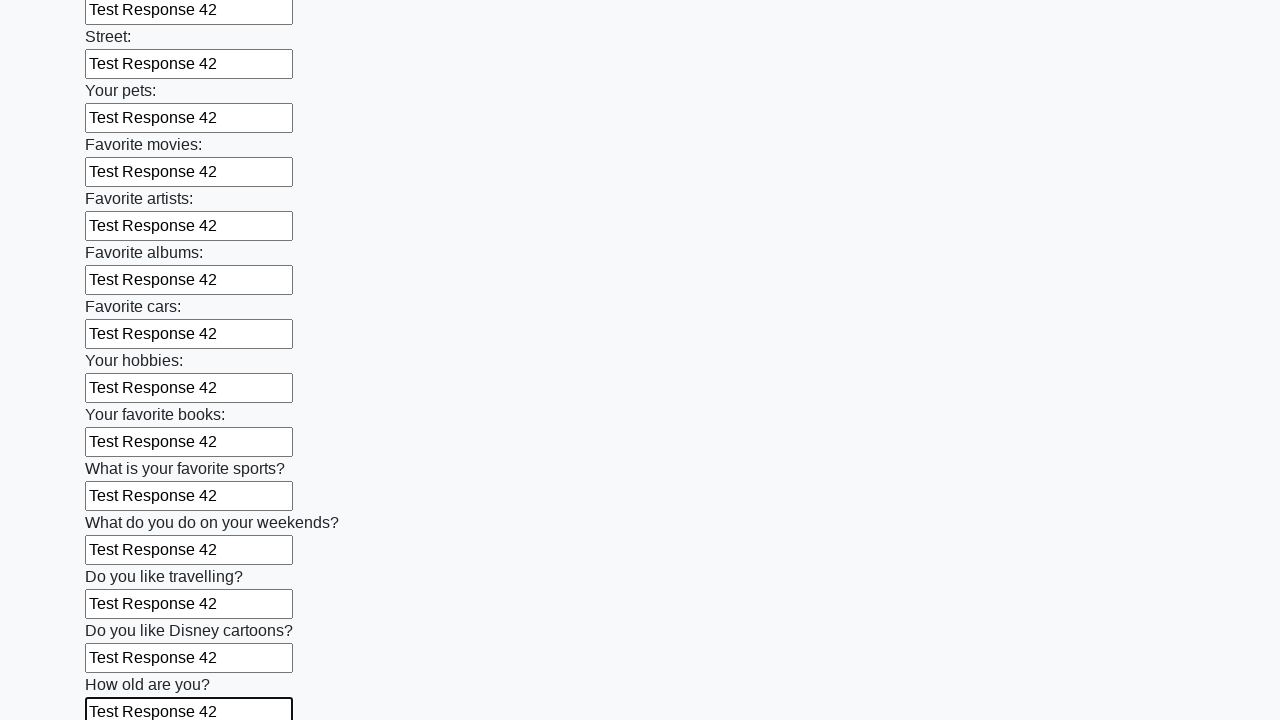

Filled text input field 19 with 'Test Response 42' on input[type="text"] >> nth=18
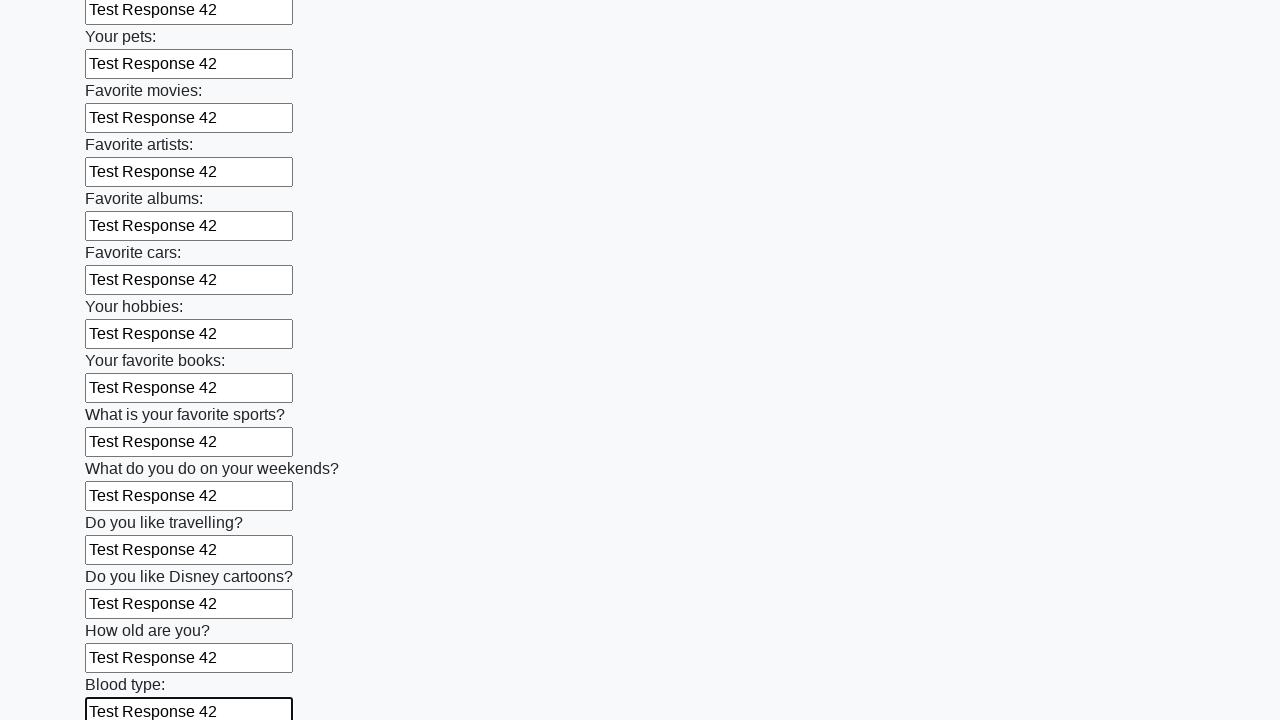

Filled text input field 20 with 'Test Response 42' on input[type="text"] >> nth=19
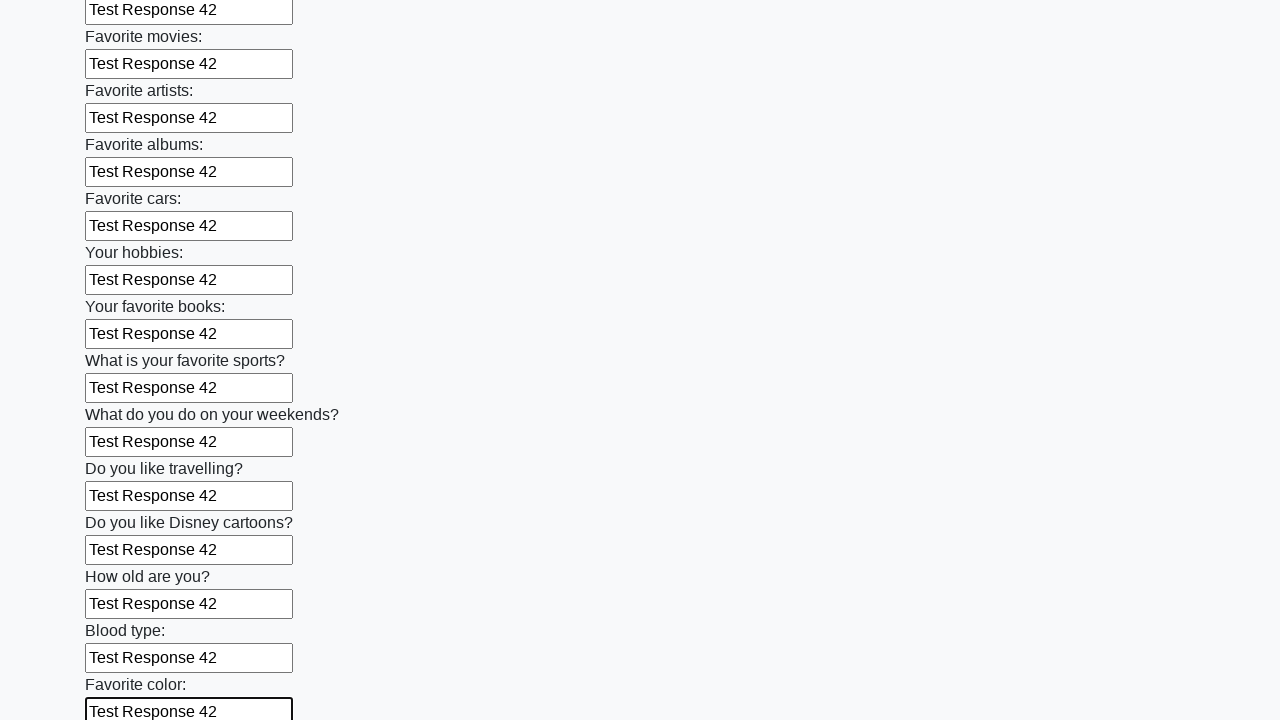

Filled text input field 21 with 'Test Response 42' on input[type="text"] >> nth=20
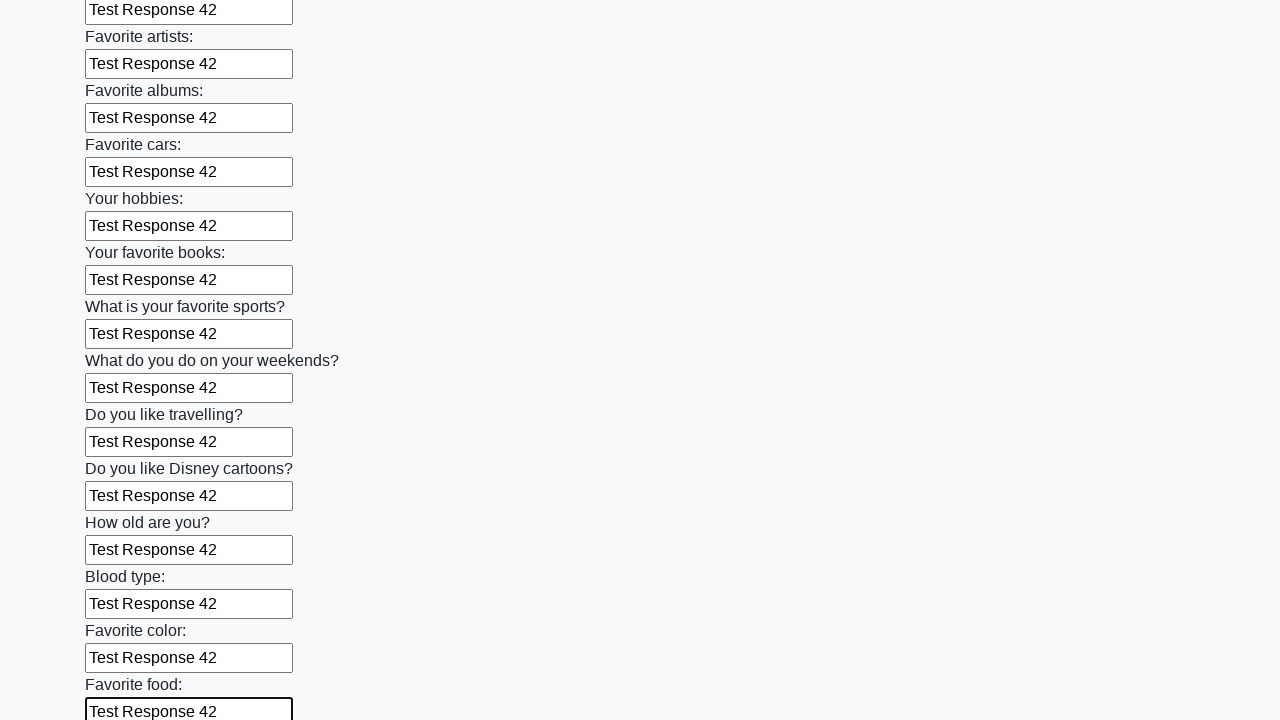

Filled text input field 22 with 'Test Response 42' on input[type="text"] >> nth=21
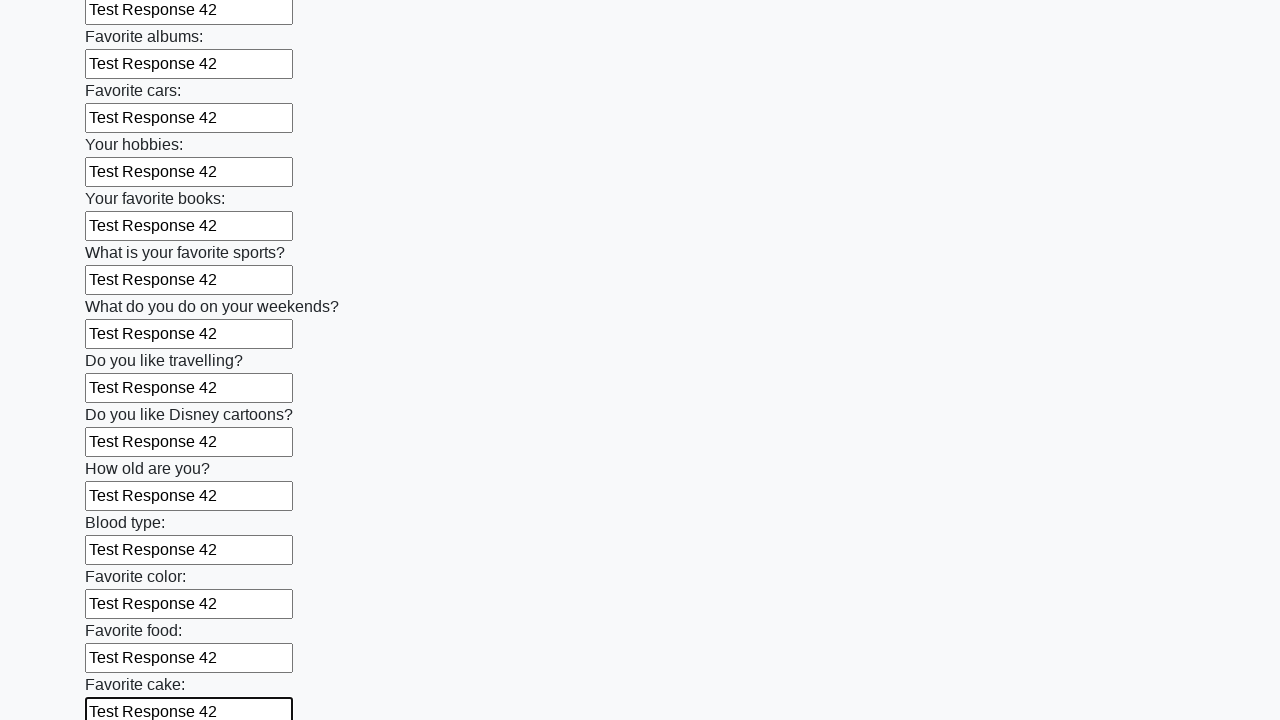

Filled text input field 23 with 'Test Response 42' on input[type="text"] >> nth=22
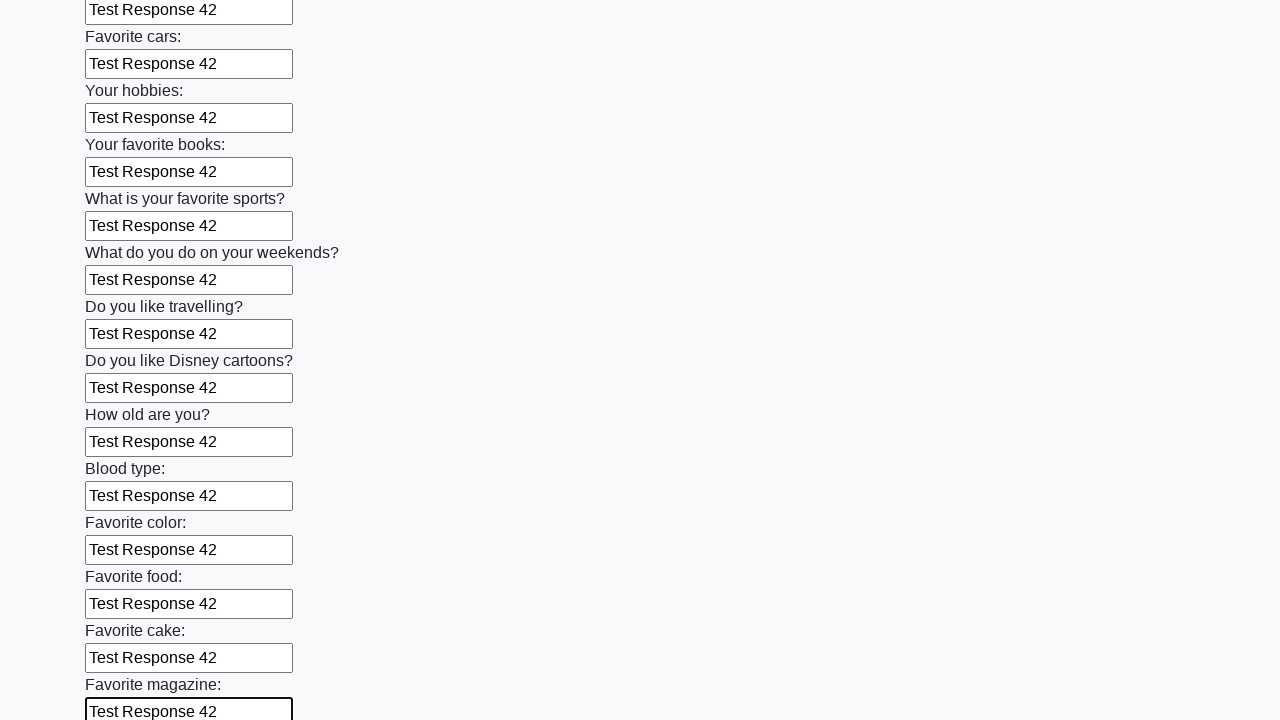

Filled text input field 24 with 'Test Response 42' on input[type="text"] >> nth=23
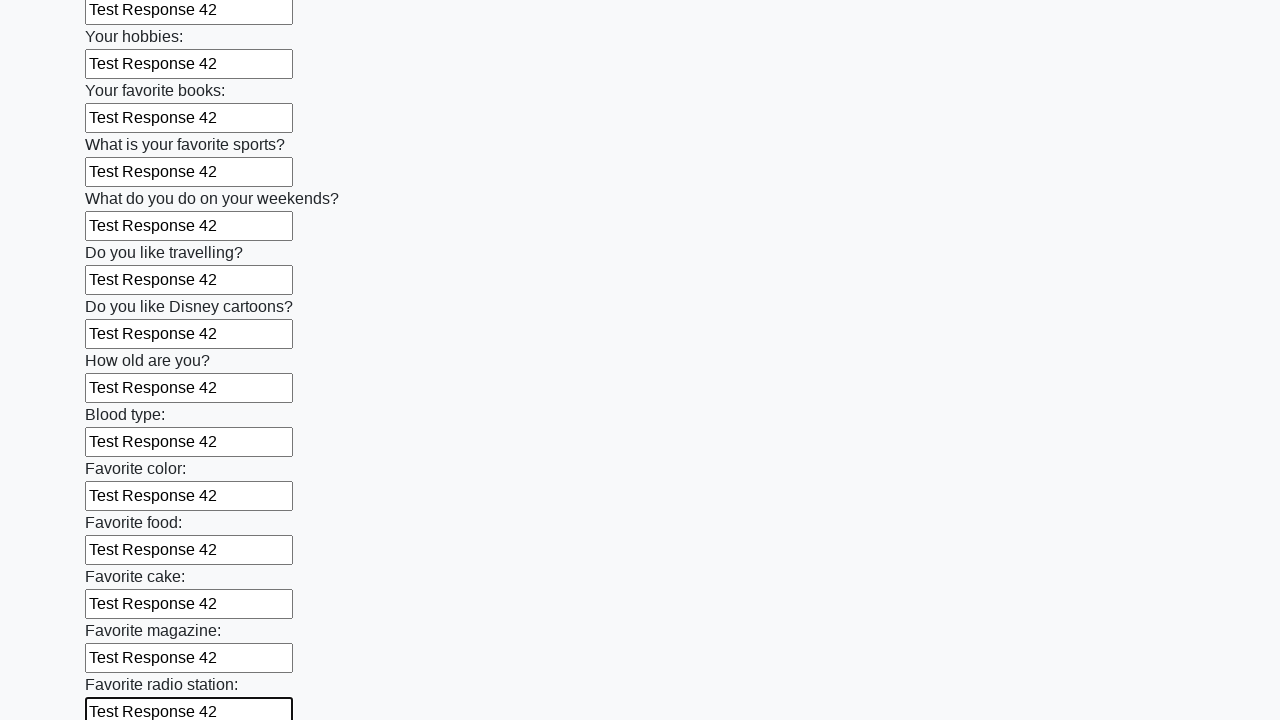

Filled text input field 25 with 'Test Response 42' on input[type="text"] >> nth=24
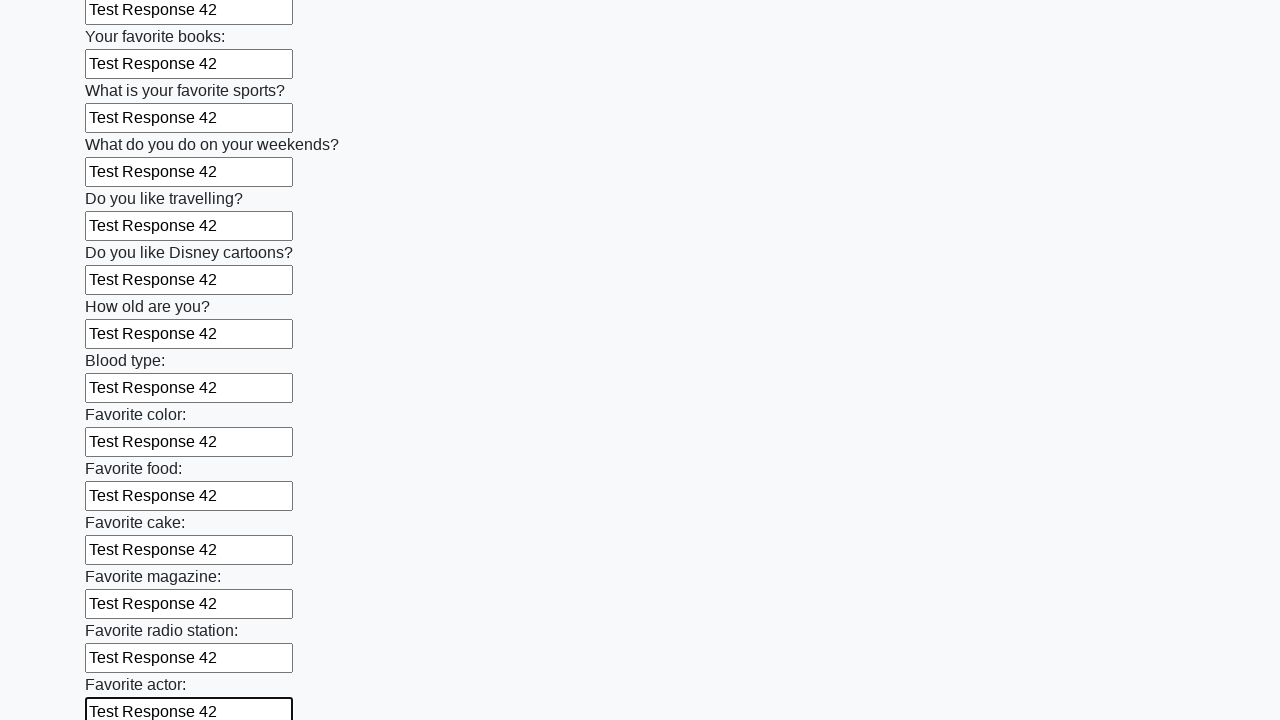

Filled text input field 26 with 'Test Response 42' on input[type="text"] >> nth=25
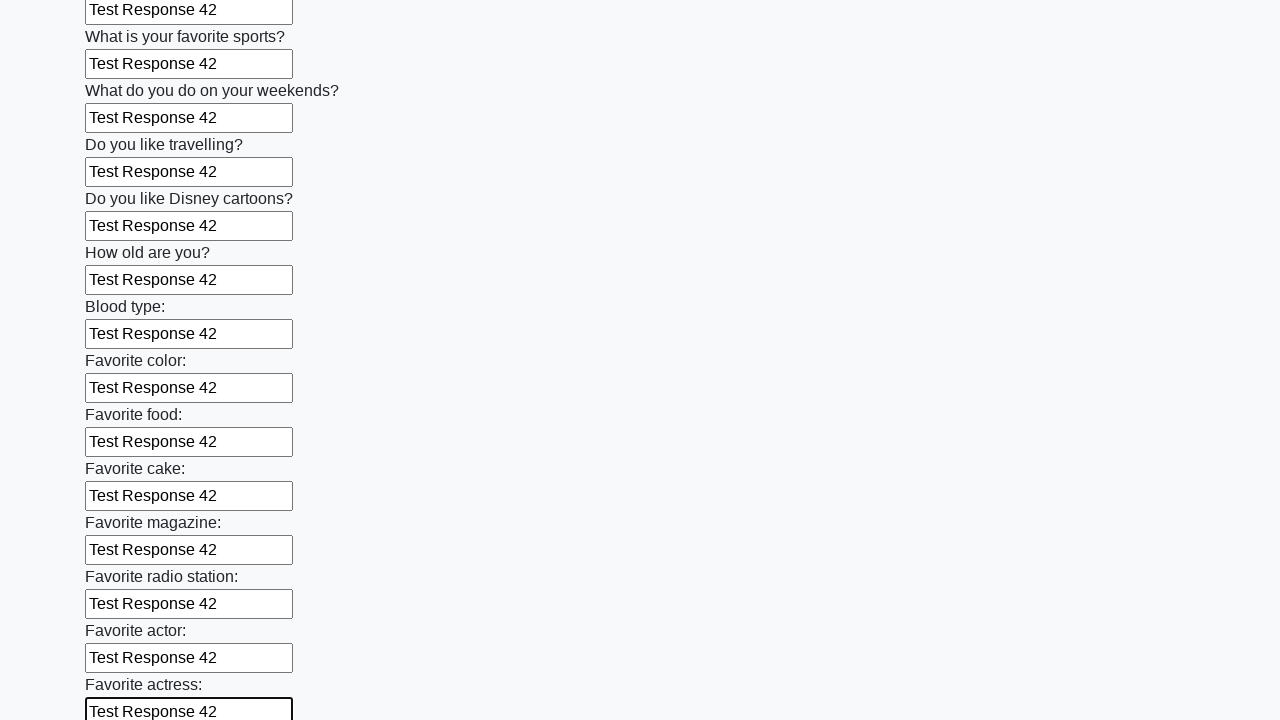

Filled text input field 27 with 'Test Response 42' on input[type="text"] >> nth=26
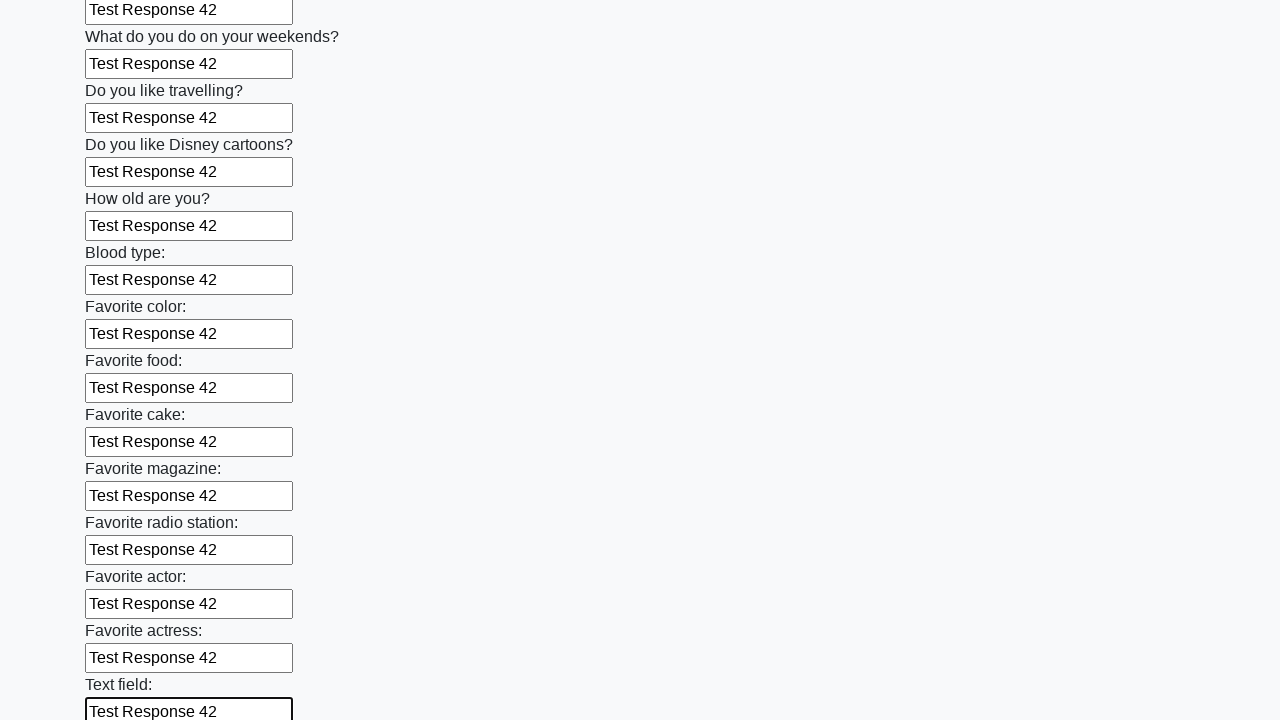

Filled text input field 28 with 'Test Response 42' on input[type="text"] >> nth=27
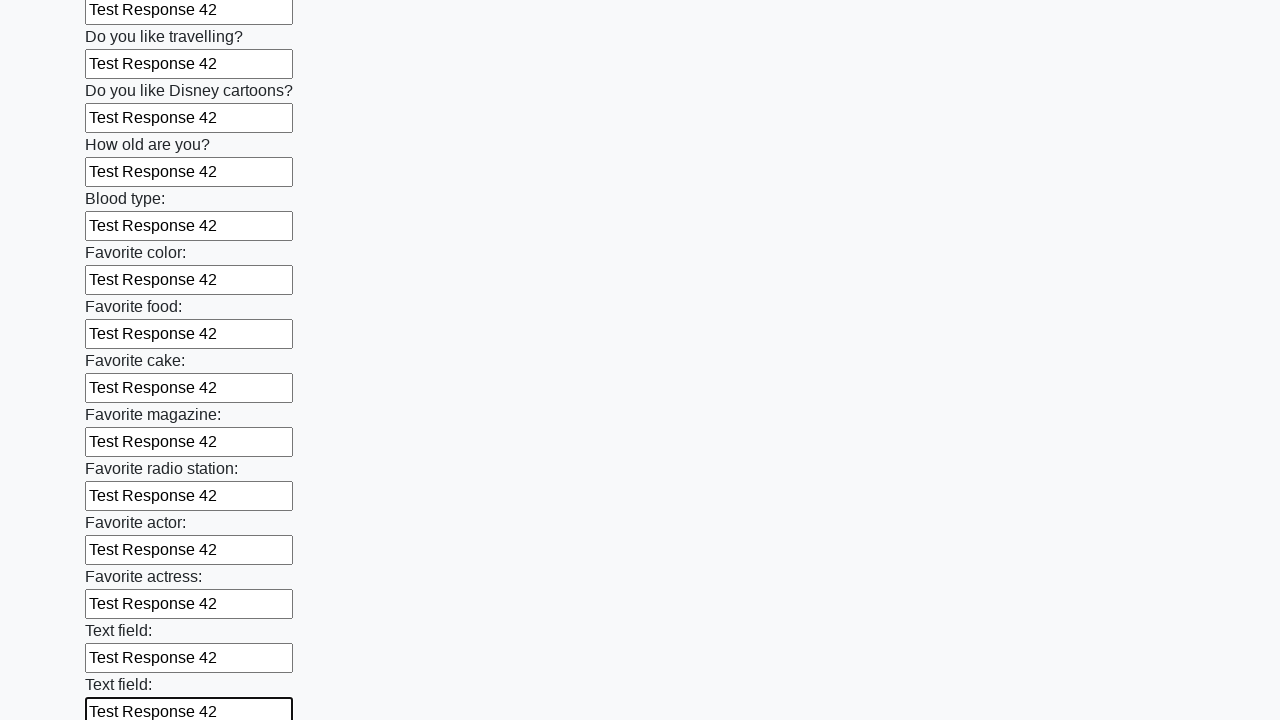

Filled text input field 29 with 'Test Response 42' on input[type="text"] >> nth=28
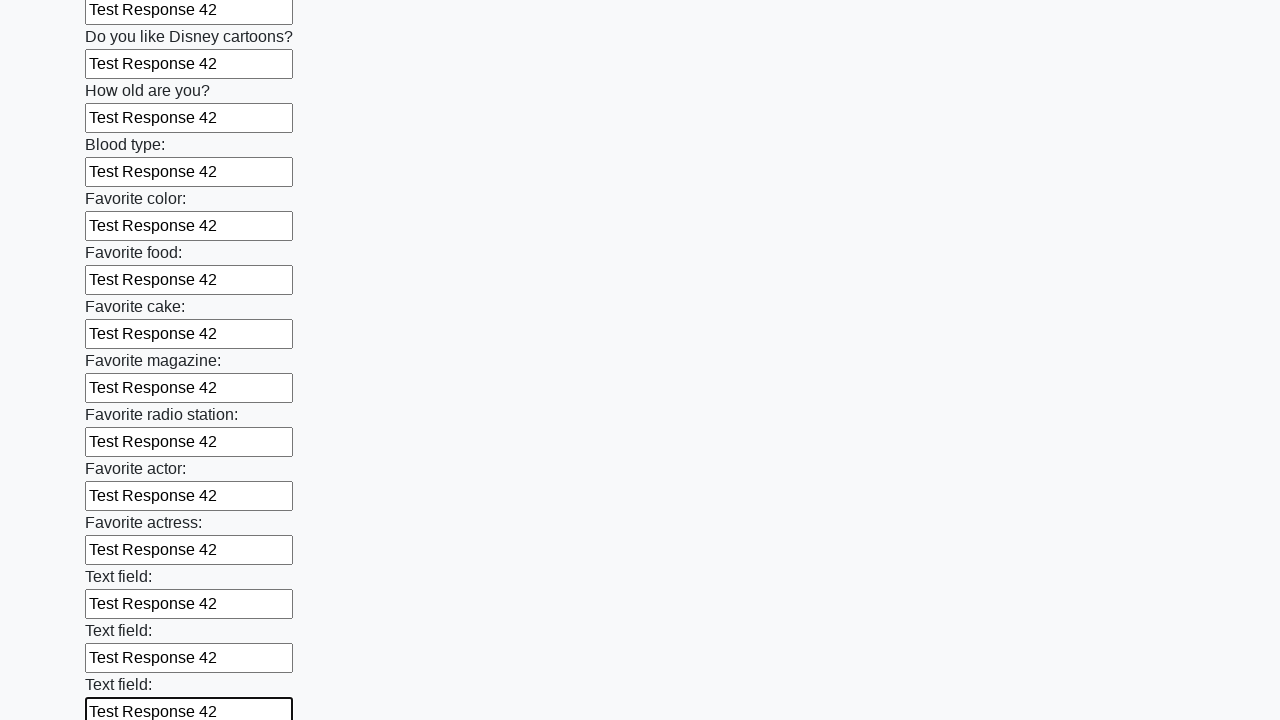

Filled text input field 30 with 'Test Response 42' on input[type="text"] >> nth=29
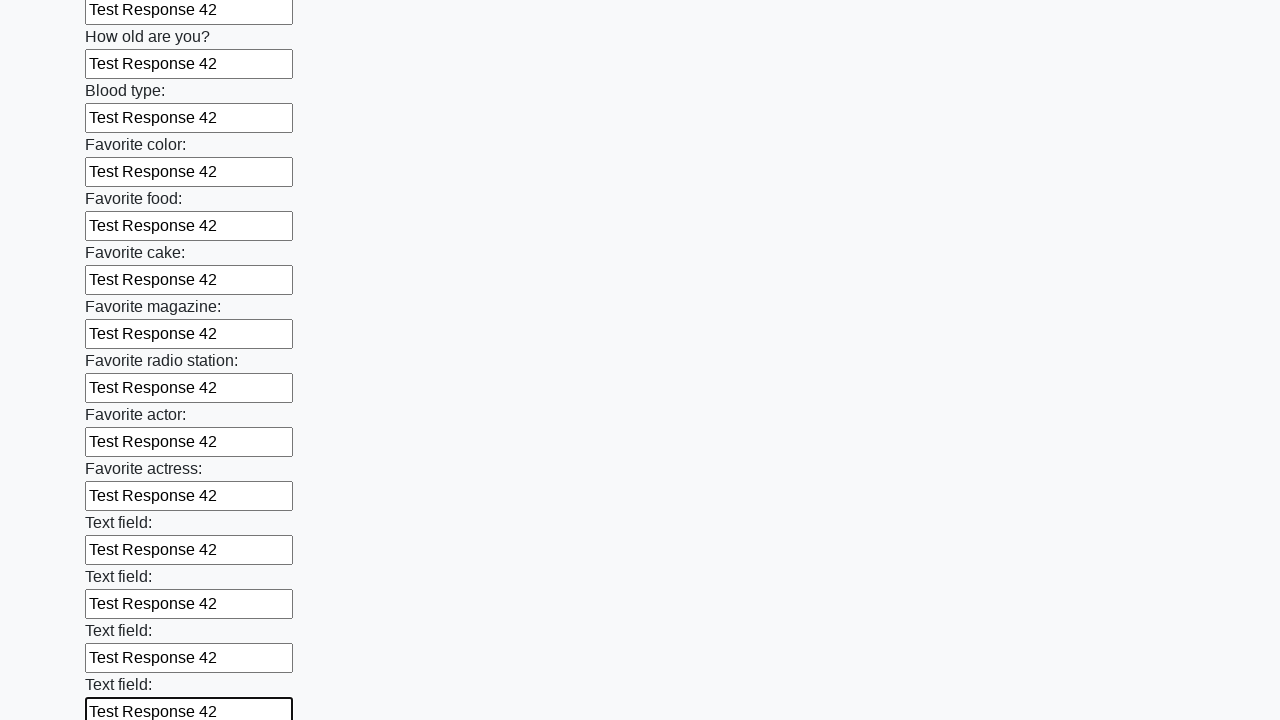

Filled text input field 31 with 'Test Response 42' on input[type="text"] >> nth=30
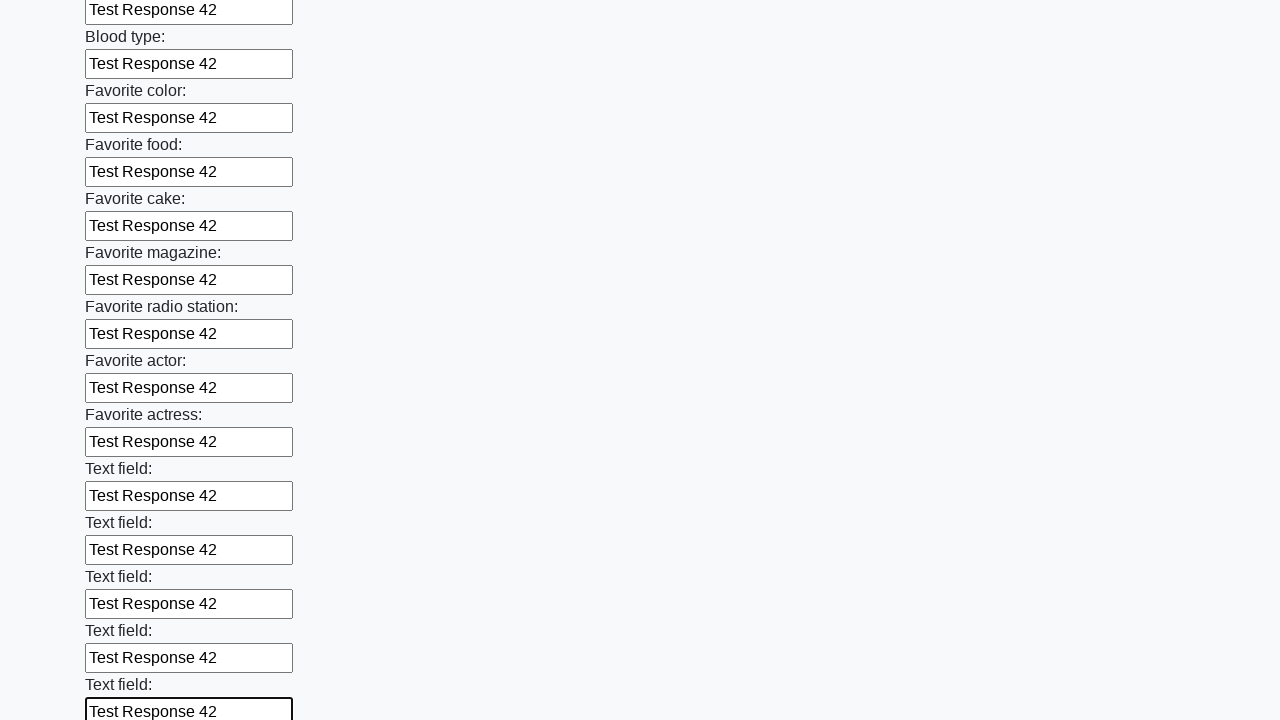

Filled text input field 32 with 'Test Response 42' on input[type="text"] >> nth=31
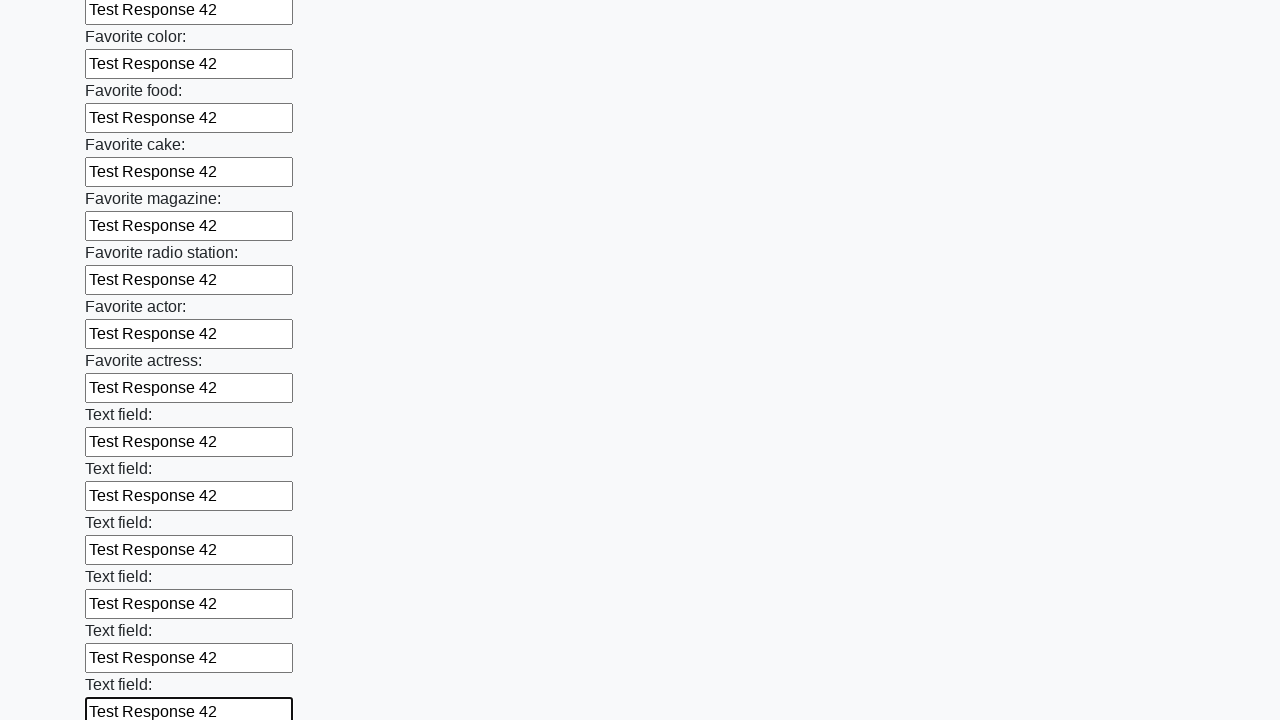

Filled text input field 33 with 'Test Response 42' on input[type="text"] >> nth=32
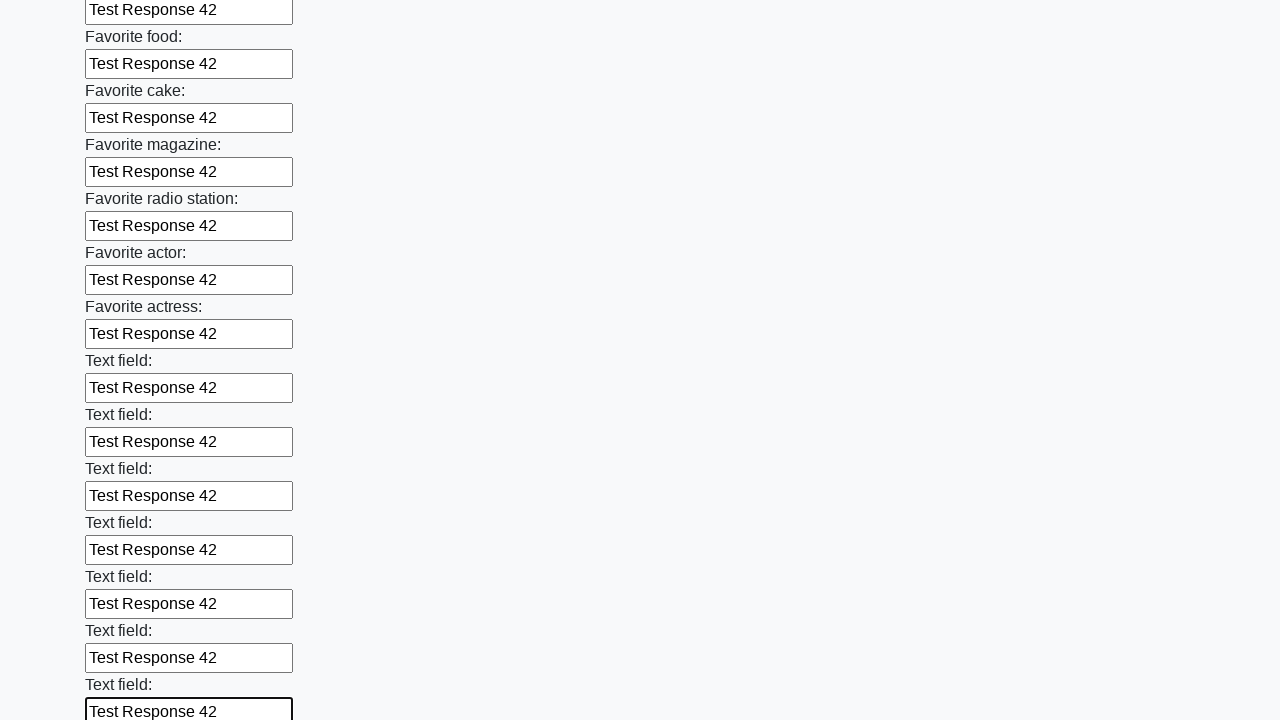

Filled text input field 34 with 'Test Response 42' on input[type="text"] >> nth=33
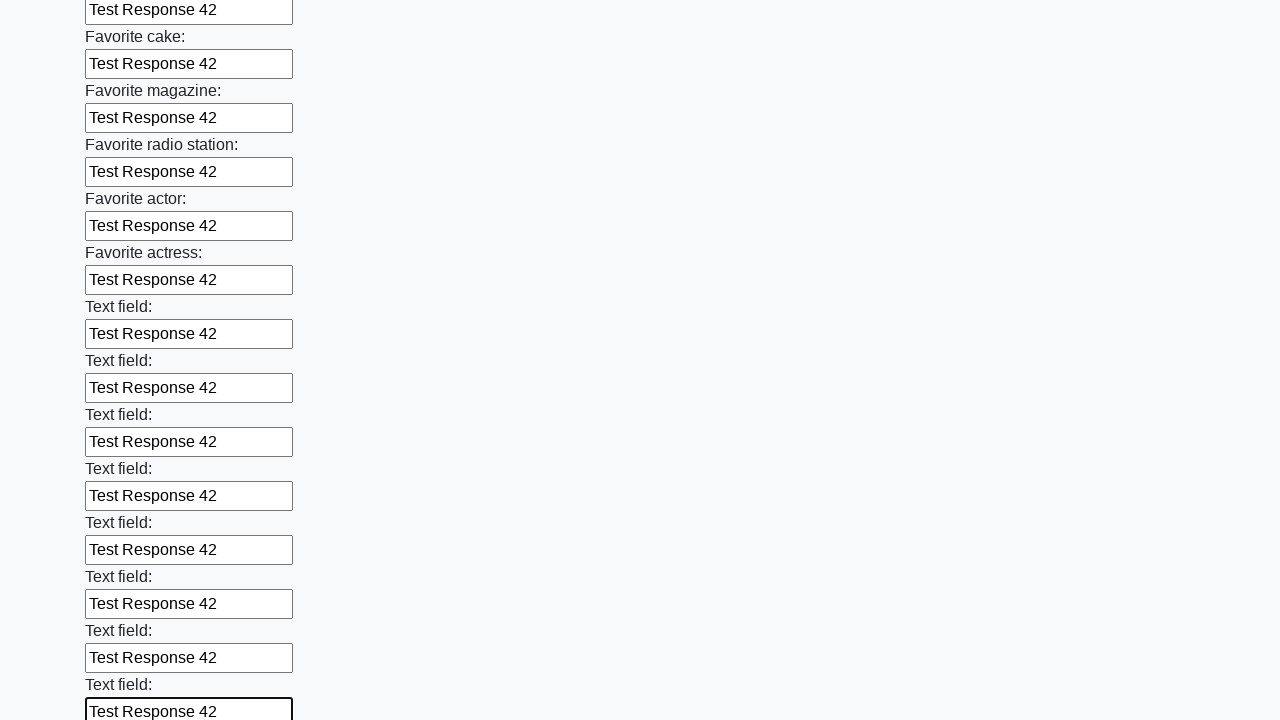

Filled text input field 35 with 'Test Response 42' on input[type="text"] >> nth=34
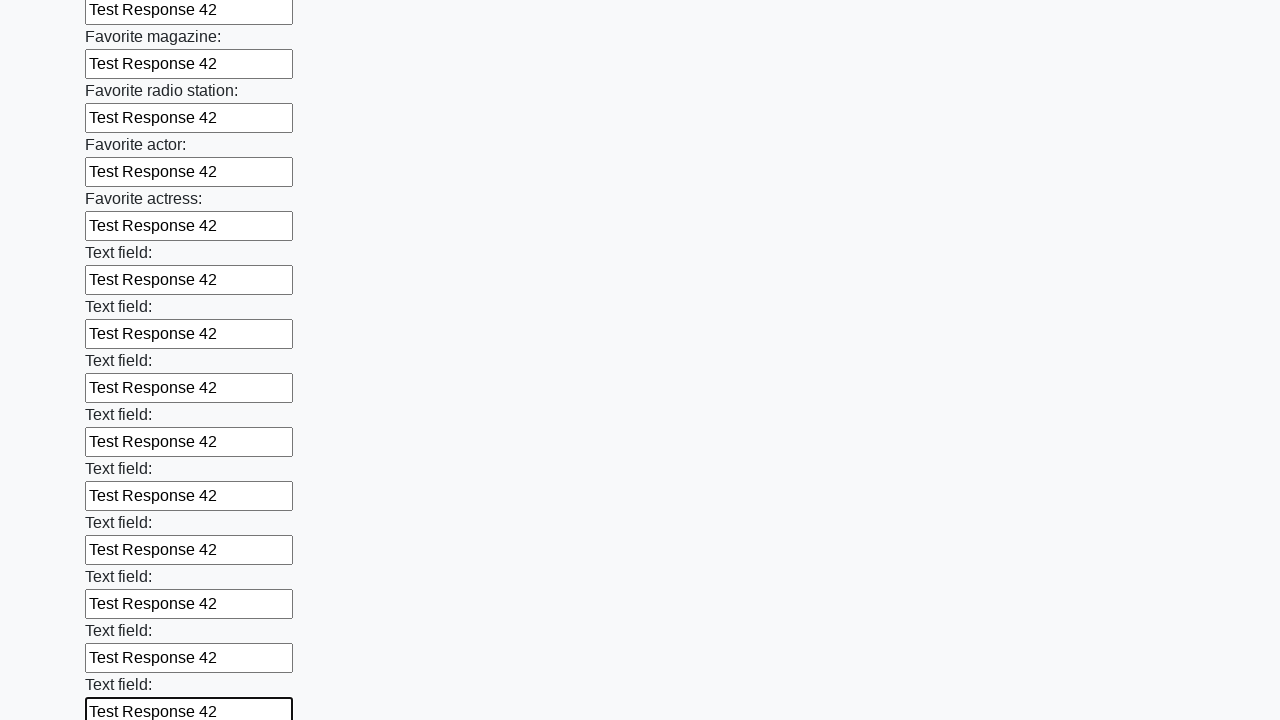

Filled text input field 36 with 'Test Response 42' on input[type="text"] >> nth=35
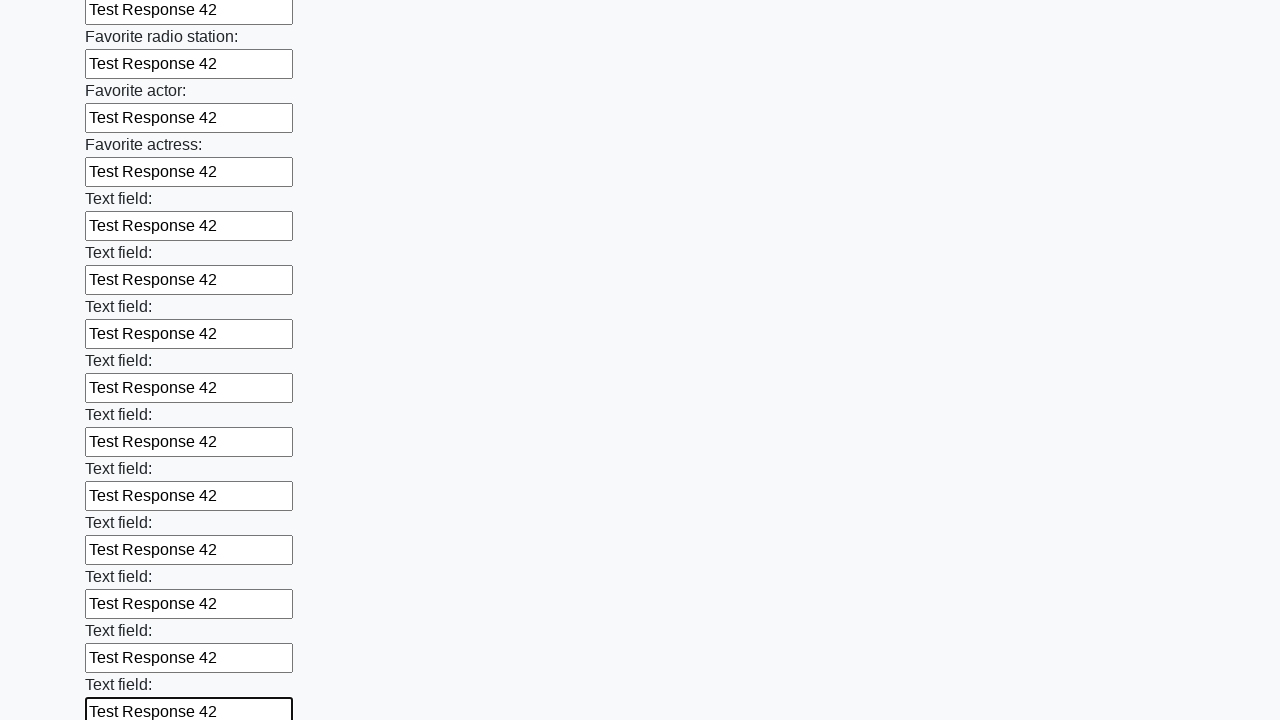

Filled text input field 37 with 'Test Response 42' on input[type="text"] >> nth=36
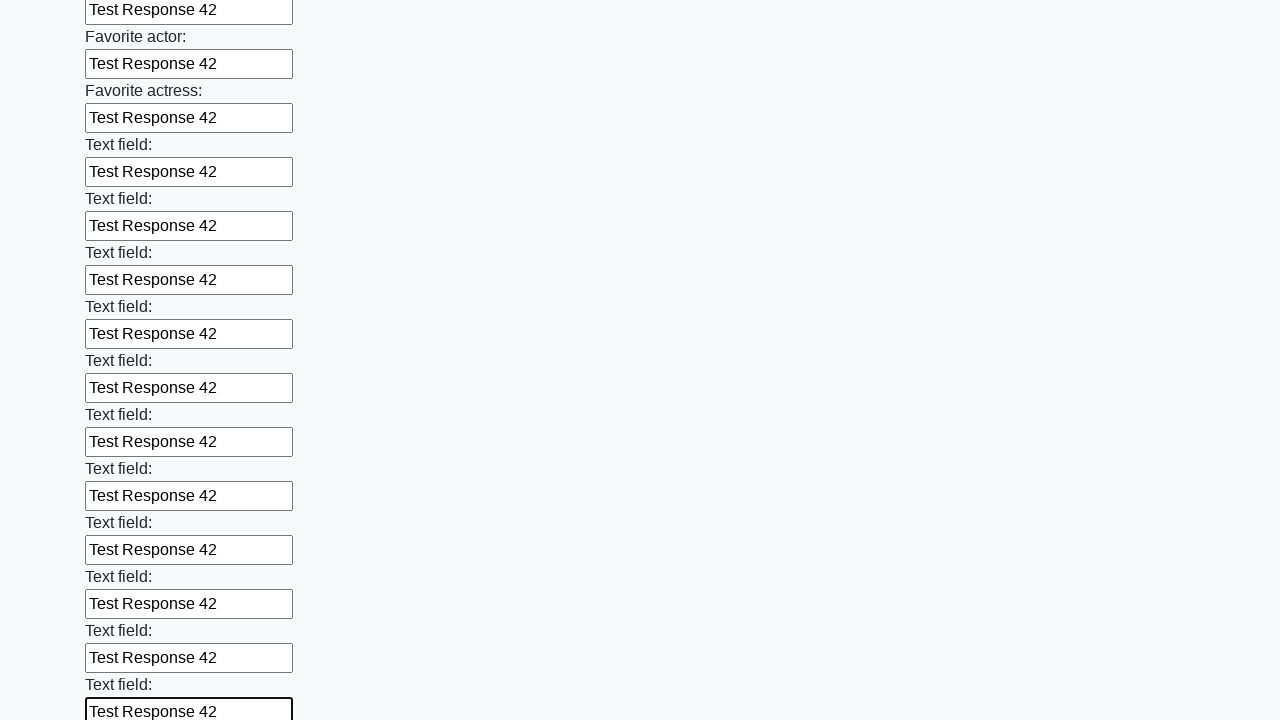

Filled text input field 38 with 'Test Response 42' on input[type="text"] >> nth=37
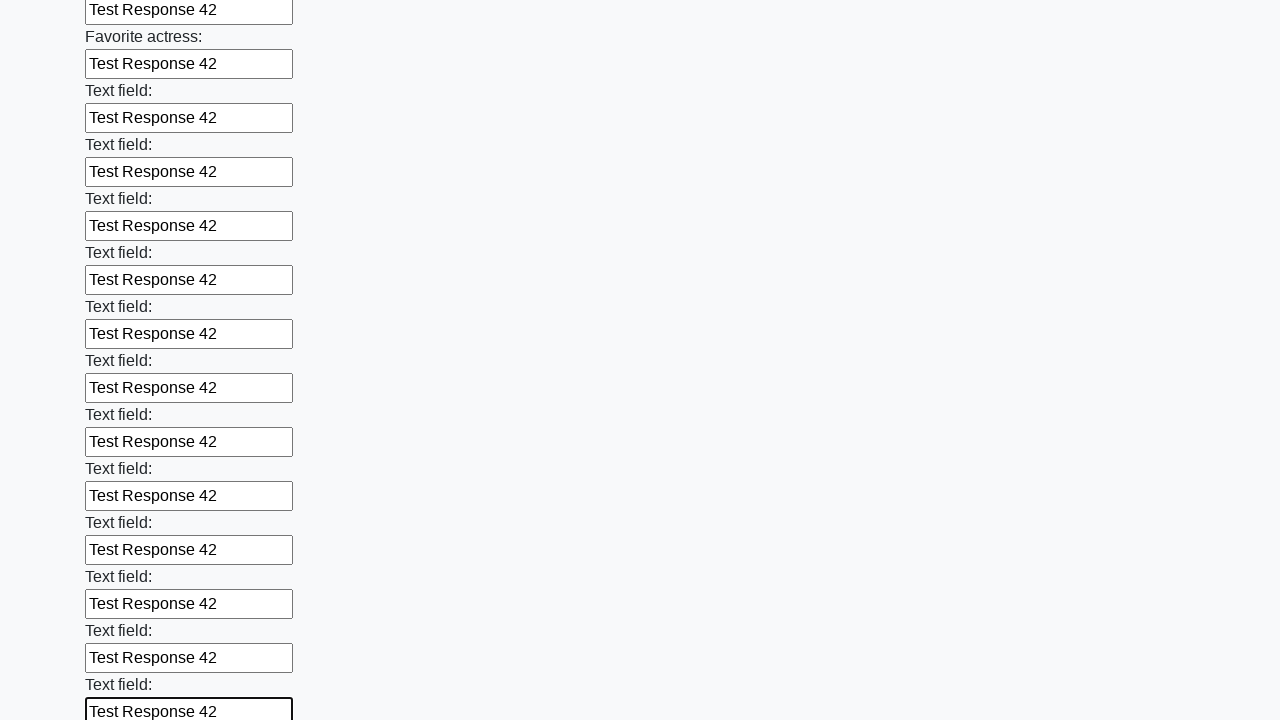

Filled text input field 39 with 'Test Response 42' on input[type="text"] >> nth=38
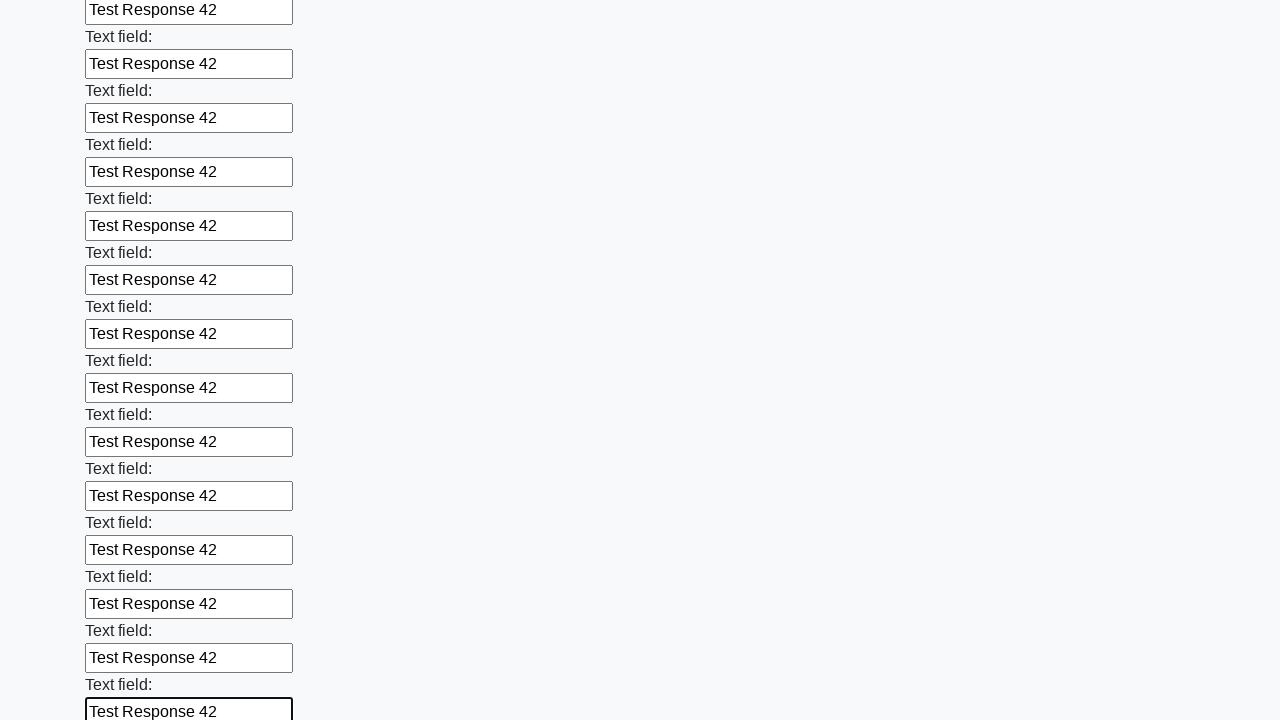

Filled text input field 40 with 'Test Response 42' on input[type="text"] >> nth=39
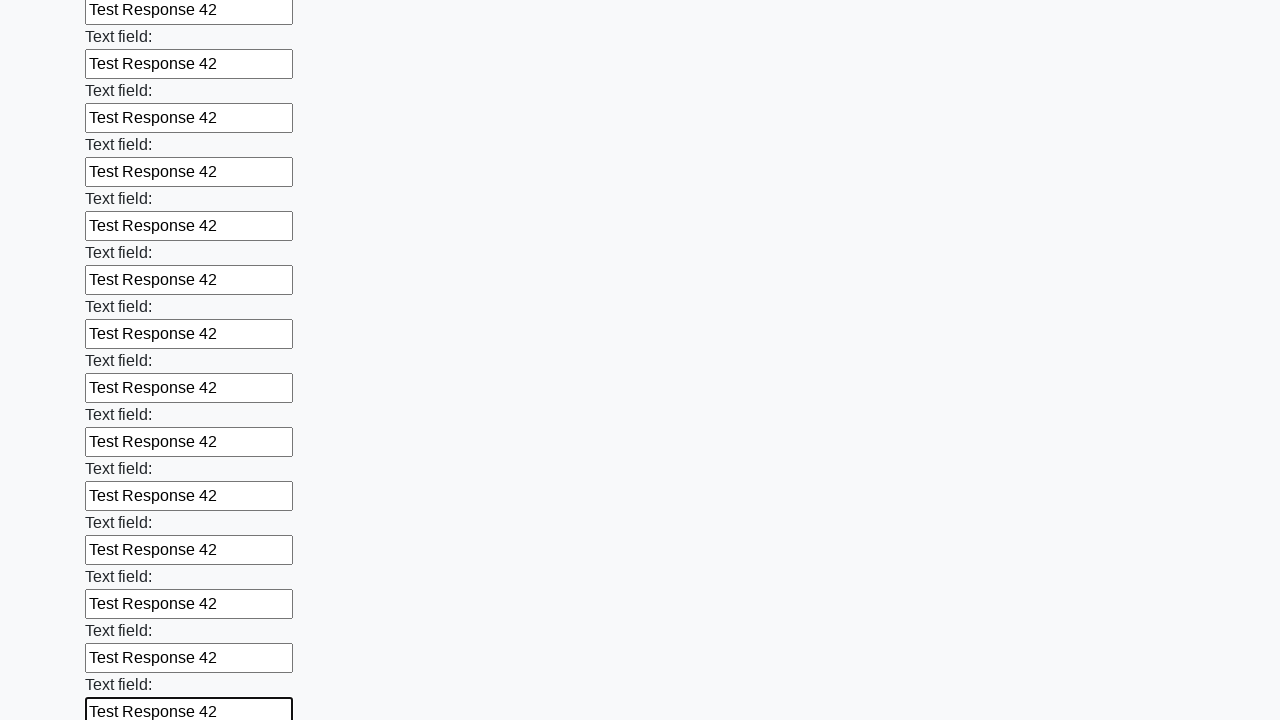

Filled text input field 41 with 'Test Response 42' on input[type="text"] >> nth=40
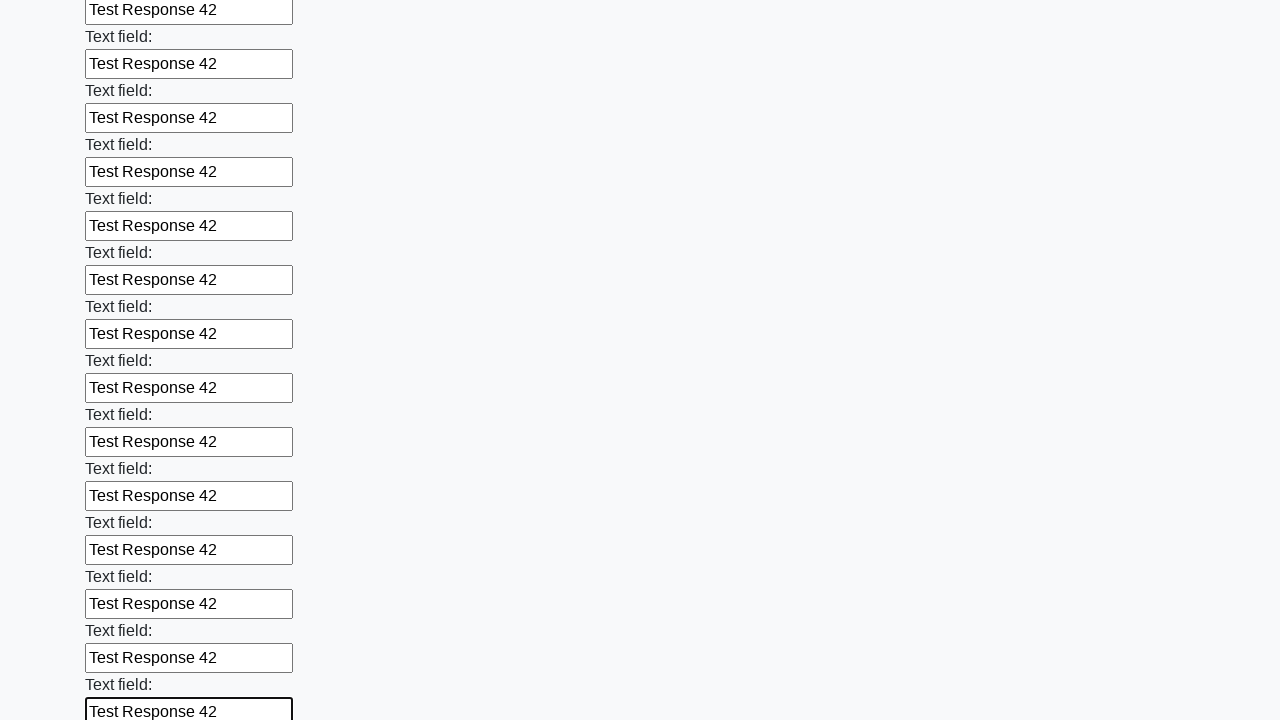

Filled text input field 42 with 'Test Response 42' on input[type="text"] >> nth=41
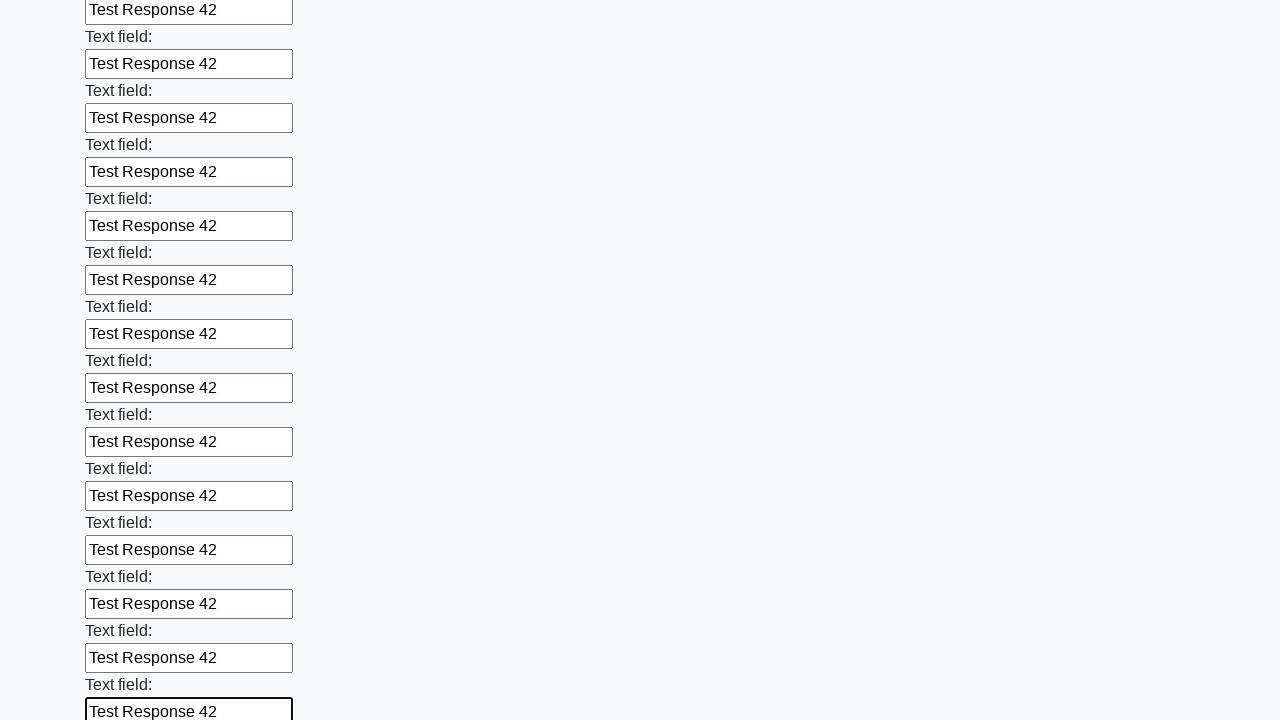

Filled text input field 43 with 'Test Response 42' on input[type="text"] >> nth=42
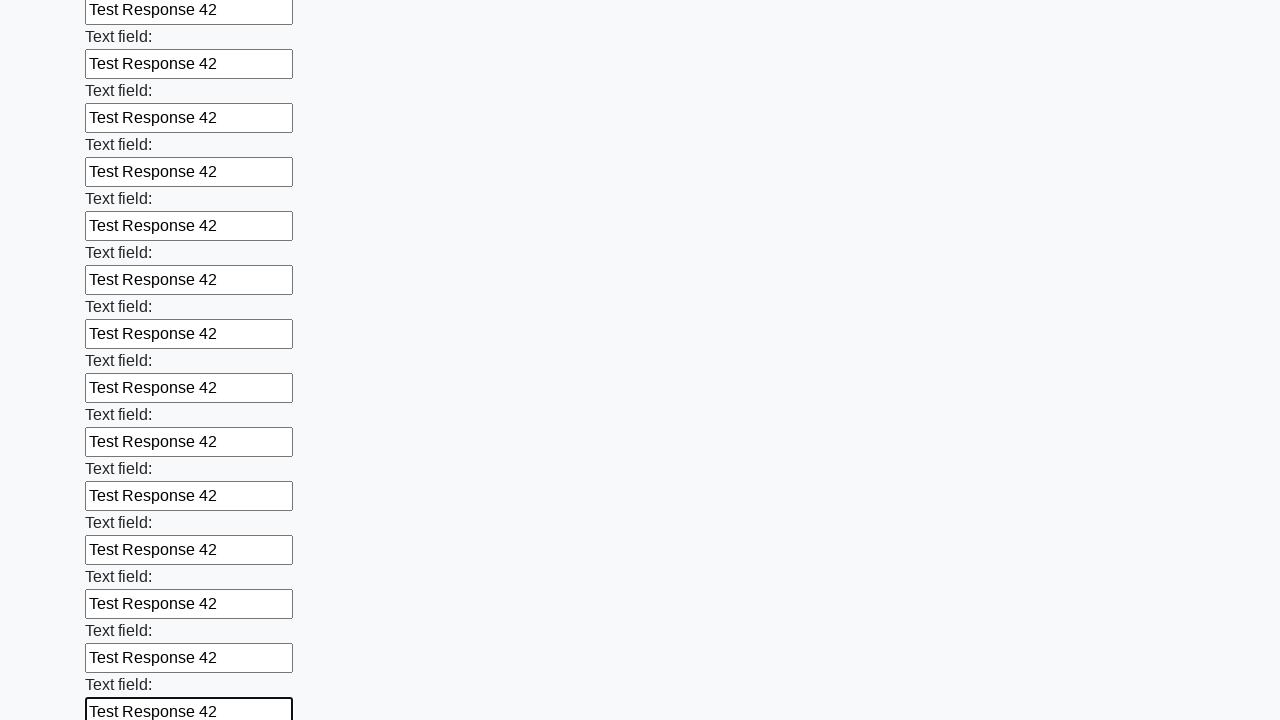

Filled text input field 44 with 'Test Response 42' on input[type="text"] >> nth=43
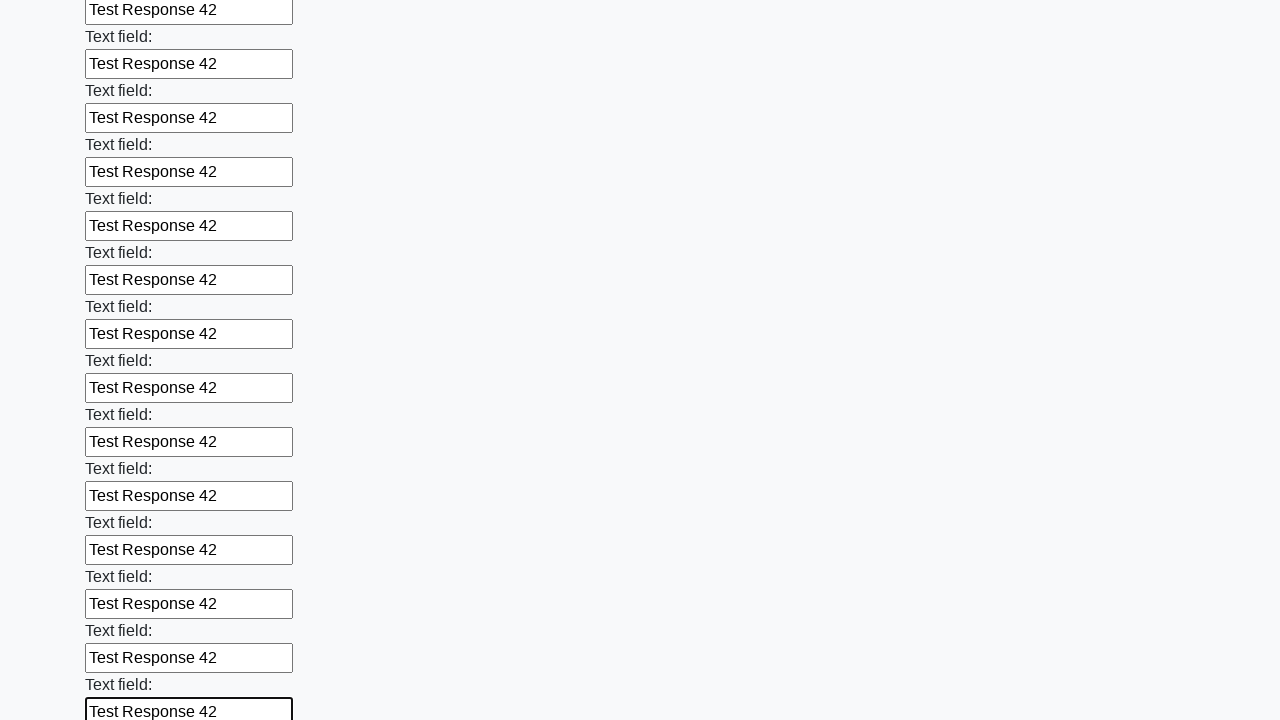

Filled text input field 45 with 'Test Response 42' on input[type="text"] >> nth=44
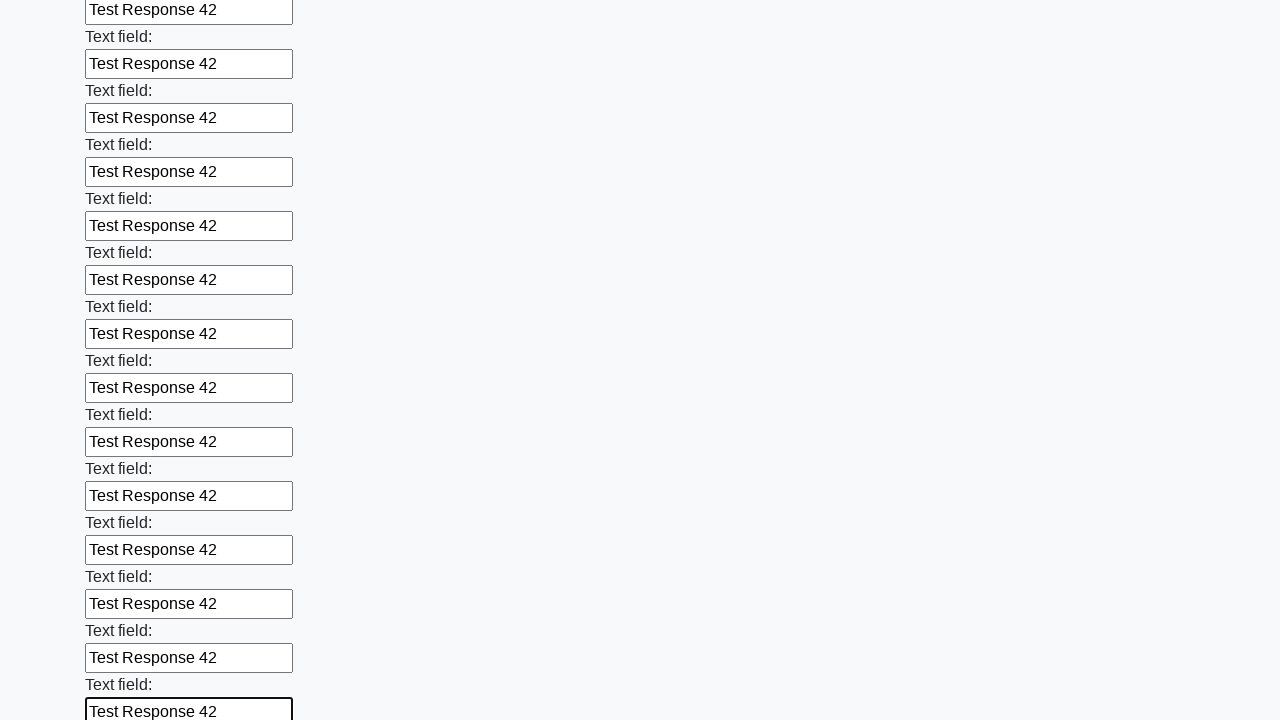

Filled text input field 46 with 'Test Response 42' on input[type="text"] >> nth=45
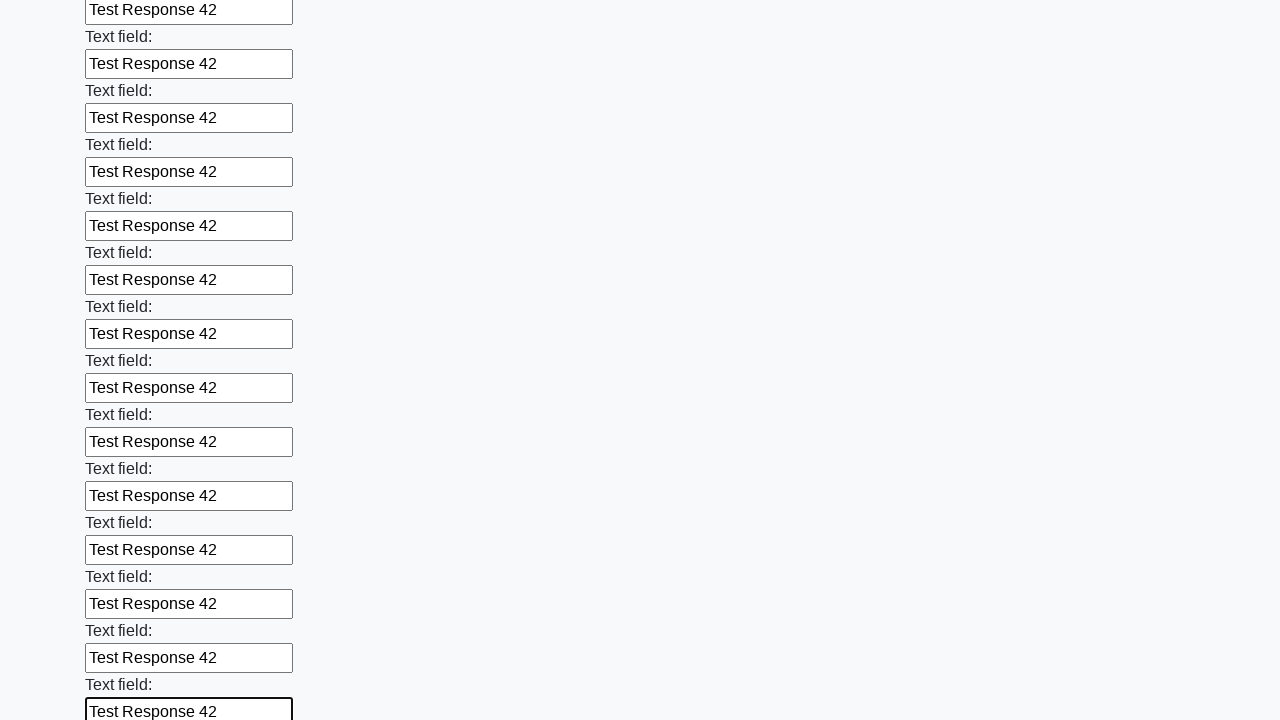

Filled text input field 47 with 'Test Response 42' on input[type="text"] >> nth=46
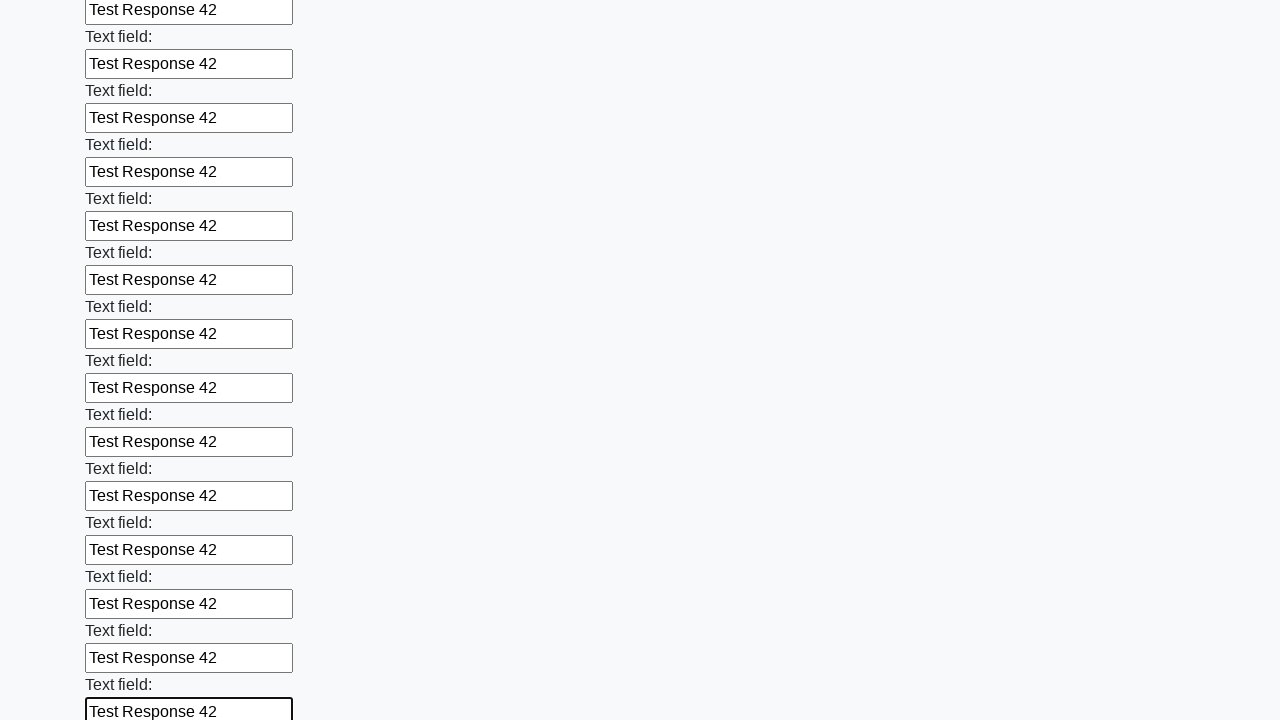

Filled text input field 48 with 'Test Response 42' on input[type="text"] >> nth=47
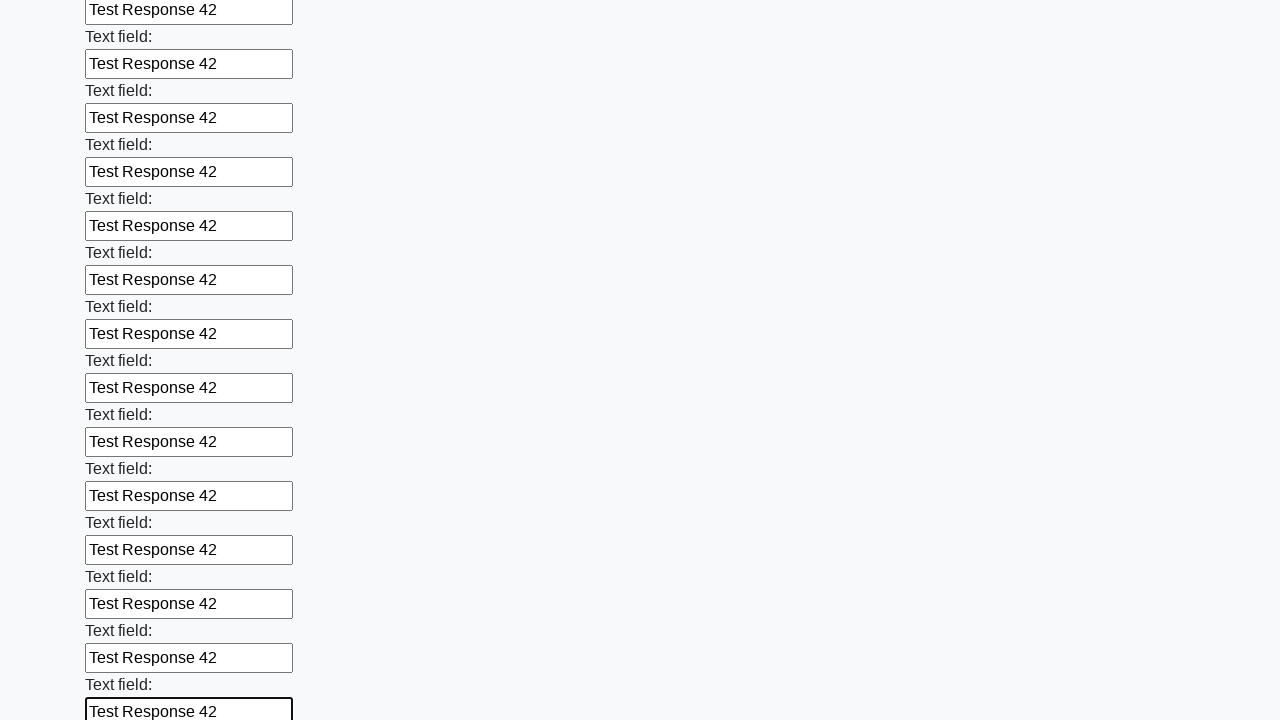

Filled text input field 49 with 'Test Response 42' on input[type="text"] >> nth=48
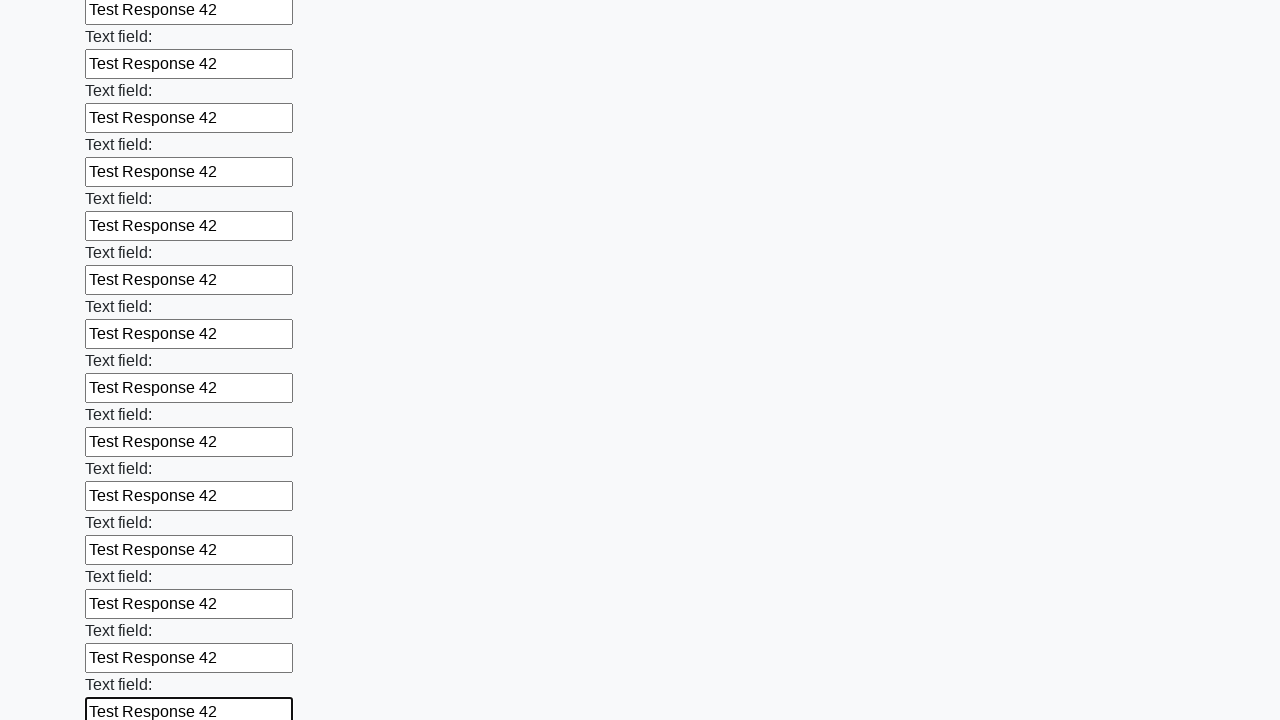

Filled text input field 50 with 'Test Response 42' on input[type="text"] >> nth=49
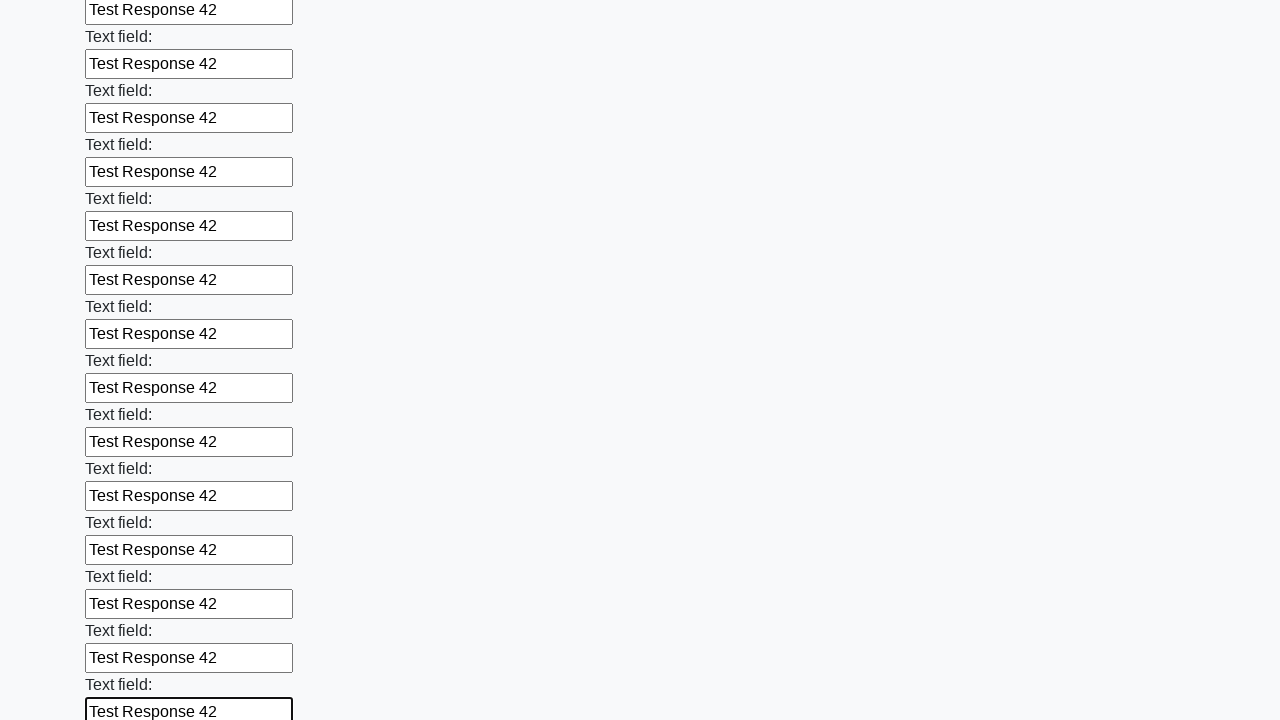

Filled text input field 51 with 'Test Response 42' on input[type="text"] >> nth=50
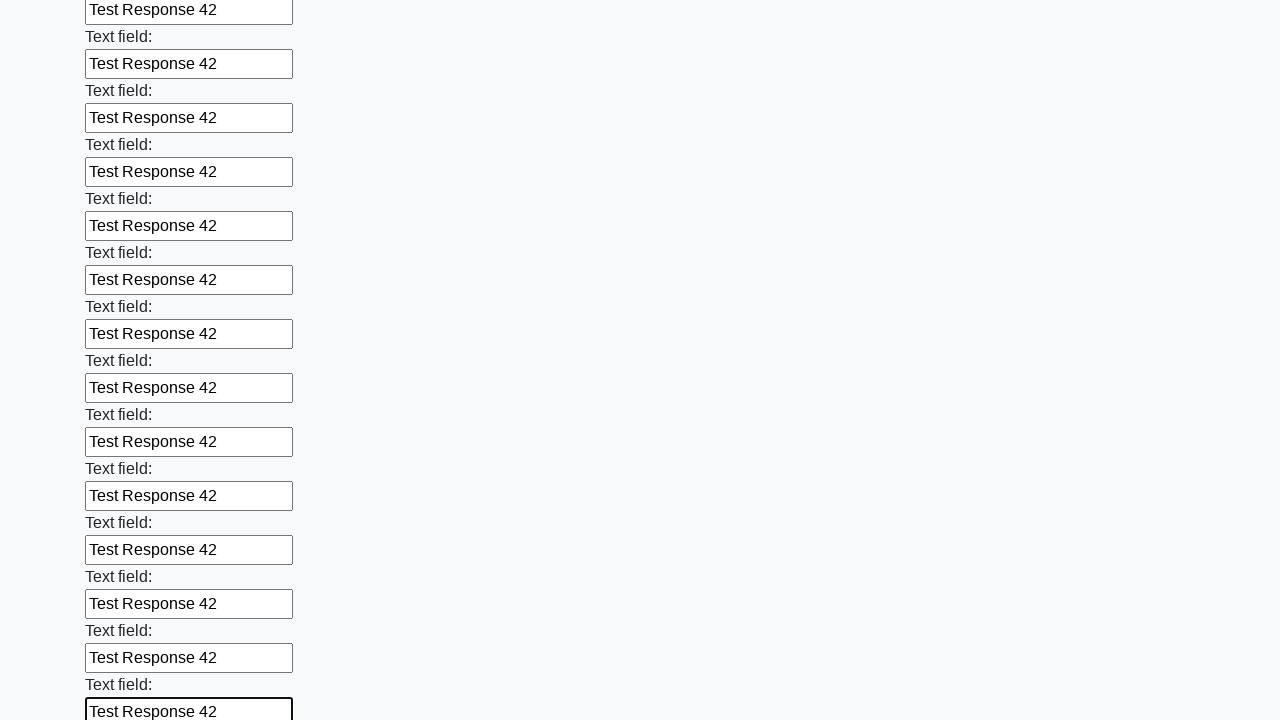

Filled text input field 52 with 'Test Response 42' on input[type="text"] >> nth=51
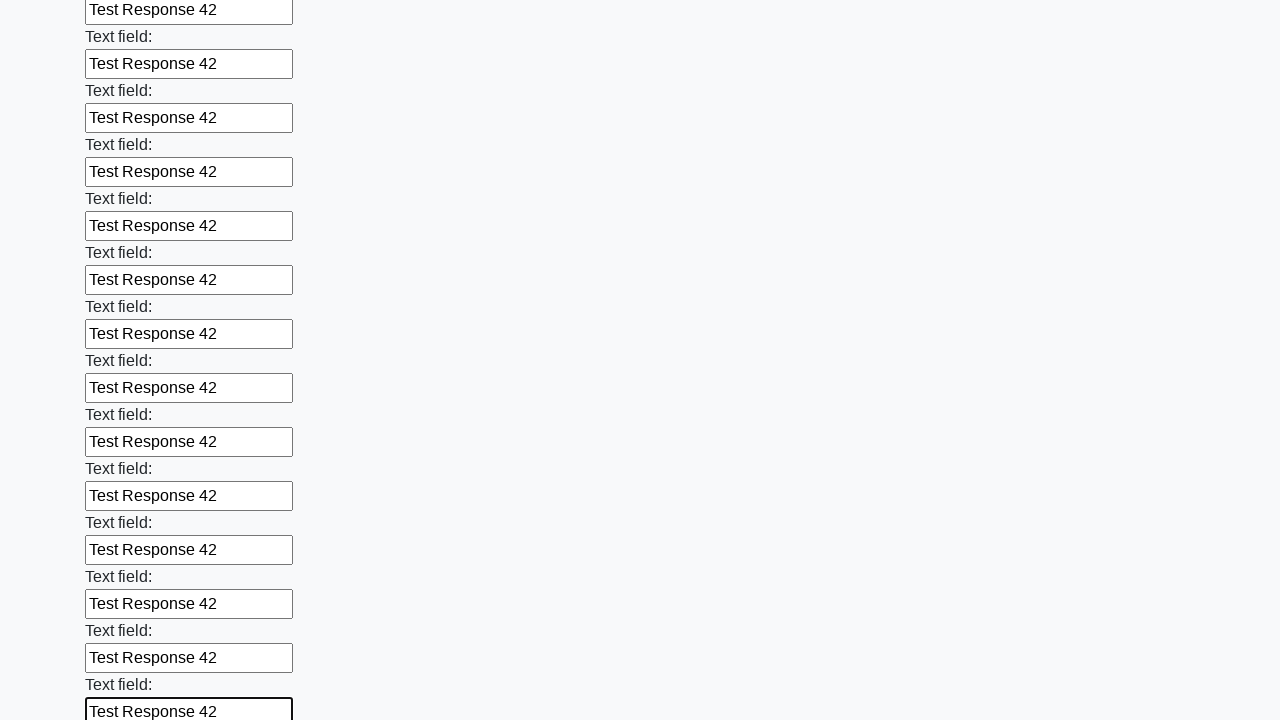

Filled text input field 53 with 'Test Response 42' on input[type="text"] >> nth=52
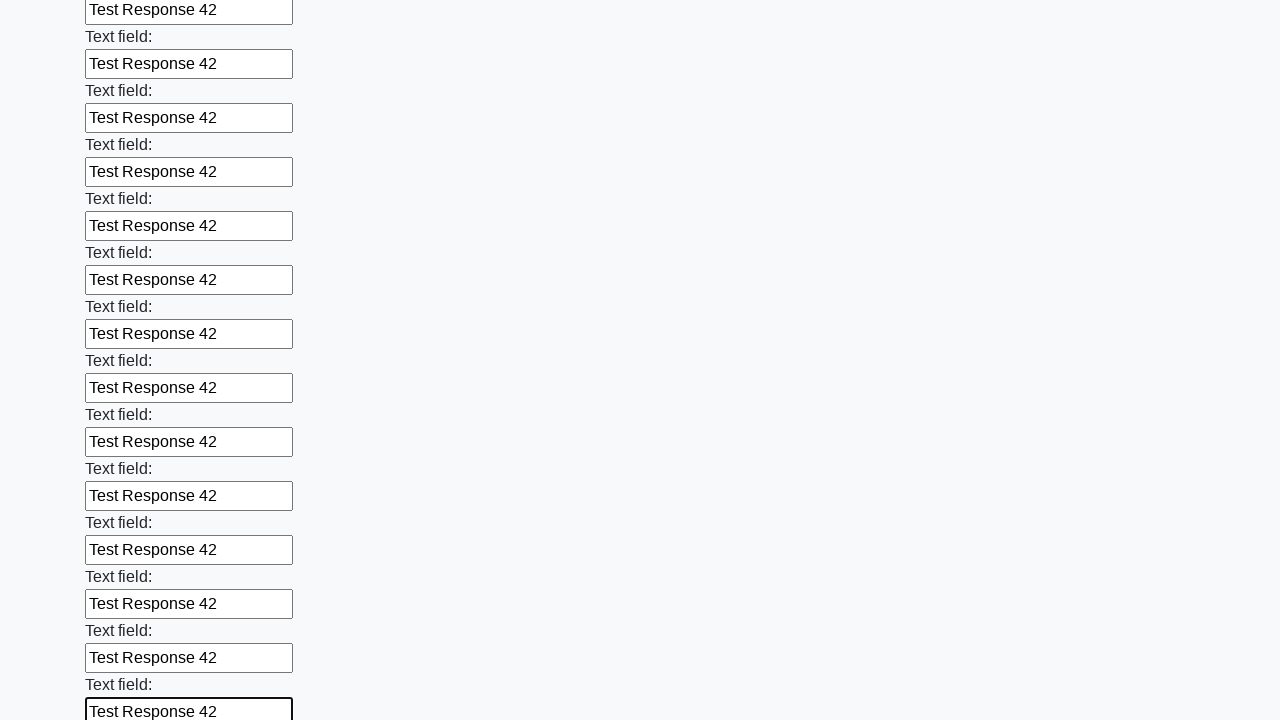

Filled text input field 54 with 'Test Response 42' on input[type="text"] >> nth=53
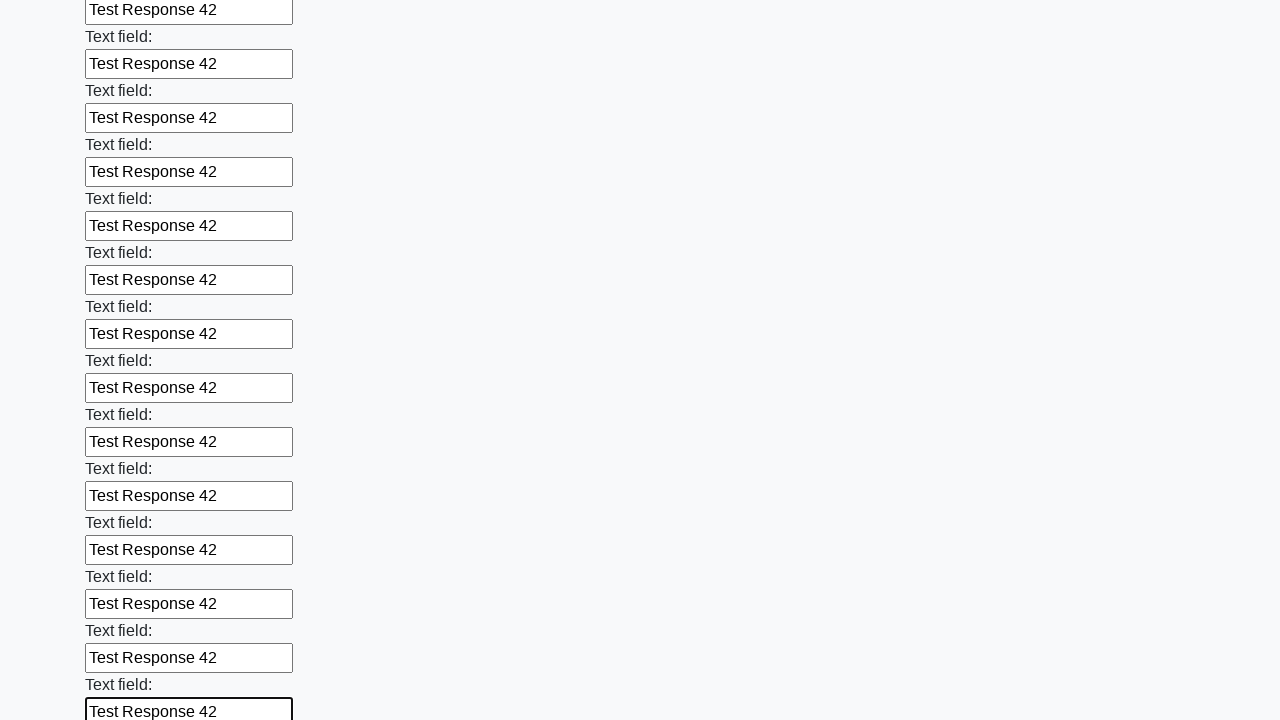

Filled text input field 55 with 'Test Response 42' on input[type="text"] >> nth=54
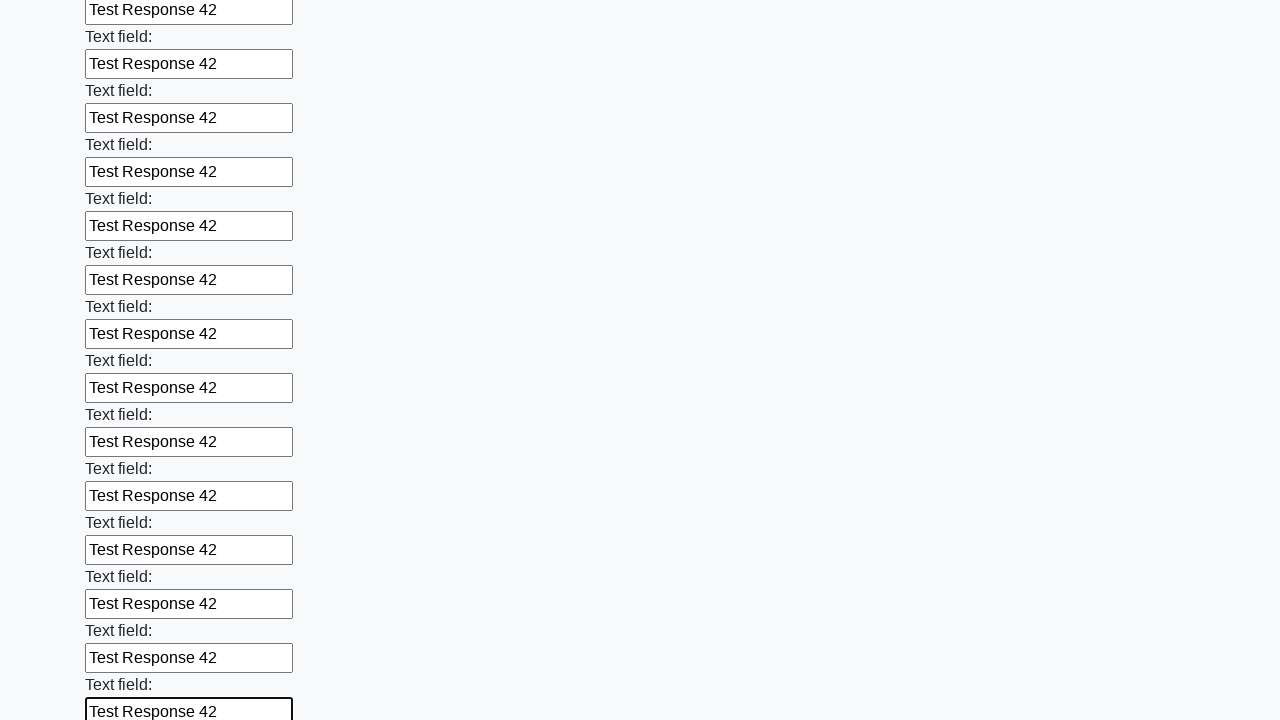

Filled text input field 56 with 'Test Response 42' on input[type="text"] >> nth=55
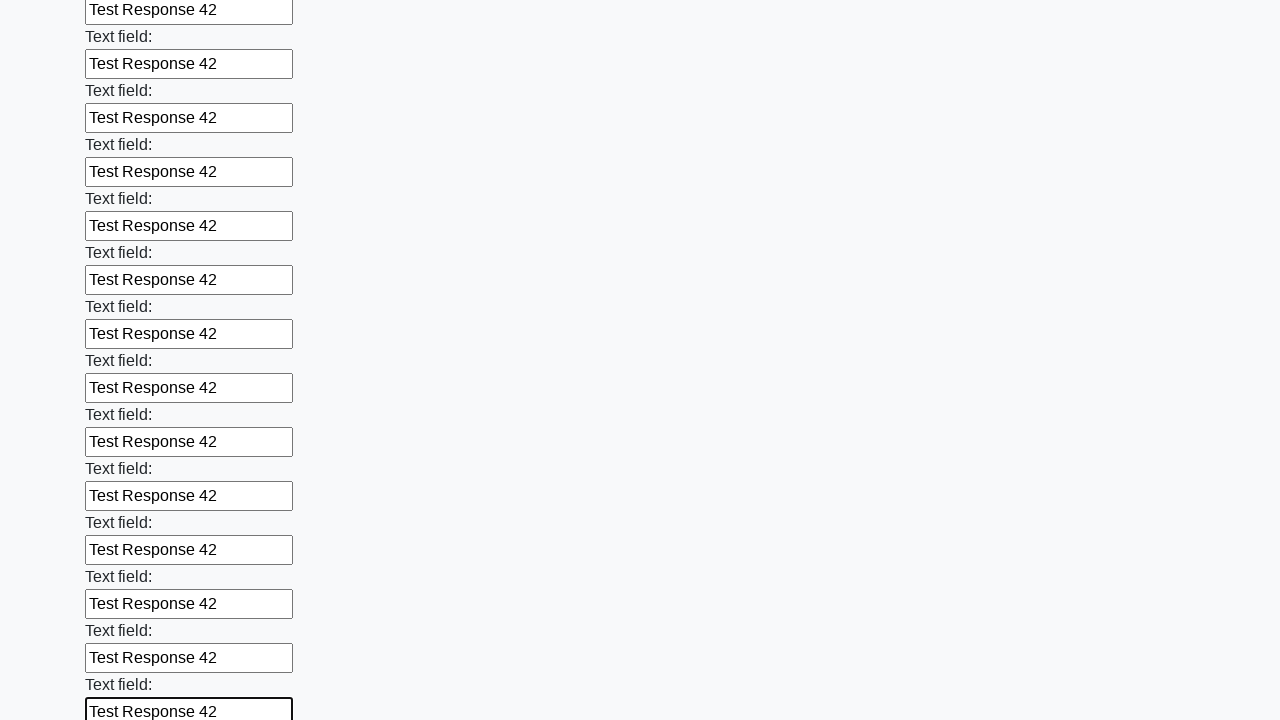

Filled text input field 57 with 'Test Response 42' on input[type="text"] >> nth=56
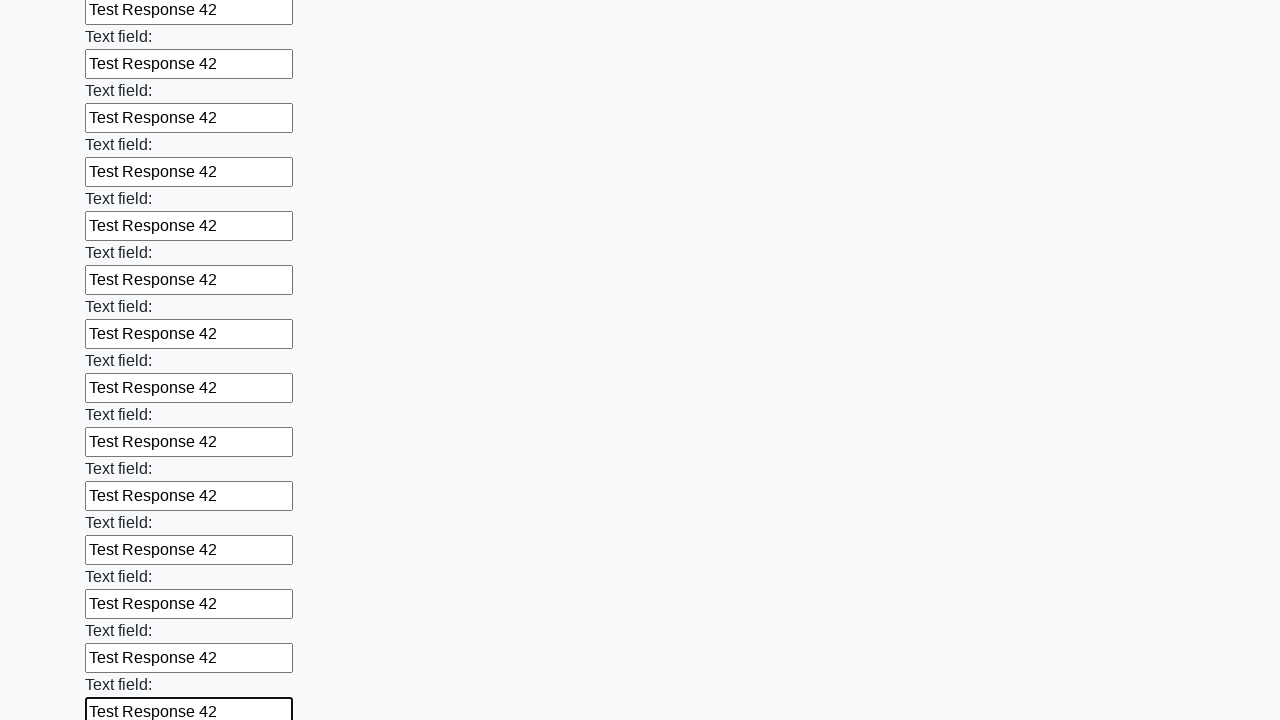

Filled text input field 58 with 'Test Response 42' on input[type="text"] >> nth=57
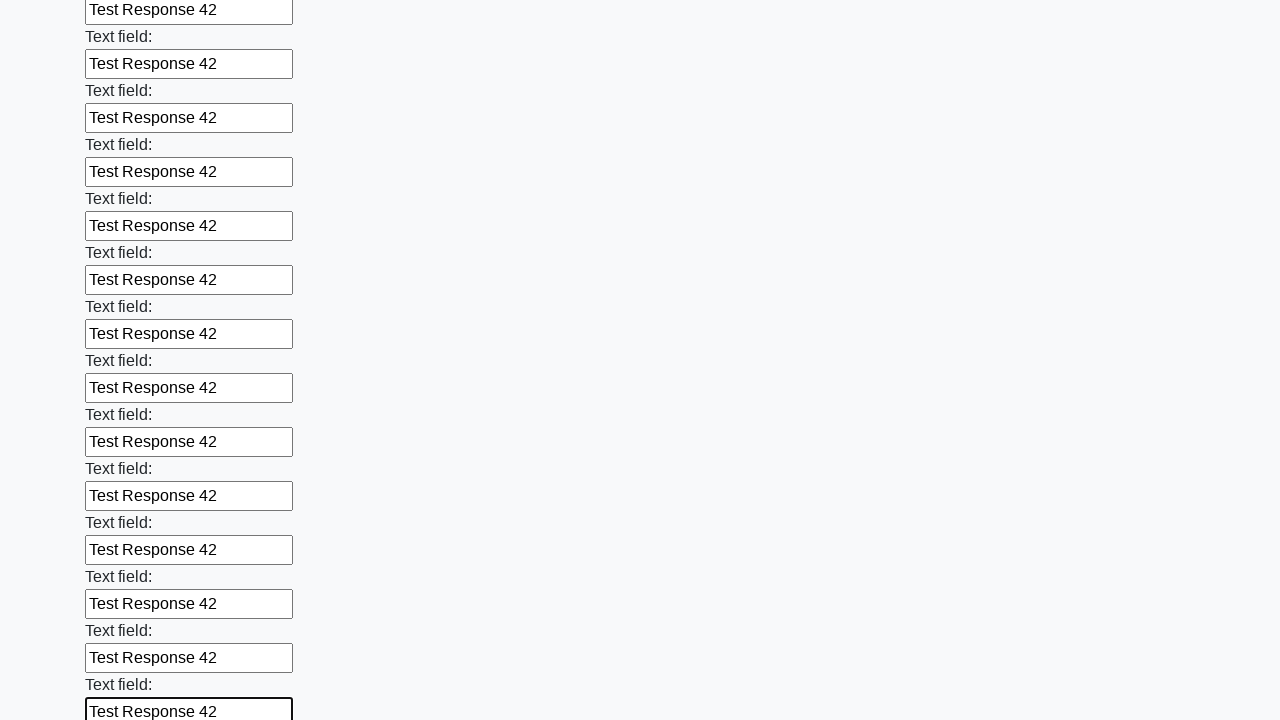

Filled text input field 59 with 'Test Response 42' on input[type="text"] >> nth=58
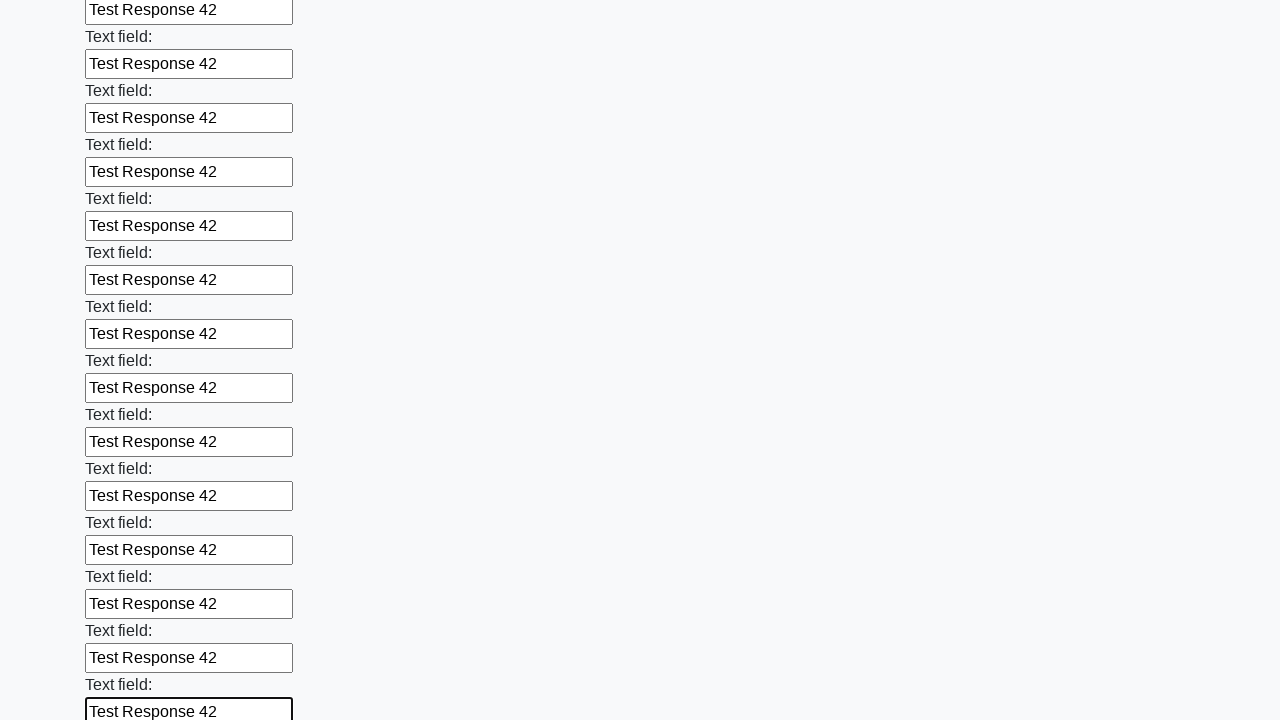

Filled text input field 60 with 'Test Response 42' on input[type="text"] >> nth=59
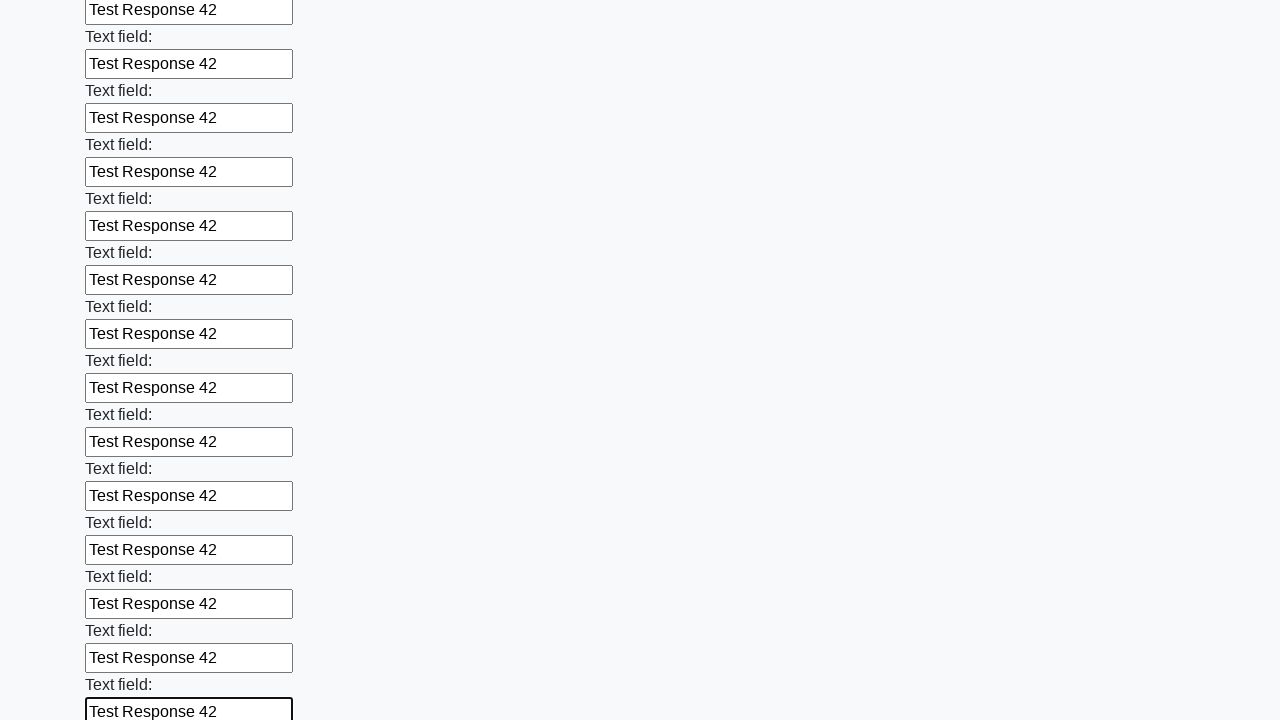

Filled text input field 61 with 'Test Response 42' on input[type="text"] >> nth=60
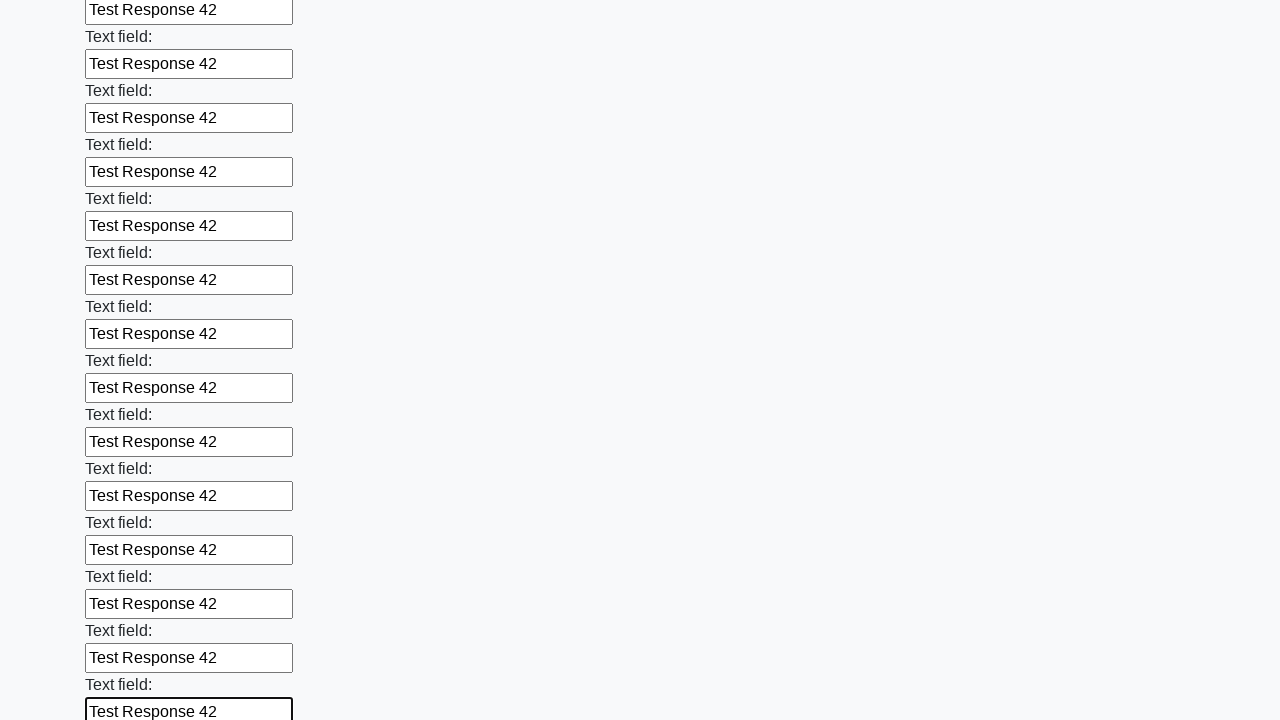

Filled text input field 62 with 'Test Response 42' on input[type="text"] >> nth=61
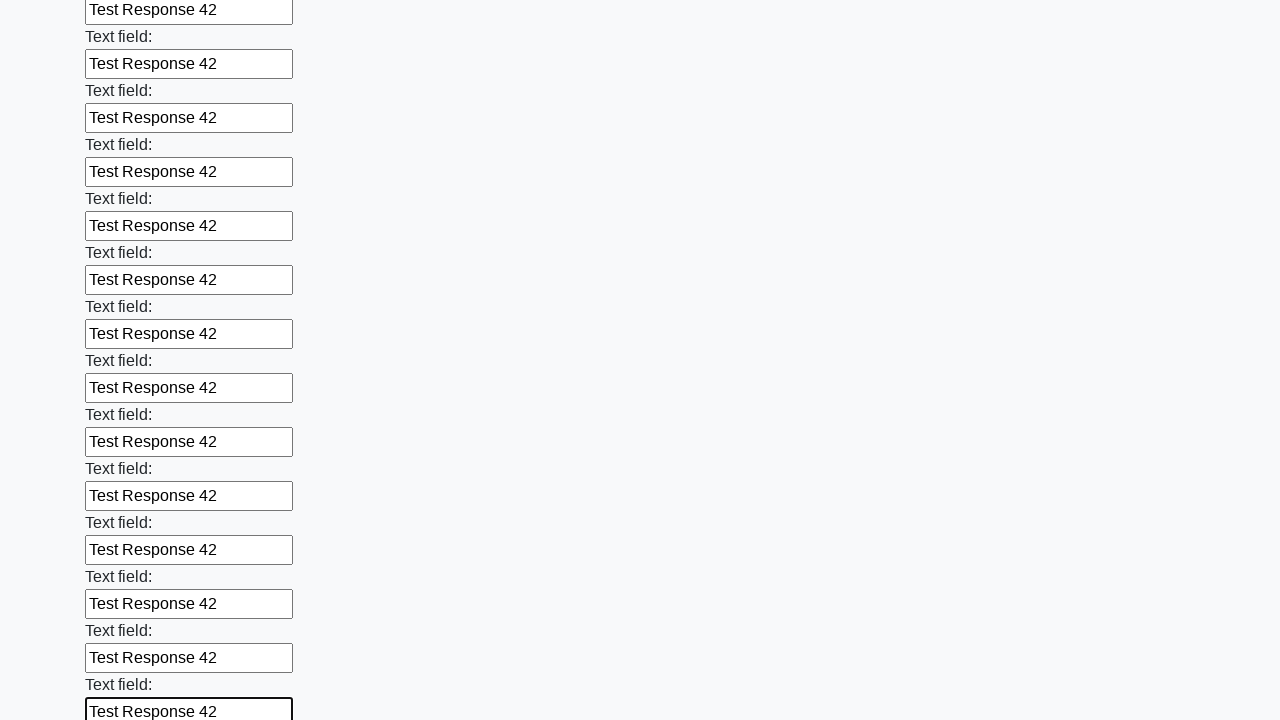

Filled text input field 63 with 'Test Response 42' on input[type="text"] >> nth=62
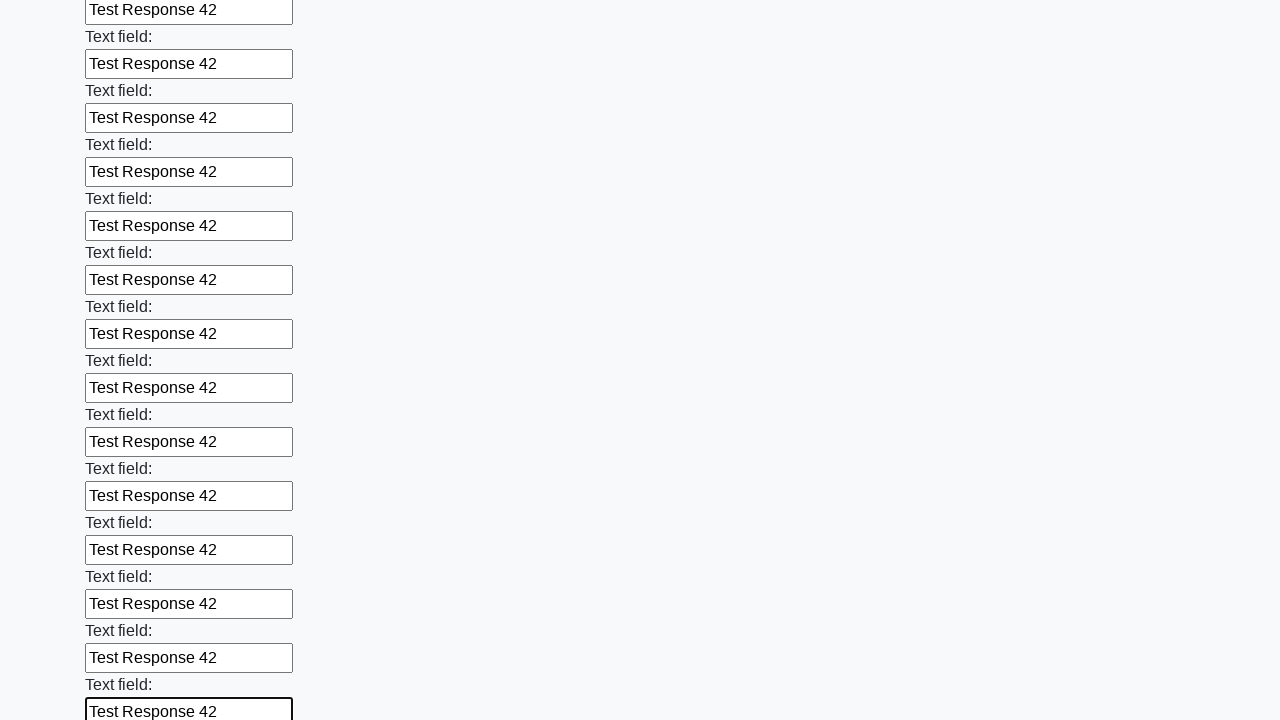

Filled text input field 64 with 'Test Response 42' on input[type="text"] >> nth=63
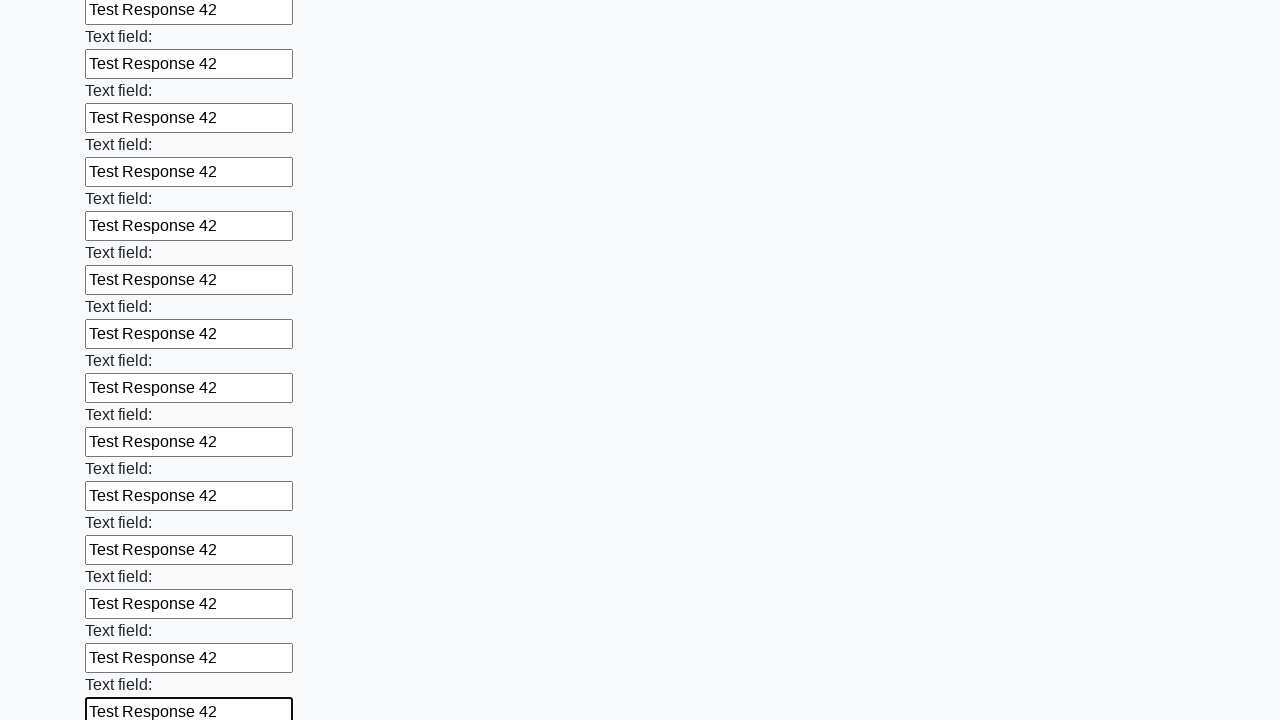

Filled text input field 65 with 'Test Response 42' on input[type="text"] >> nth=64
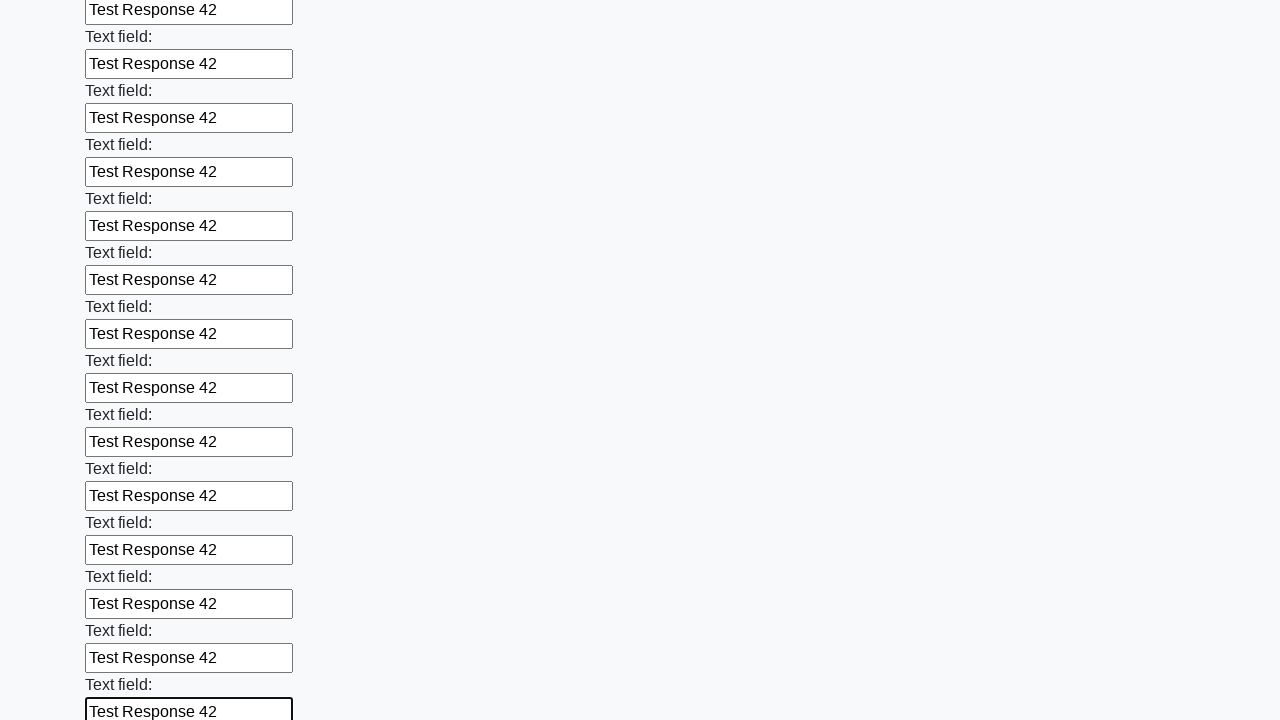

Filled text input field 66 with 'Test Response 42' on input[type="text"] >> nth=65
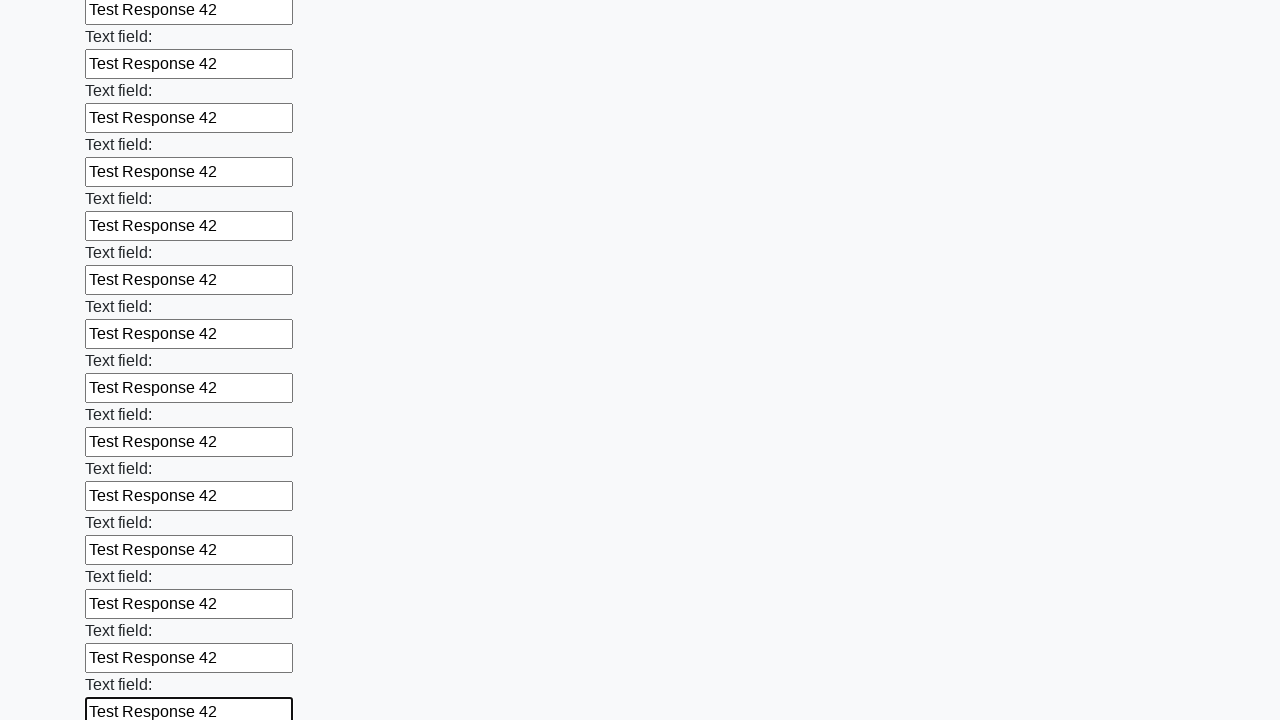

Filled text input field 67 with 'Test Response 42' on input[type="text"] >> nth=66
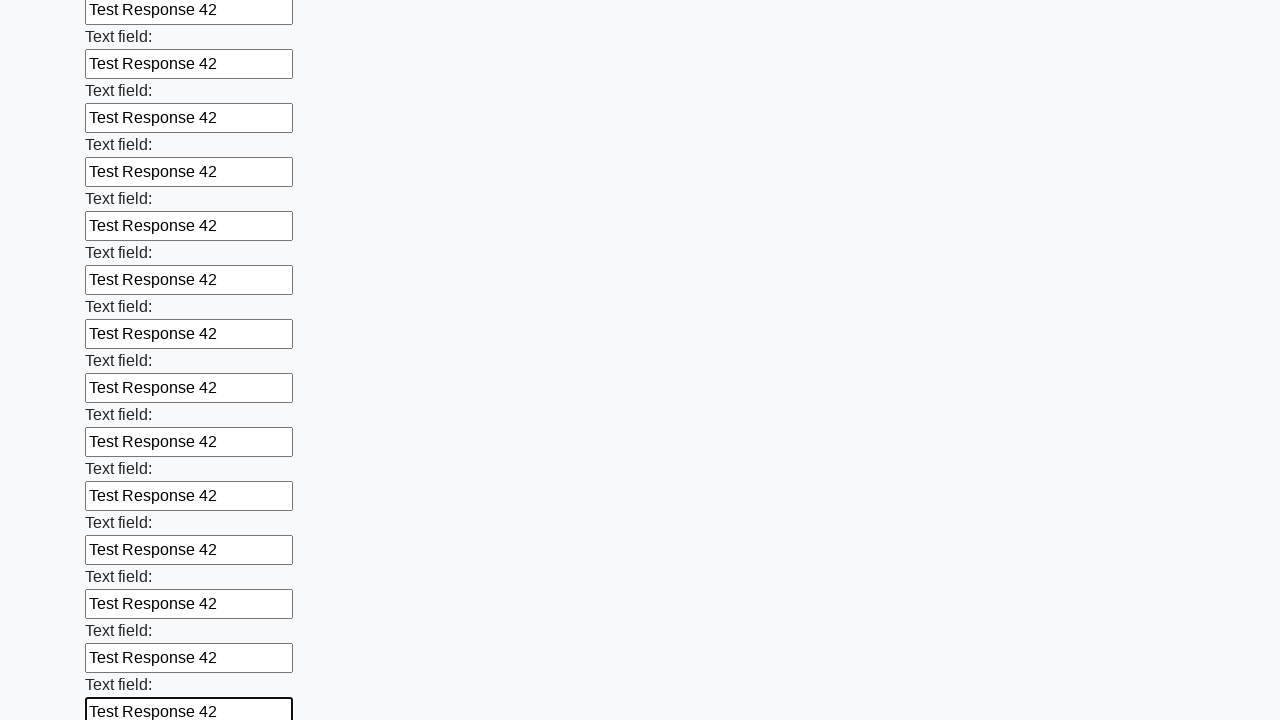

Filled text input field 68 with 'Test Response 42' on input[type="text"] >> nth=67
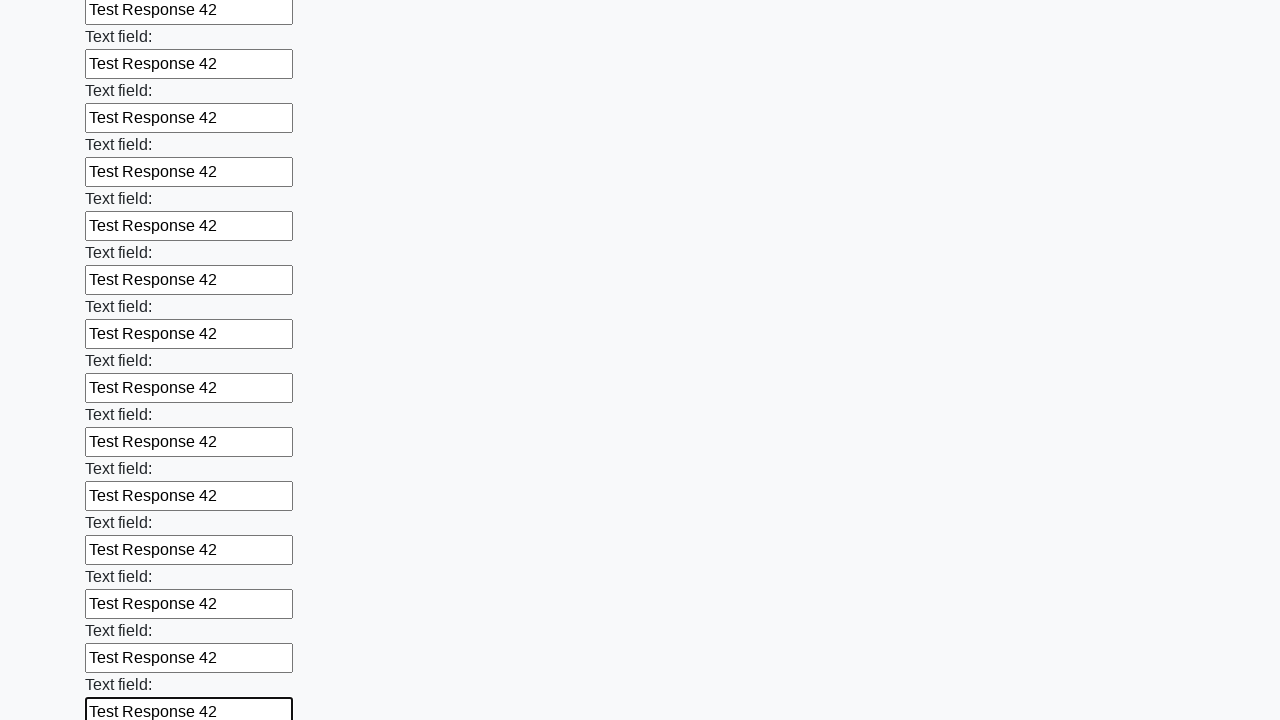

Filled text input field 69 with 'Test Response 42' on input[type="text"] >> nth=68
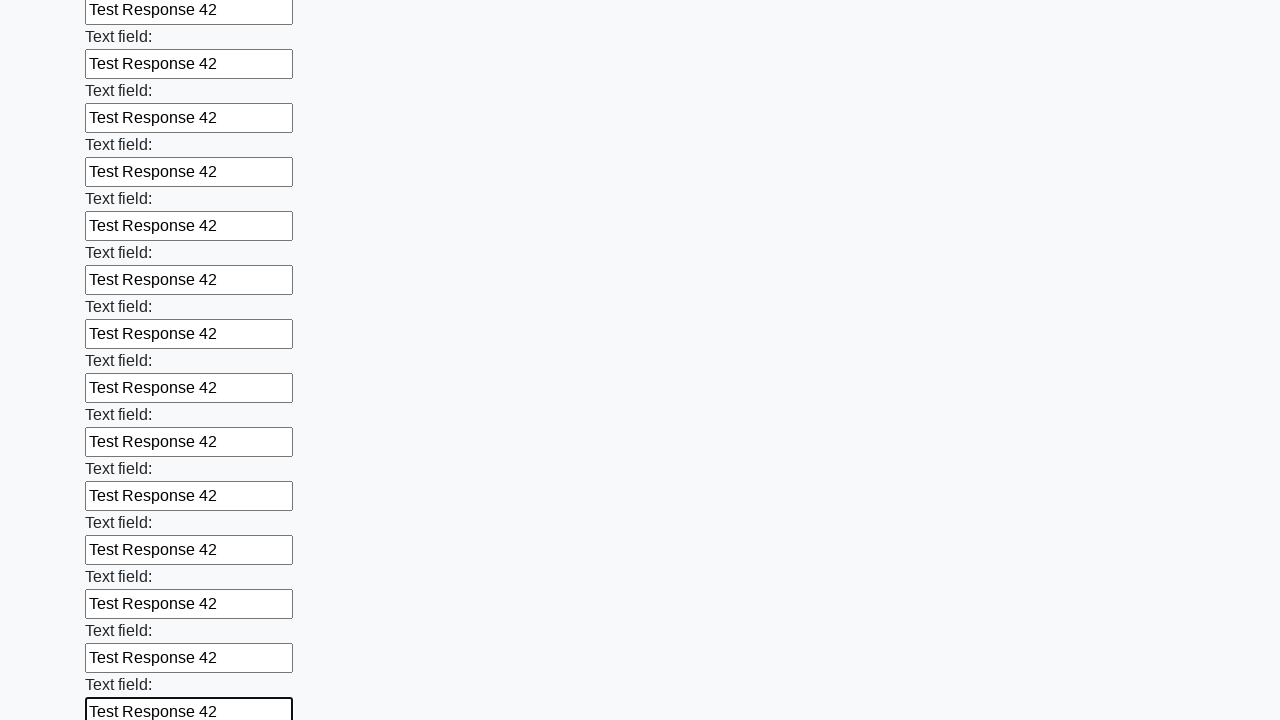

Filled text input field 70 with 'Test Response 42' on input[type="text"] >> nth=69
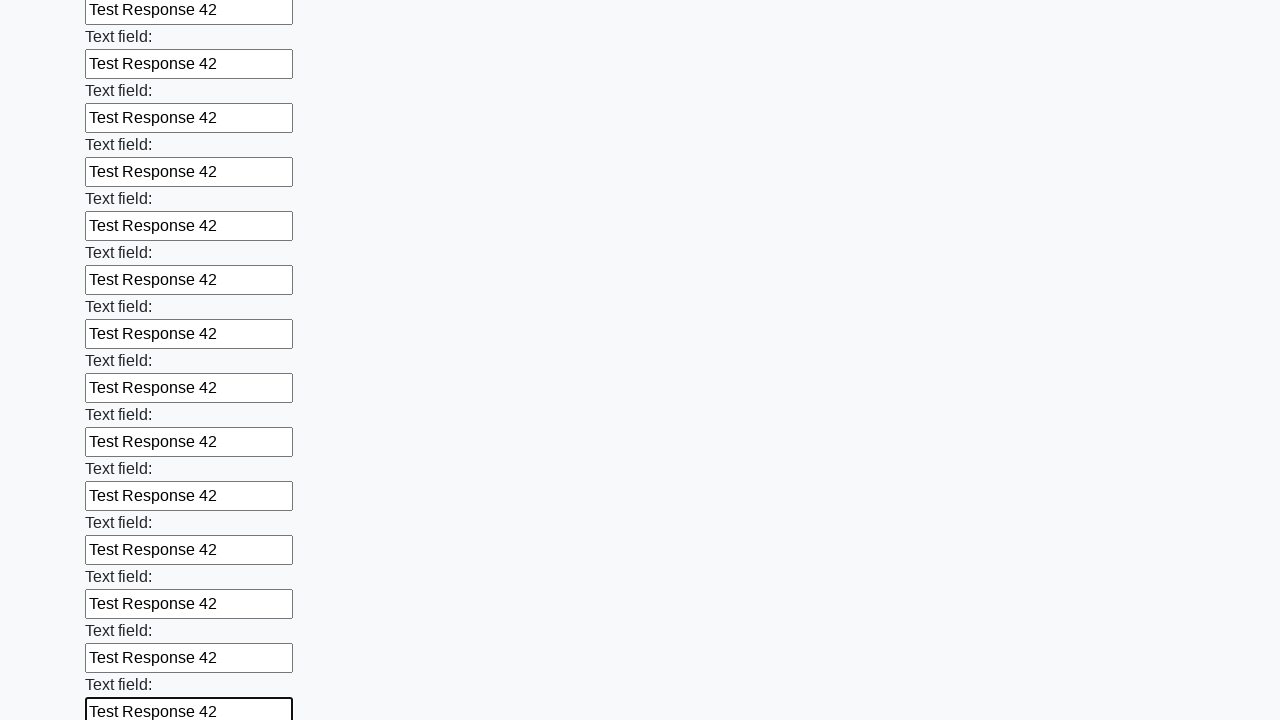

Filled text input field 71 with 'Test Response 42' on input[type="text"] >> nth=70
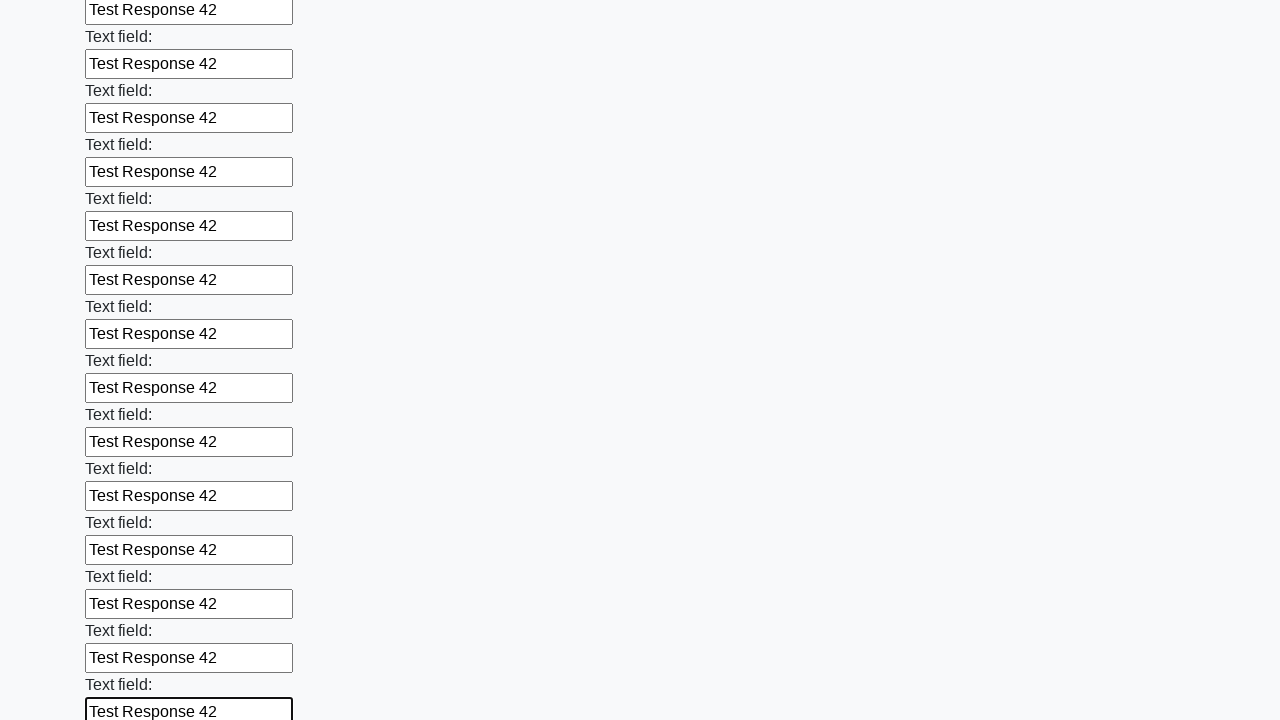

Filled text input field 72 with 'Test Response 42' on input[type="text"] >> nth=71
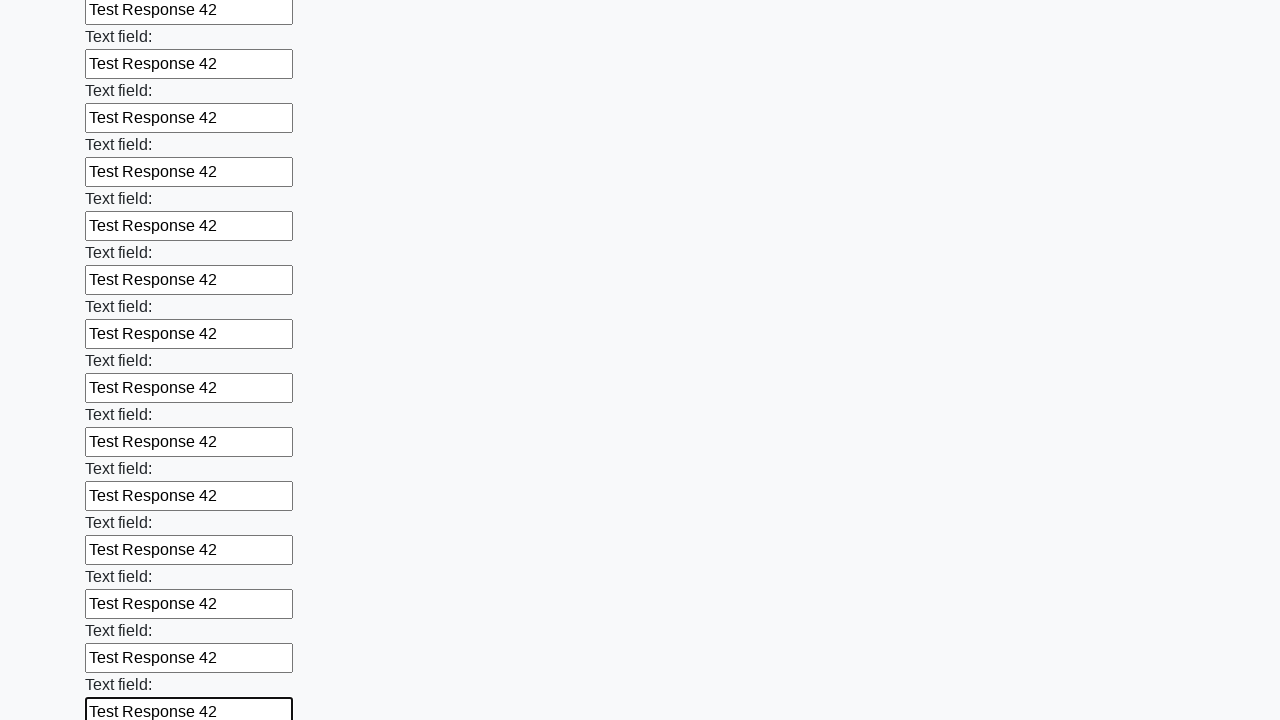

Filled text input field 73 with 'Test Response 42' on input[type="text"] >> nth=72
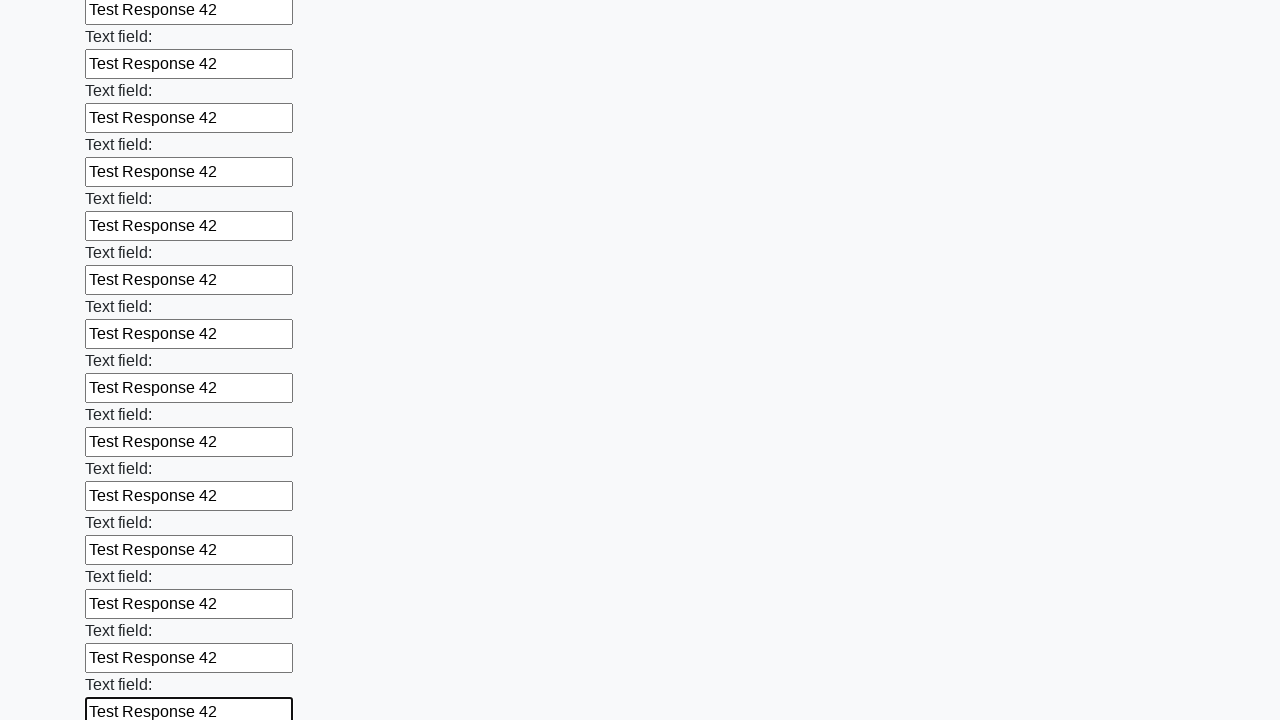

Filled text input field 74 with 'Test Response 42' on input[type="text"] >> nth=73
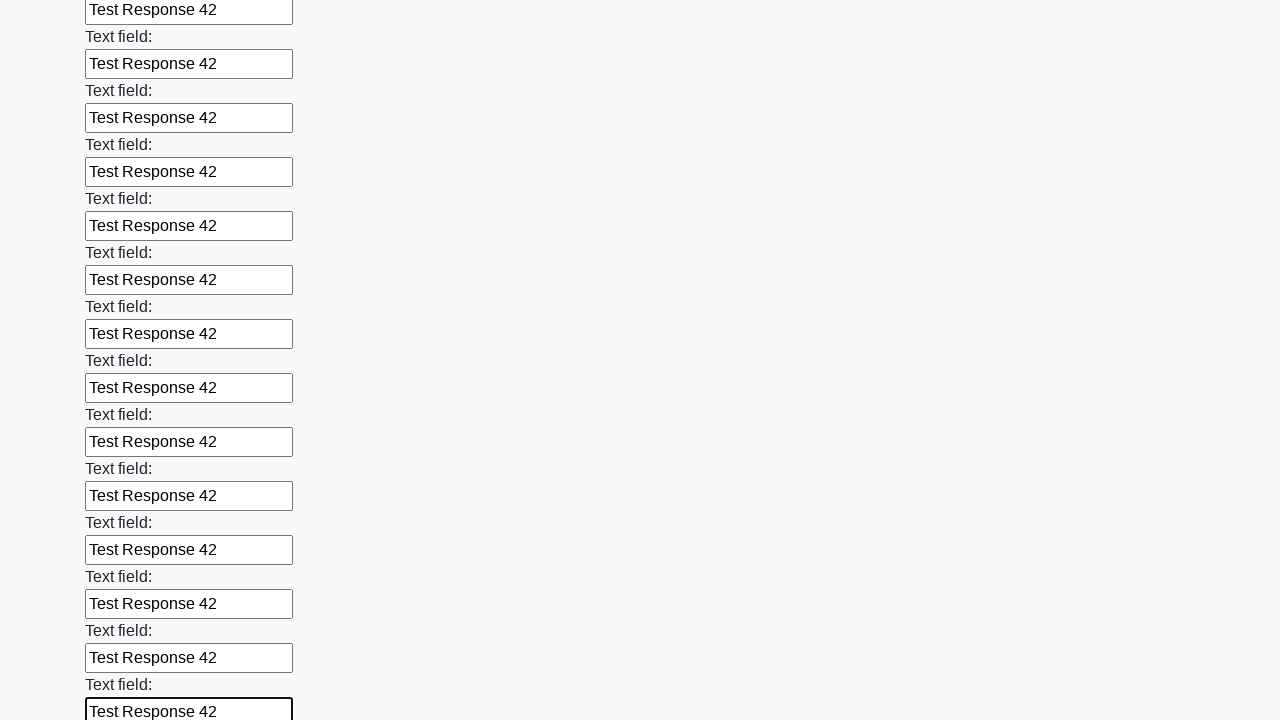

Filled text input field 75 with 'Test Response 42' on input[type="text"] >> nth=74
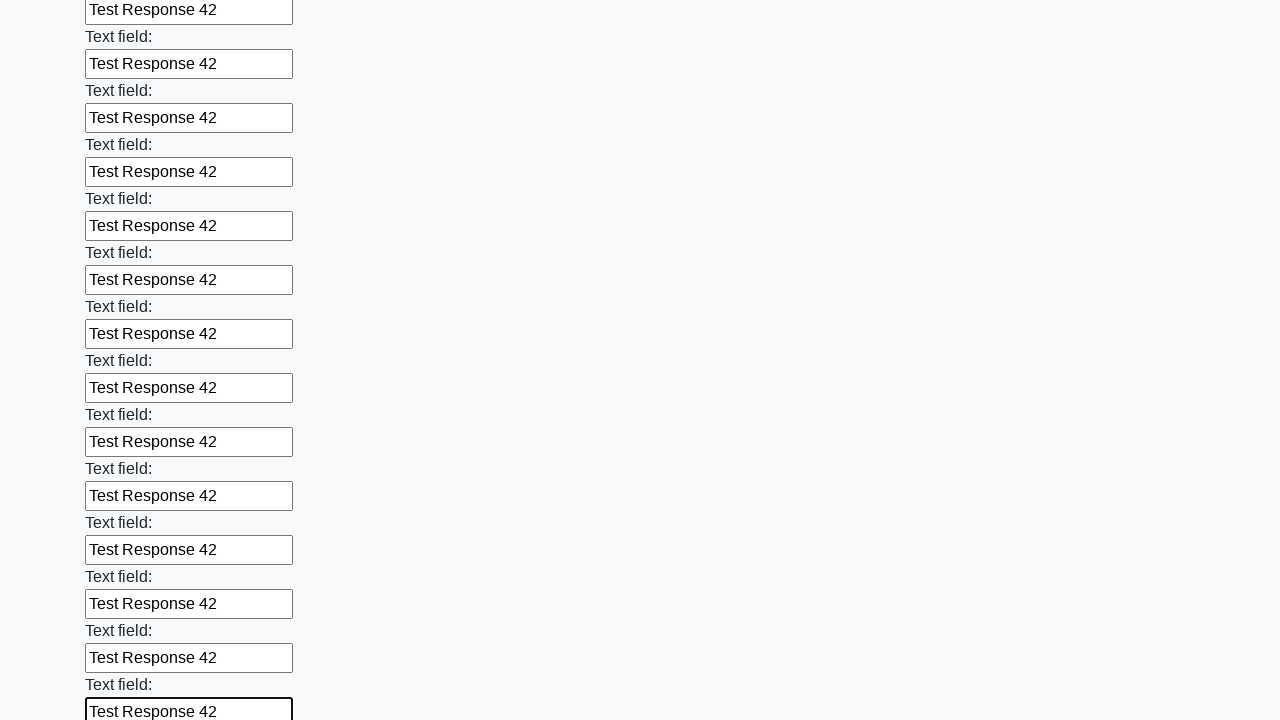

Filled text input field 76 with 'Test Response 42' on input[type="text"] >> nth=75
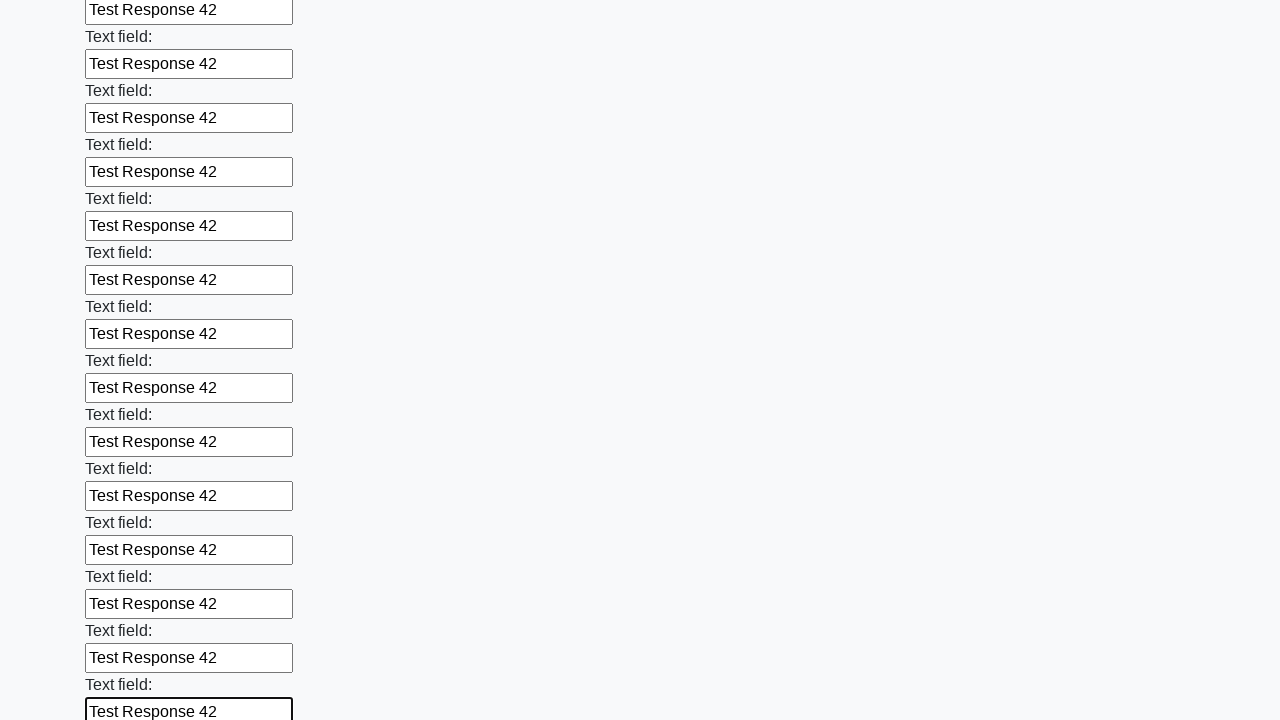

Filled text input field 77 with 'Test Response 42' on input[type="text"] >> nth=76
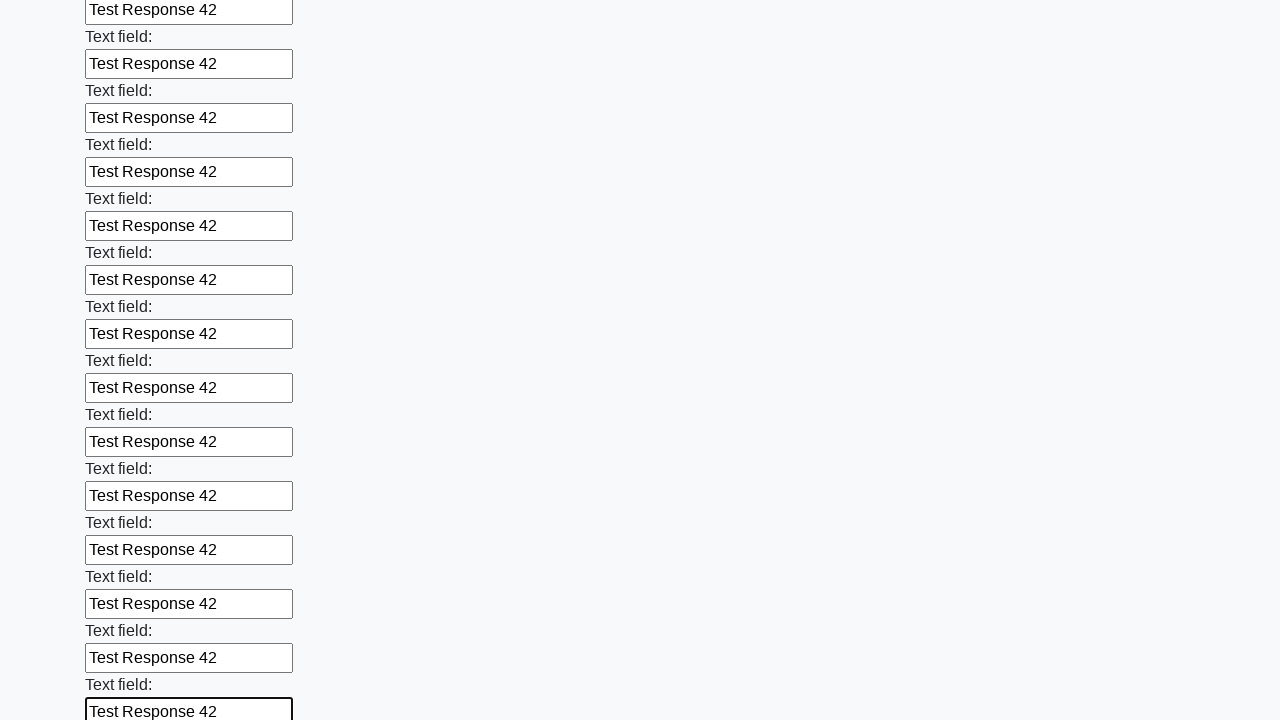

Filled text input field 78 with 'Test Response 42' on input[type="text"] >> nth=77
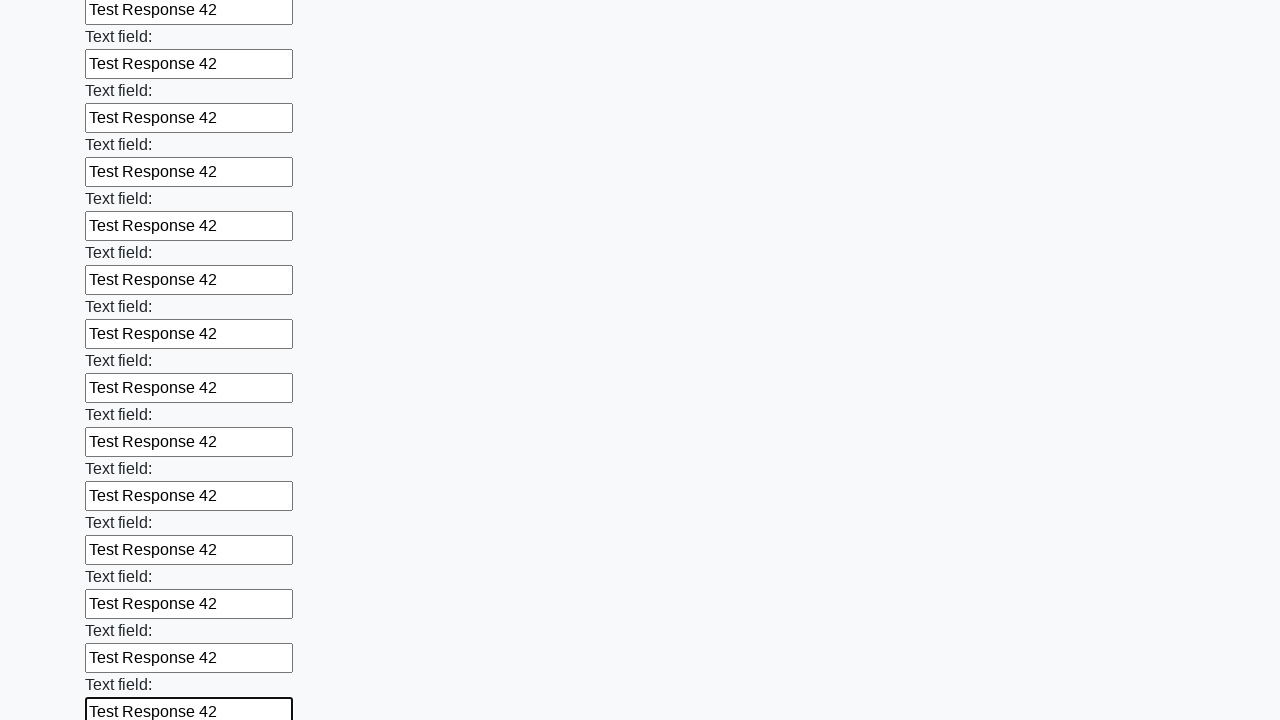

Filled text input field 79 with 'Test Response 42' on input[type="text"] >> nth=78
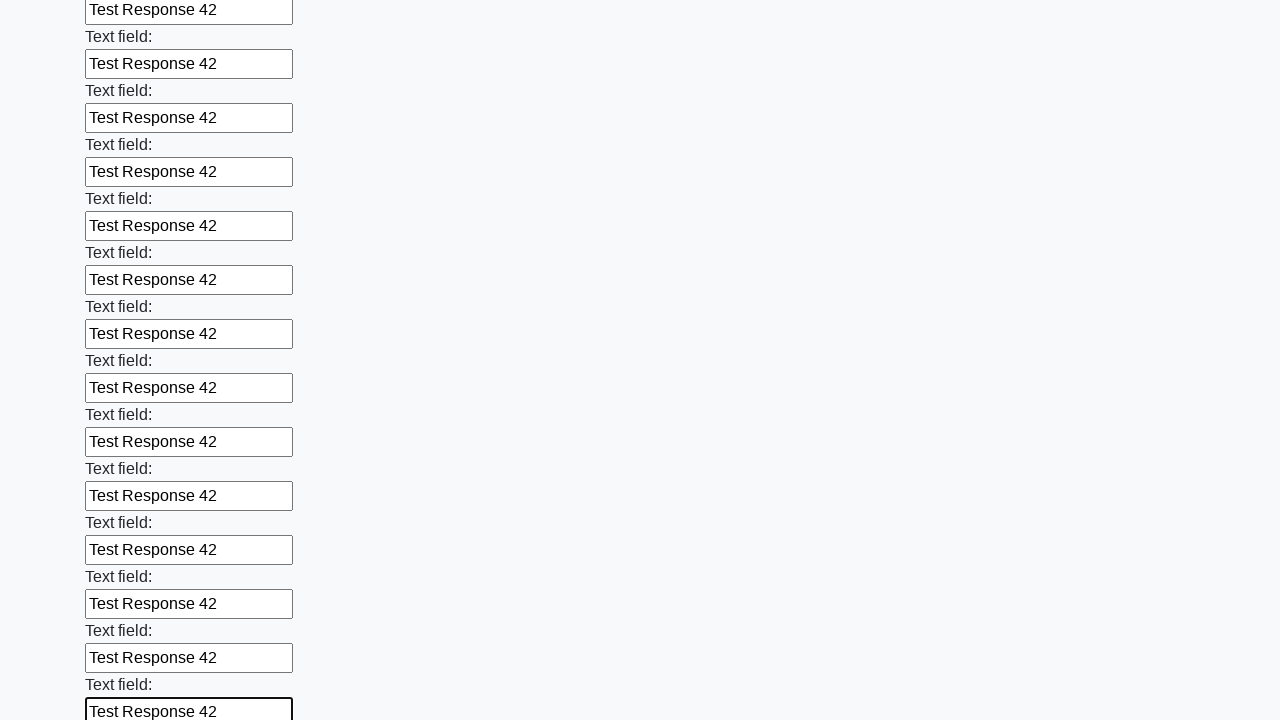

Filled text input field 80 with 'Test Response 42' on input[type="text"] >> nth=79
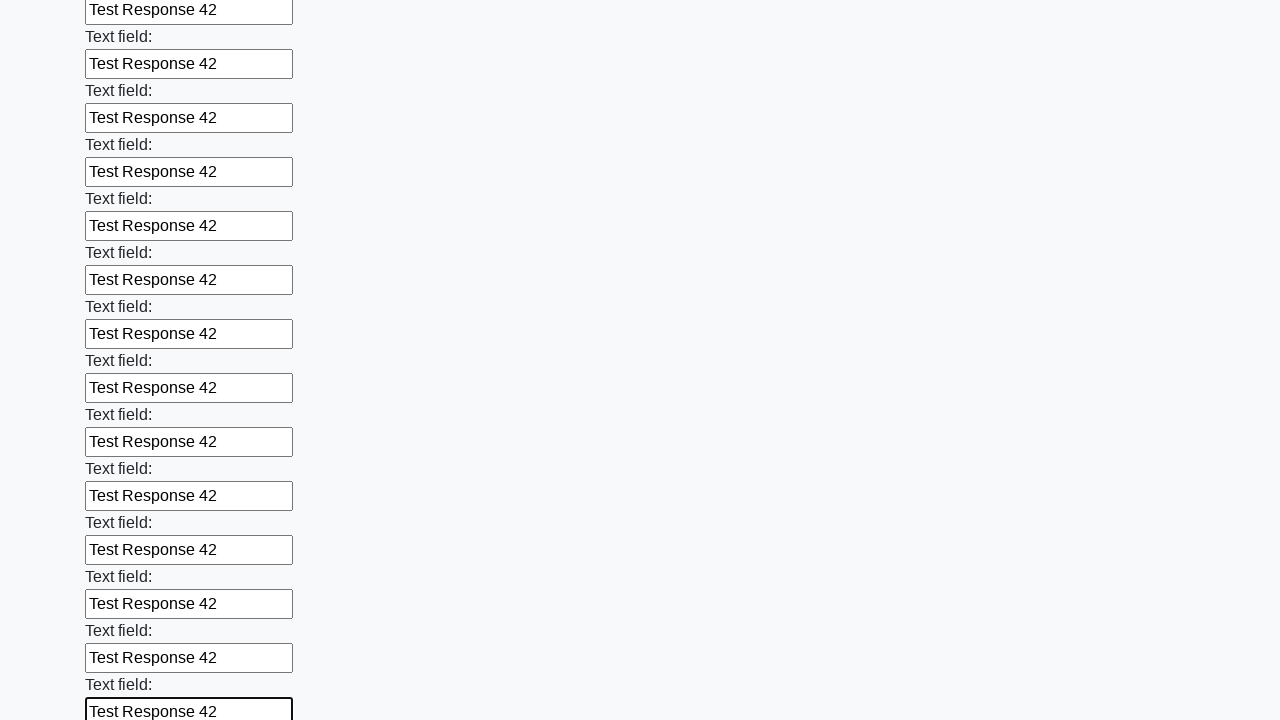

Filled text input field 81 with 'Test Response 42' on input[type="text"] >> nth=80
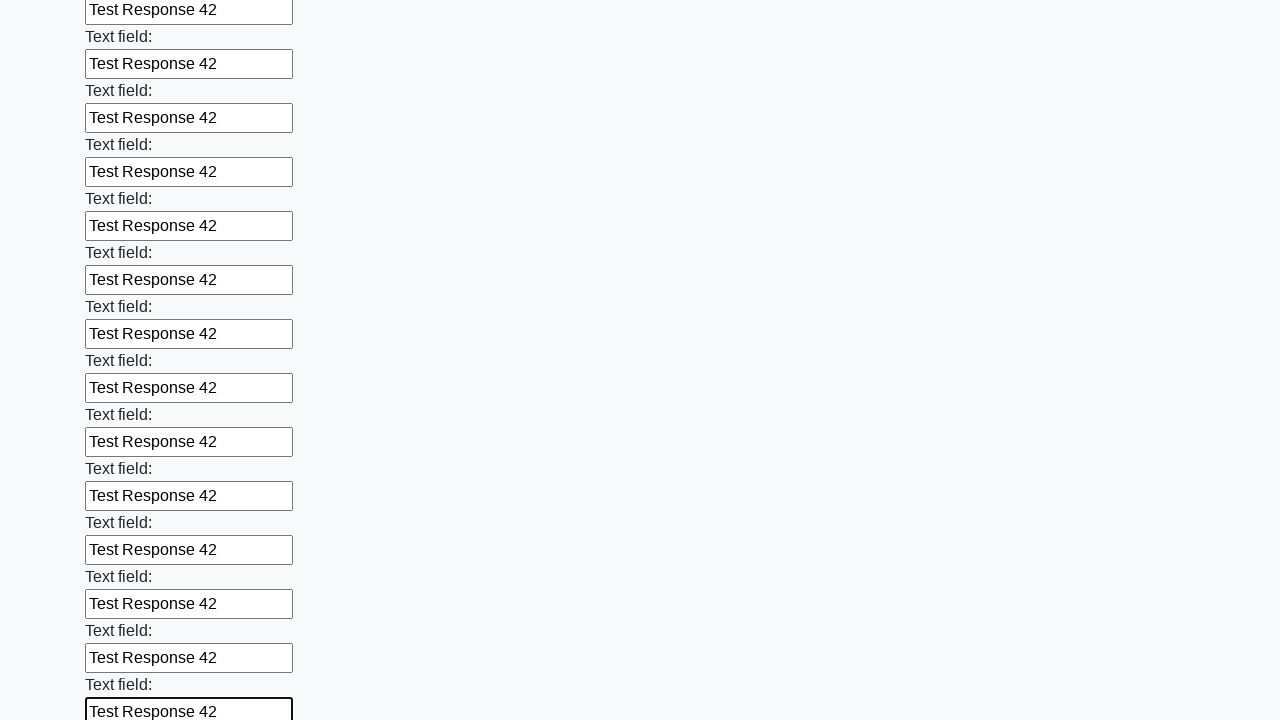

Filled text input field 82 with 'Test Response 42' on input[type="text"] >> nth=81
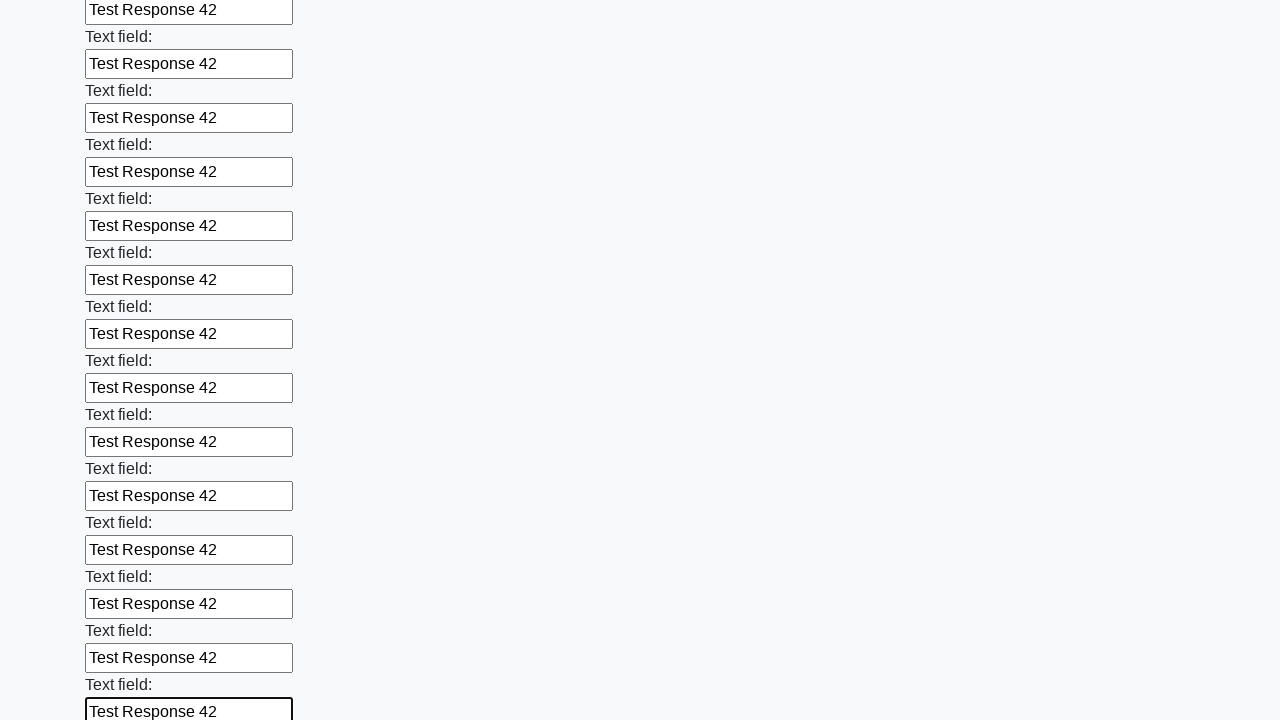

Filled text input field 83 with 'Test Response 42' on input[type="text"] >> nth=82
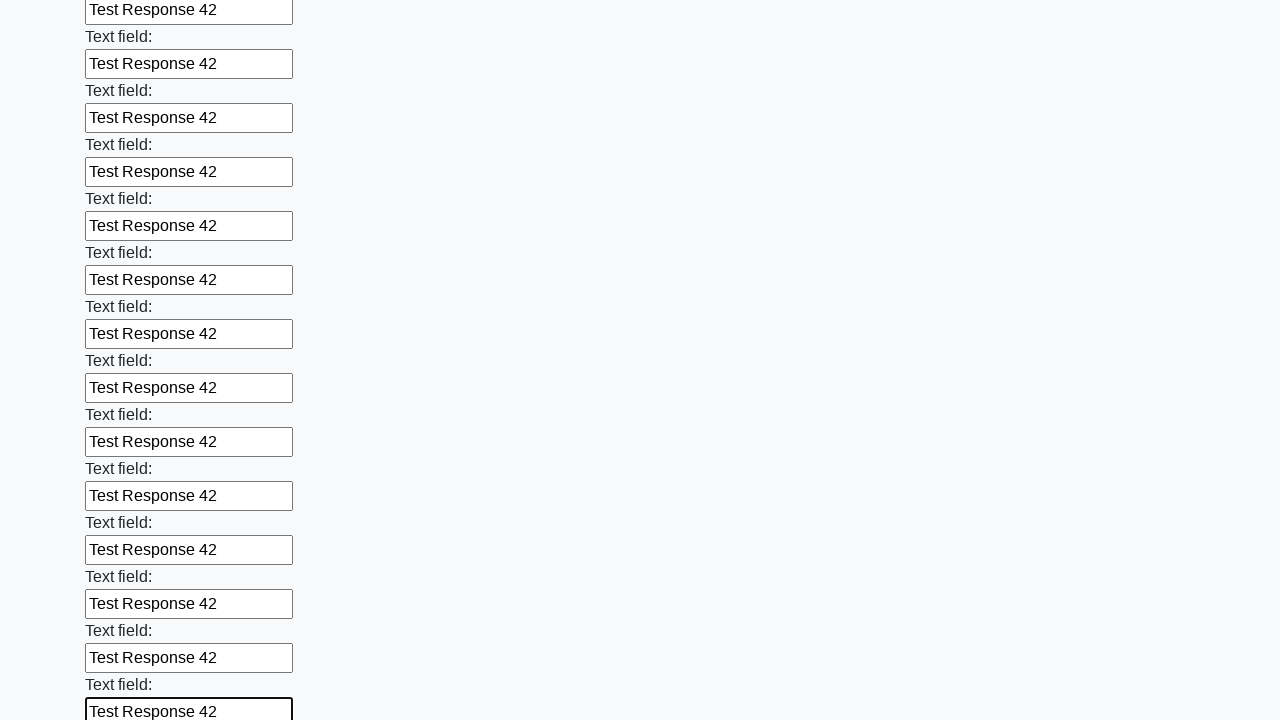

Filled text input field 84 with 'Test Response 42' on input[type="text"] >> nth=83
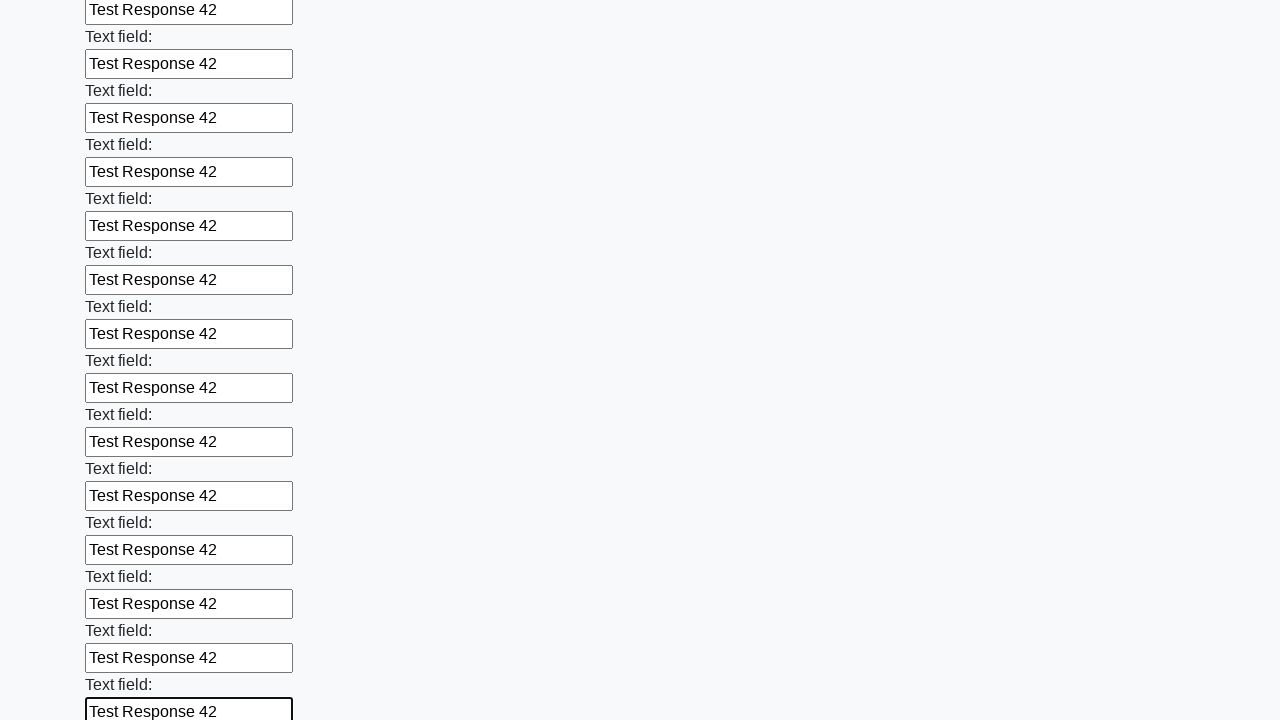

Filled text input field 85 with 'Test Response 42' on input[type="text"] >> nth=84
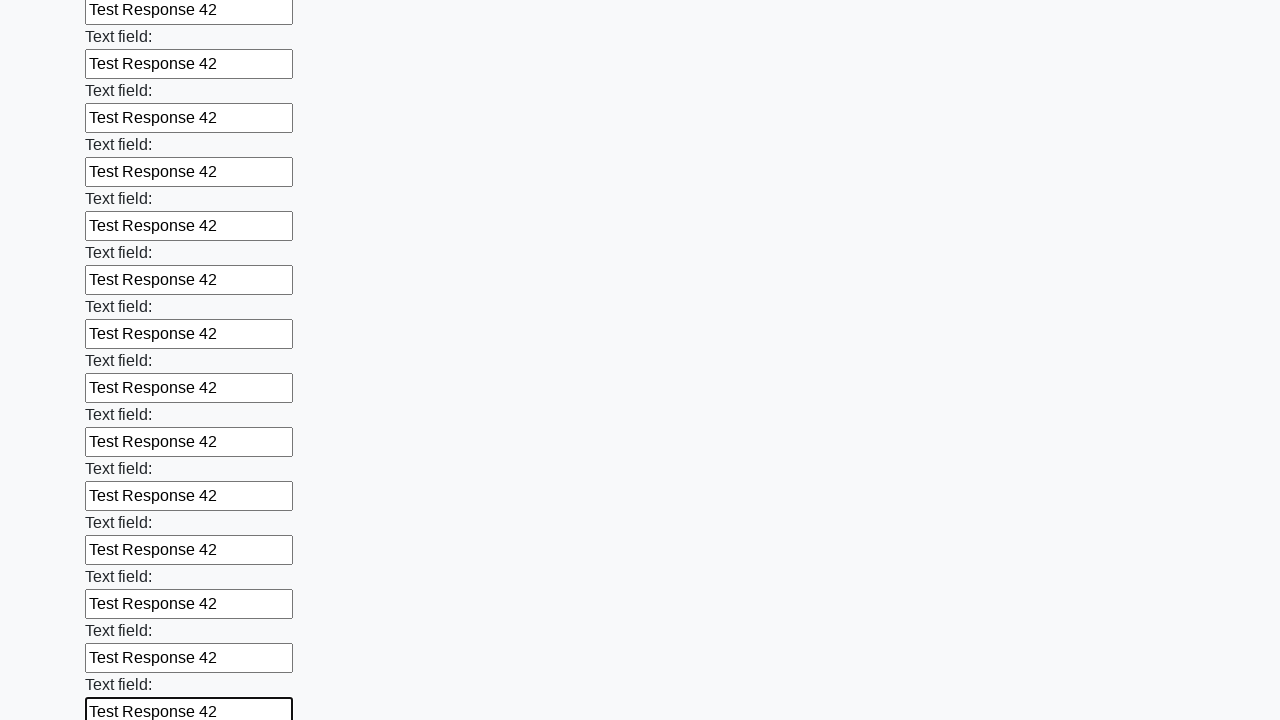

Filled text input field 86 with 'Test Response 42' on input[type="text"] >> nth=85
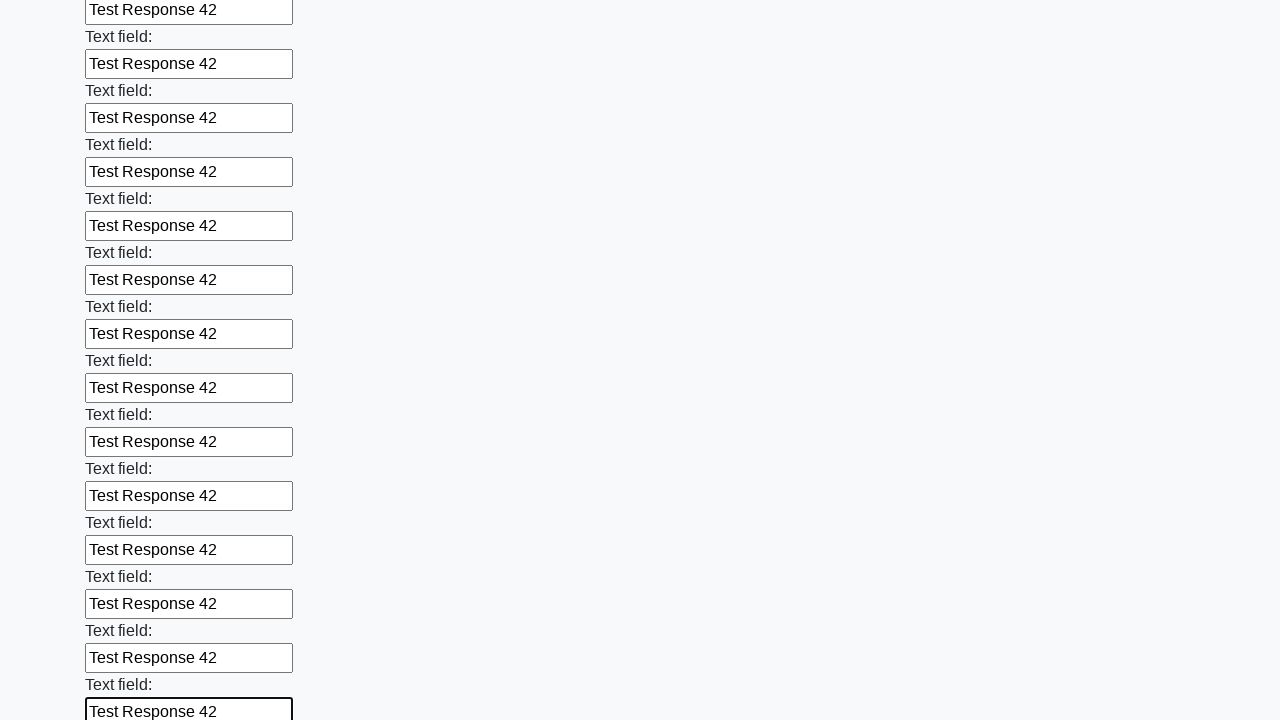

Filled text input field 87 with 'Test Response 42' on input[type="text"] >> nth=86
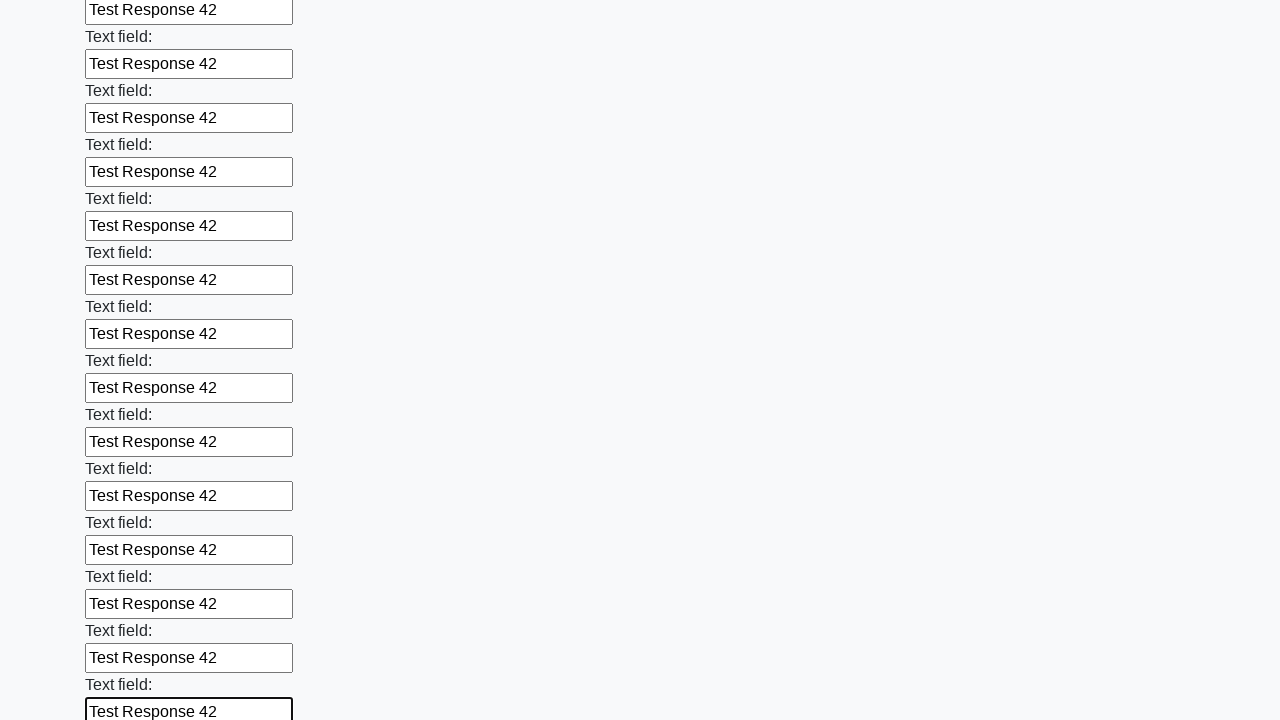

Filled text input field 88 with 'Test Response 42' on input[type="text"] >> nth=87
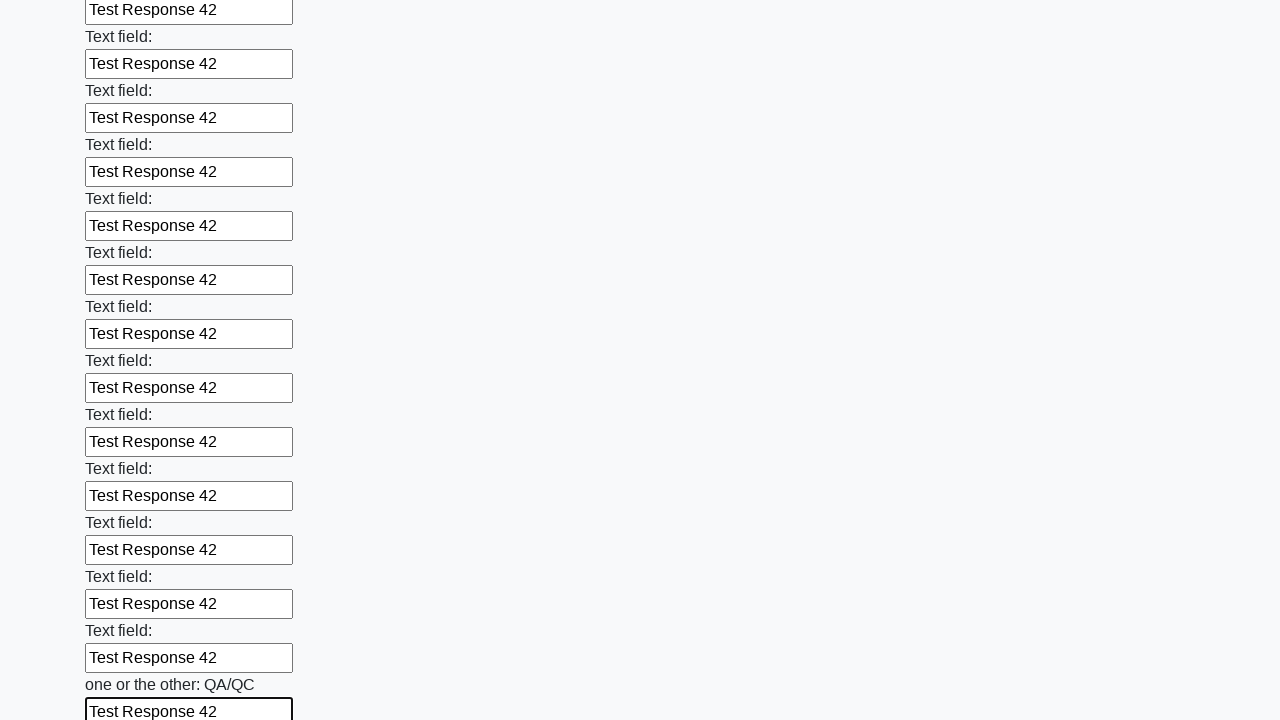

Filled text input field 89 with 'Test Response 42' on input[type="text"] >> nth=88
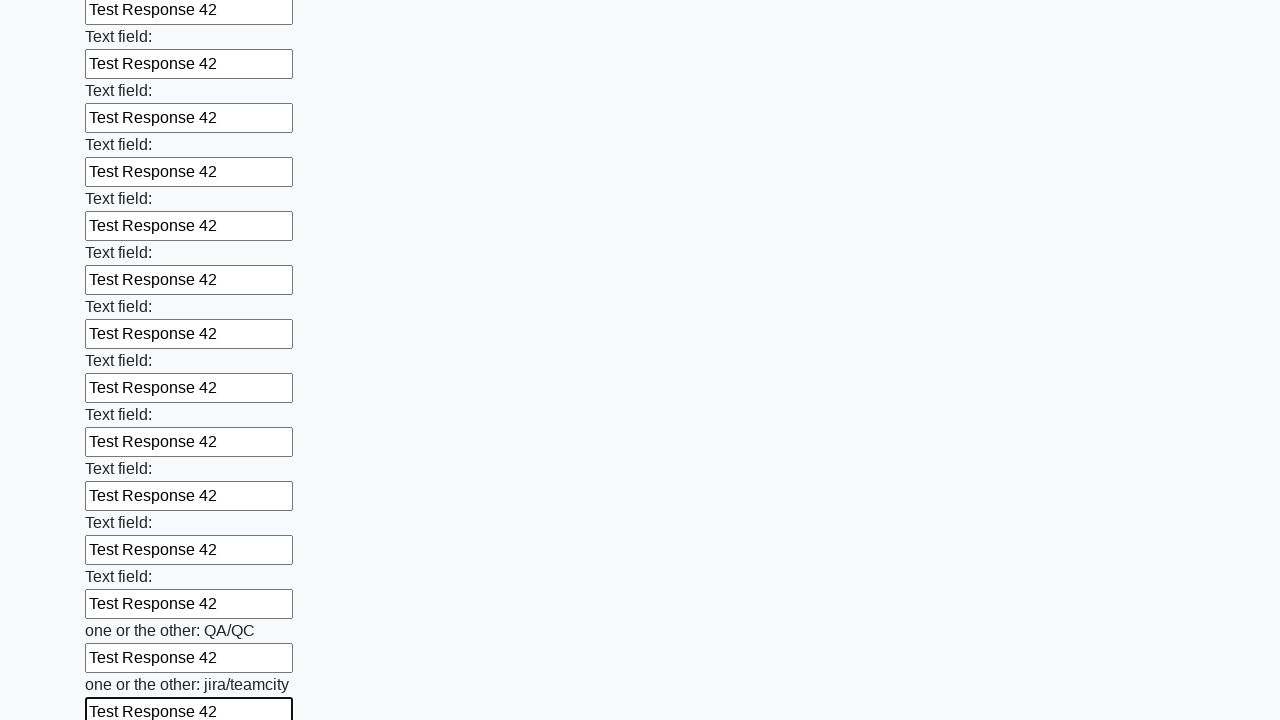

Filled text input field 90 with 'Test Response 42' on input[type="text"] >> nth=89
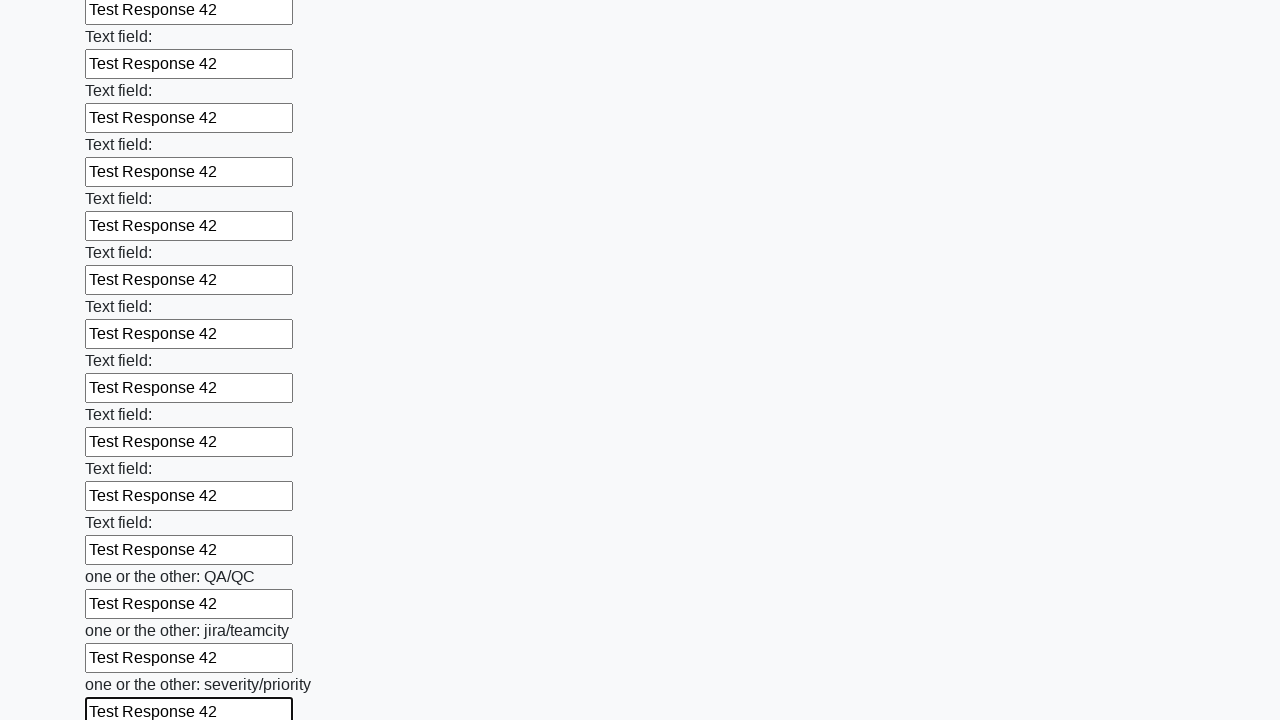

Filled text input field 91 with 'Test Response 42' on input[type="text"] >> nth=90
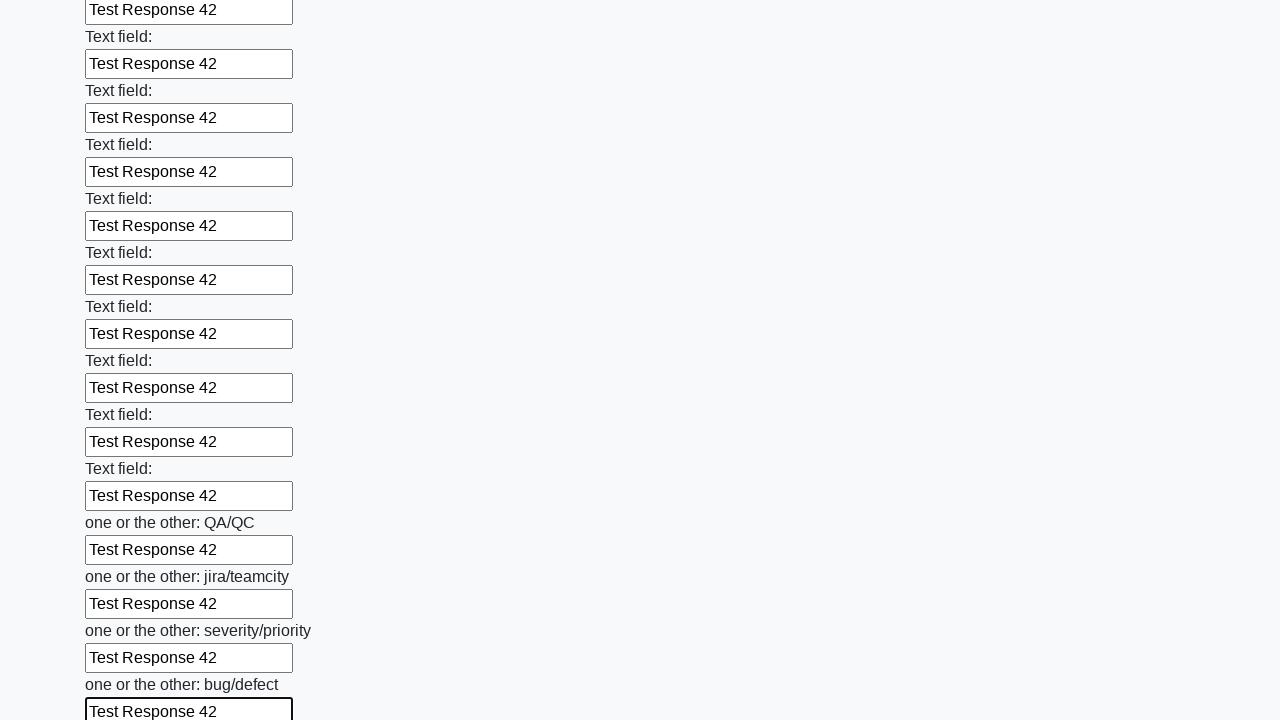

Filled text input field 92 with 'Test Response 42' on input[type="text"] >> nth=91
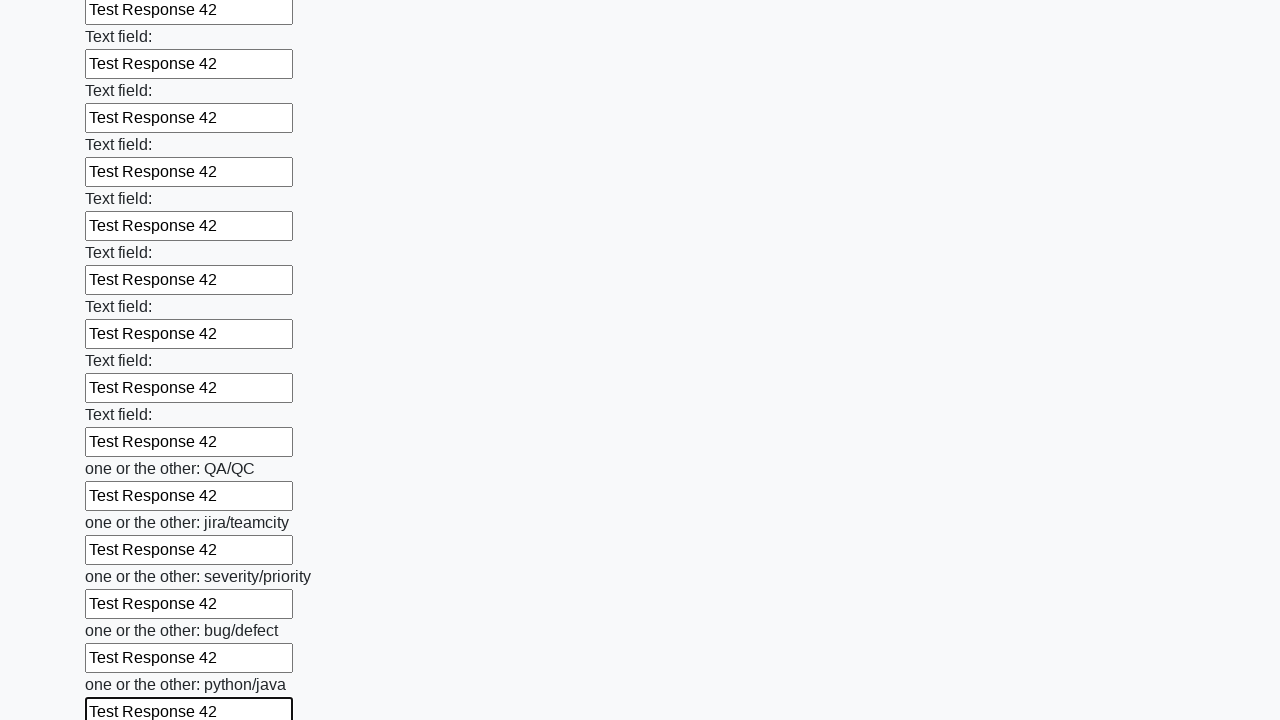

Filled text input field 93 with 'Test Response 42' on input[type="text"] >> nth=92
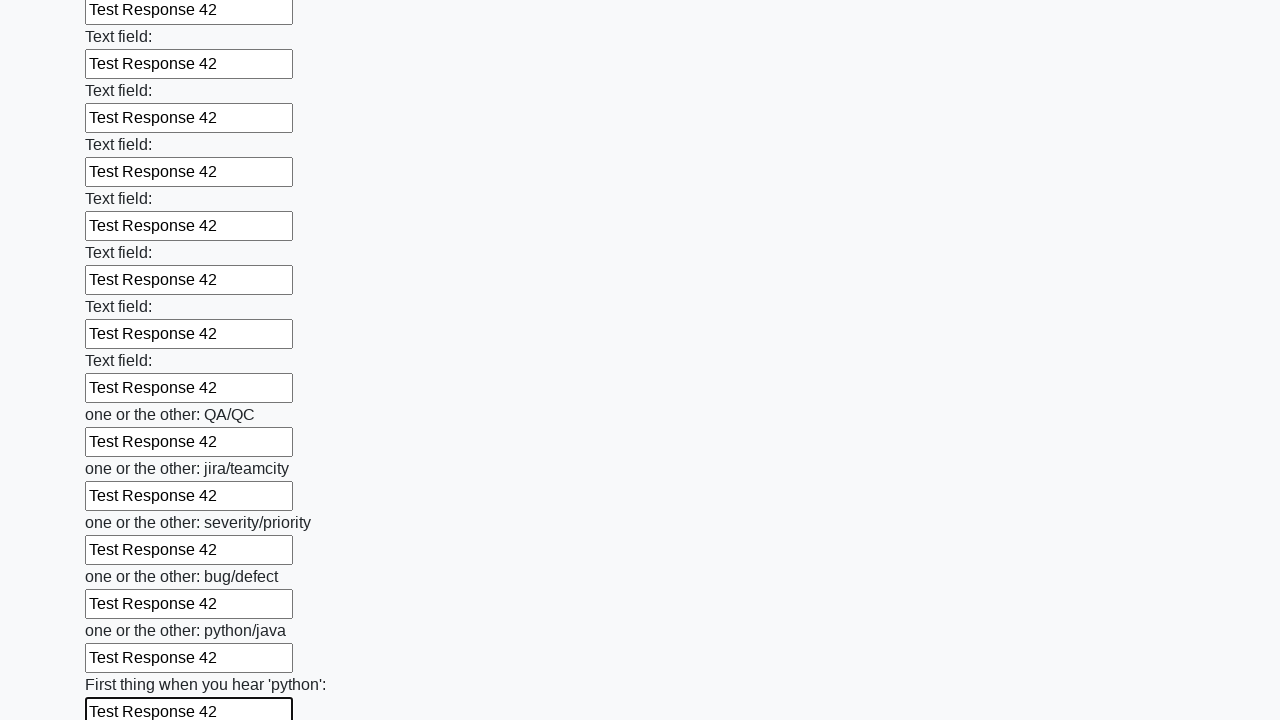

Filled text input field 94 with 'Test Response 42' on input[type="text"] >> nth=93
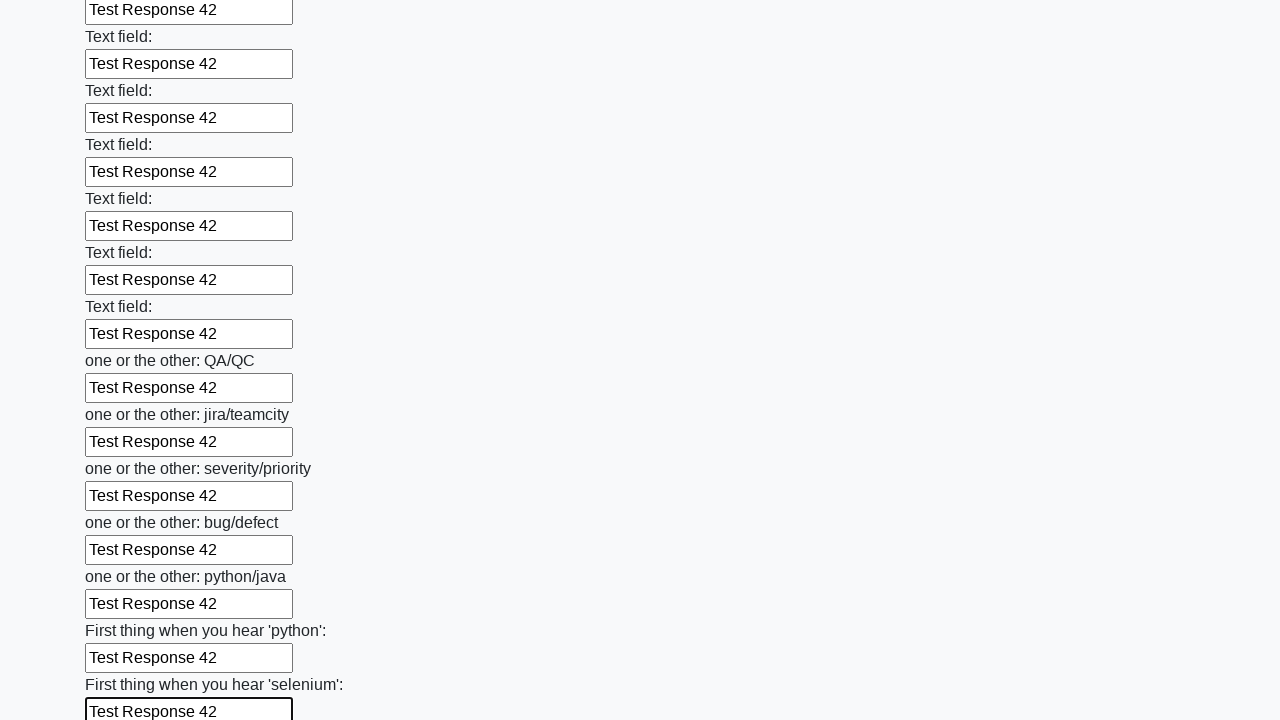

Filled text input field 95 with 'Test Response 42' on input[type="text"] >> nth=94
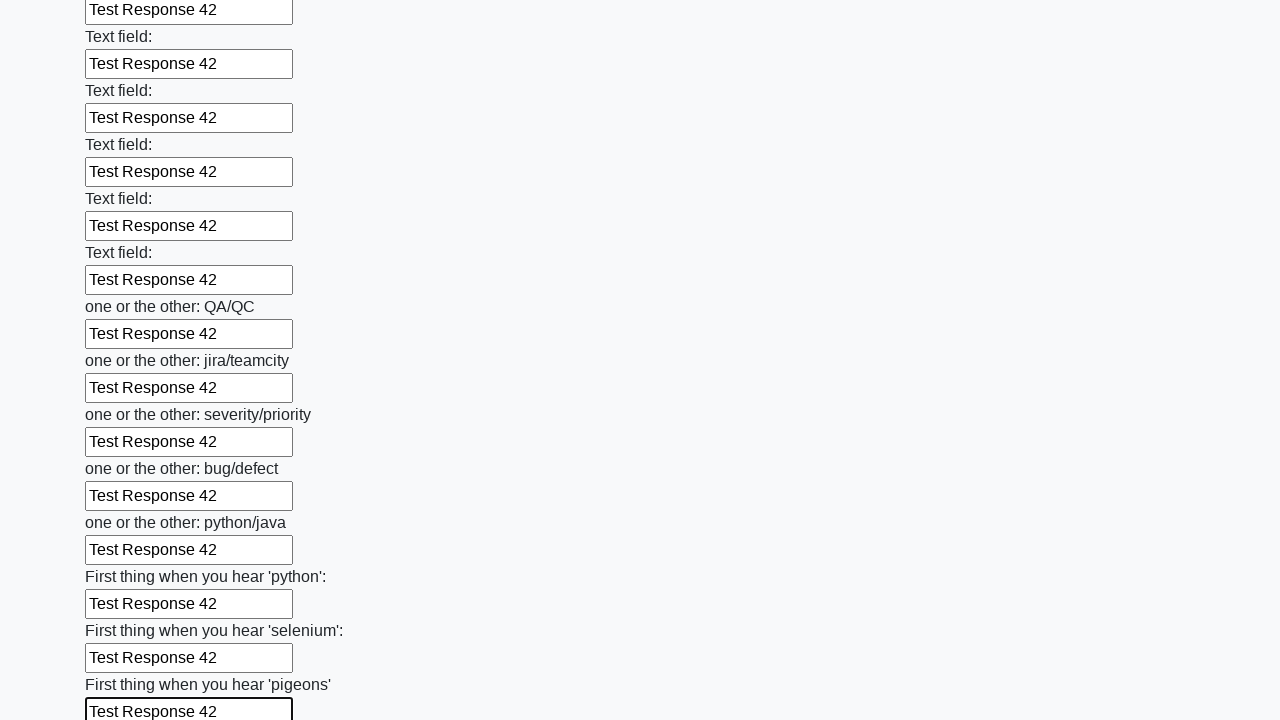

Filled text input field 96 with 'Test Response 42' on input[type="text"] >> nth=95
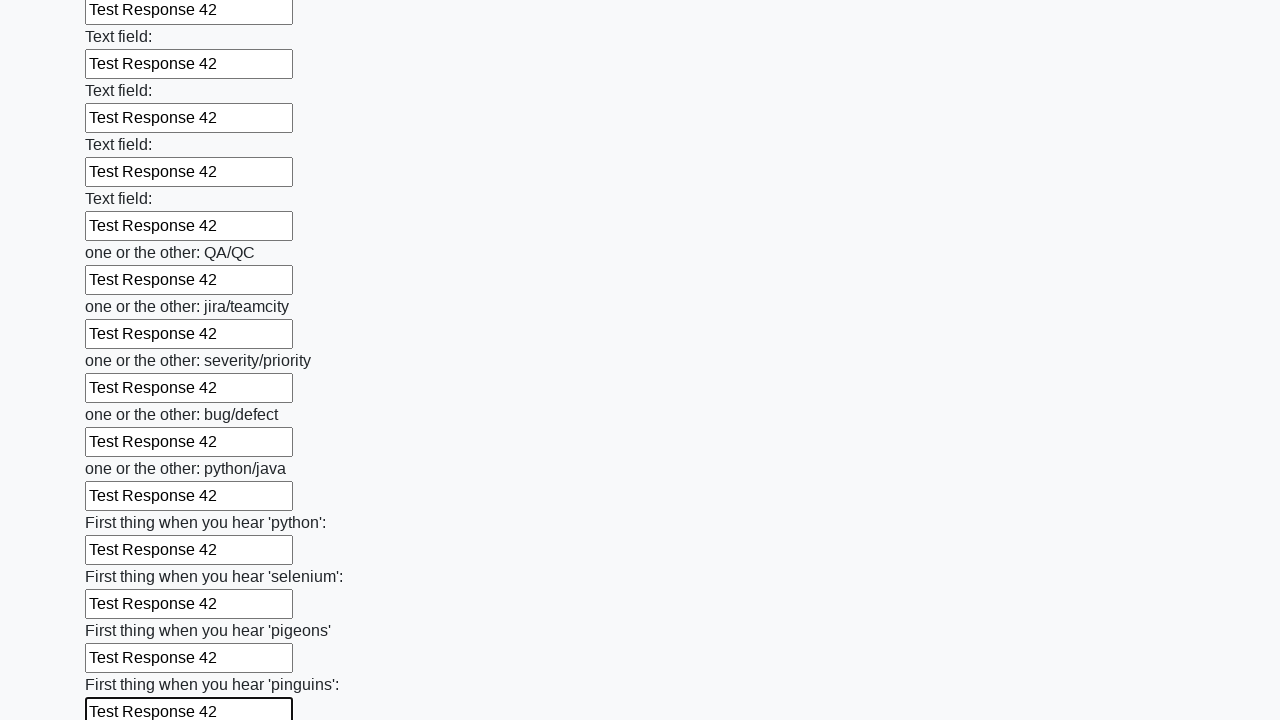

Filled text input field 97 with 'Test Response 42' on input[type="text"] >> nth=96
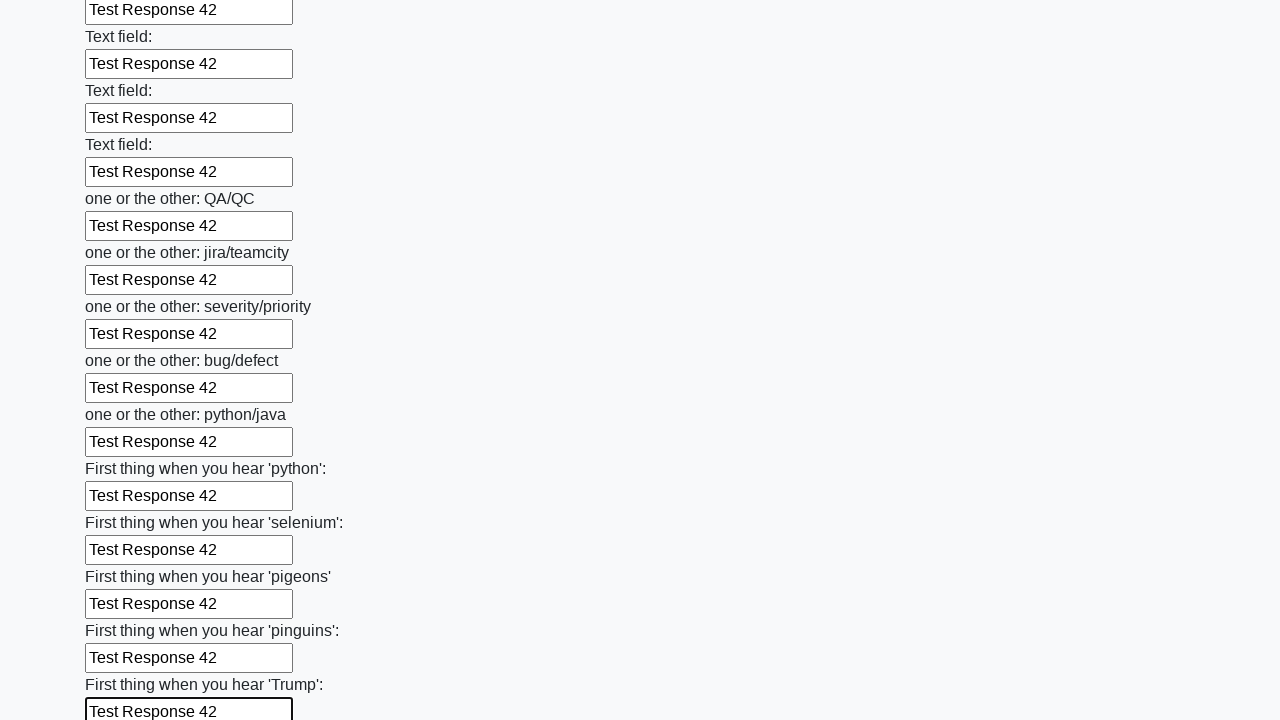

Filled text input field 98 with 'Test Response 42' on input[type="text"] >> nth=97
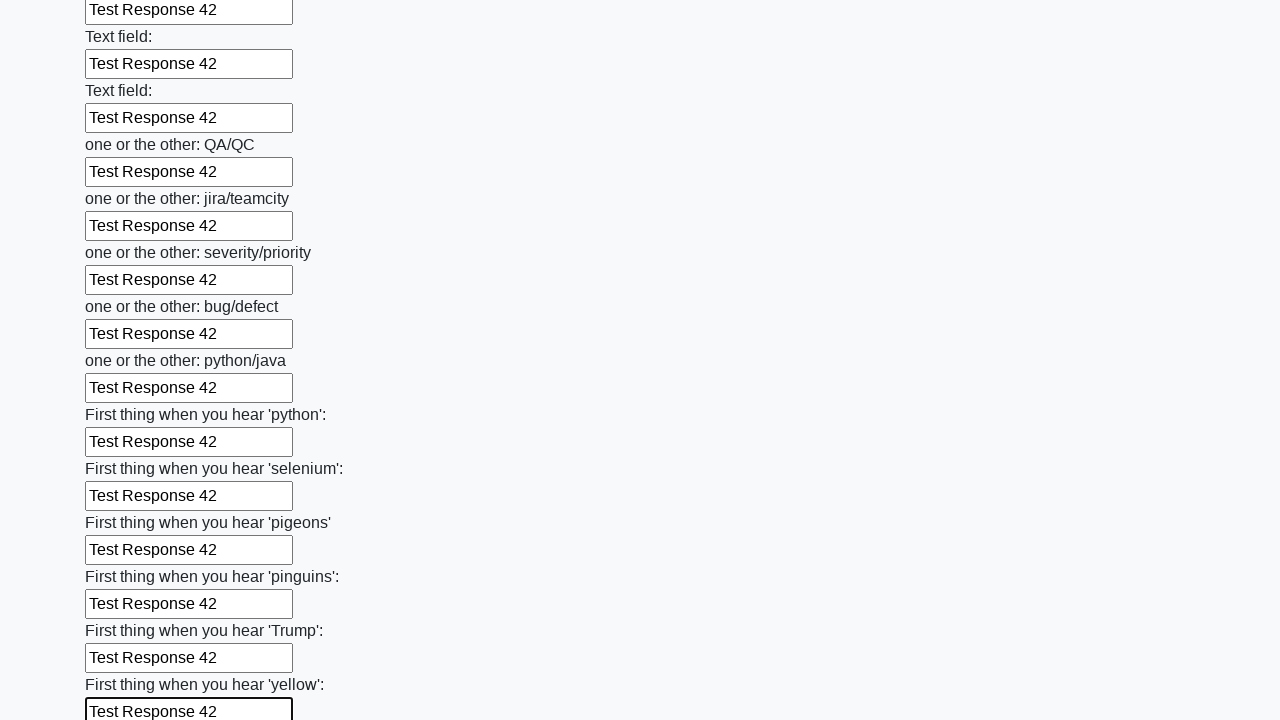

Filled text input field 99 with 'Test Response 42' on input[type="text"] >> nth=98
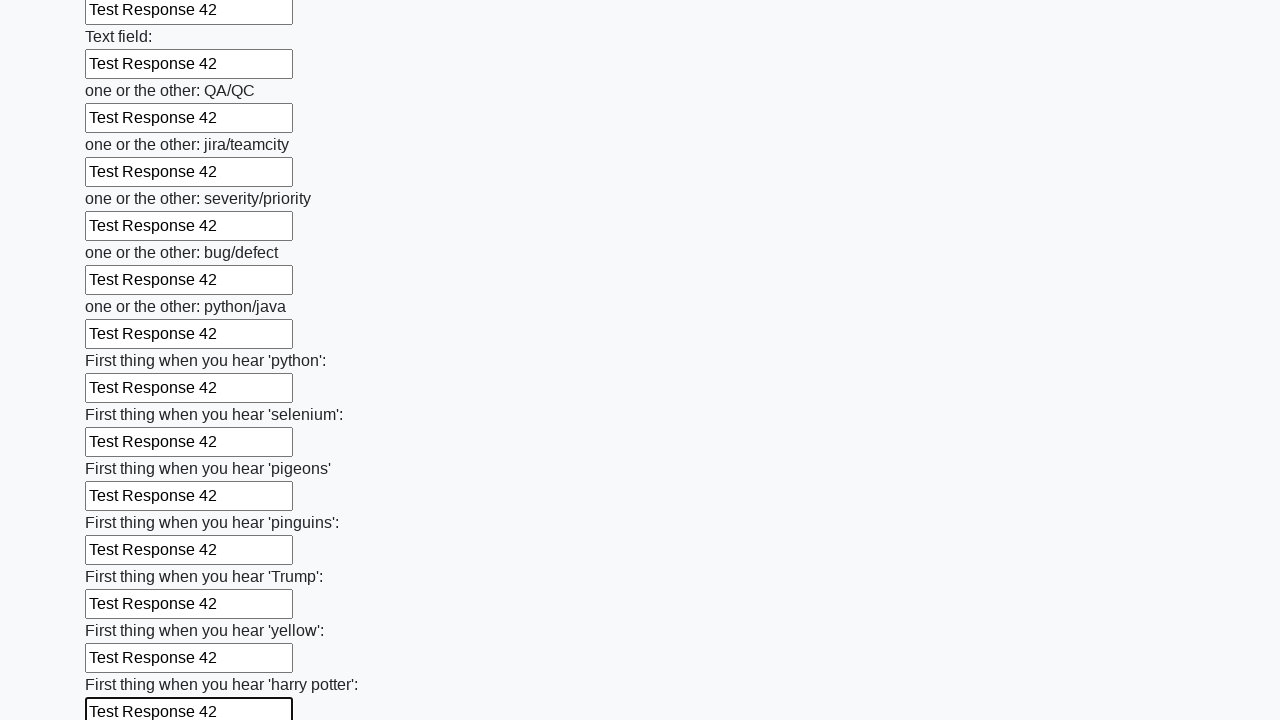

Filled text input field 100 with 'Test Response 42' on input[type="text"] >> nth=99
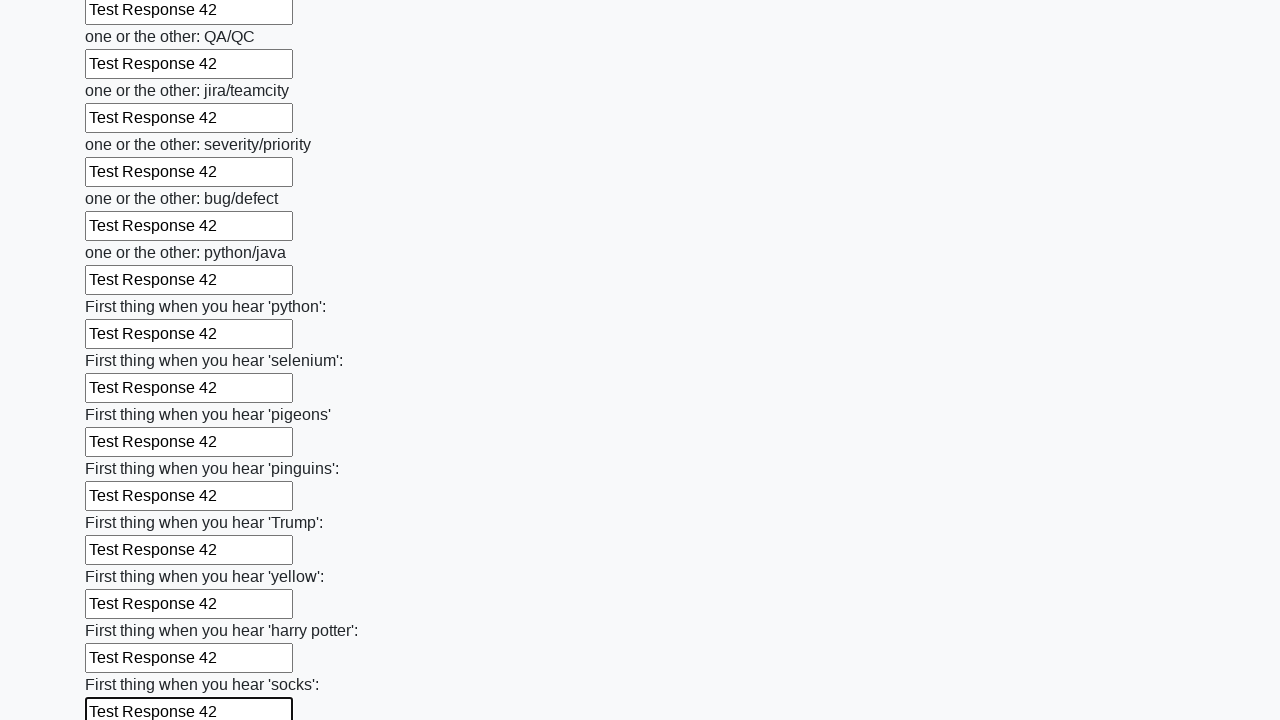

Clicked the submit button to submit the form at (123, 611) on button.btn
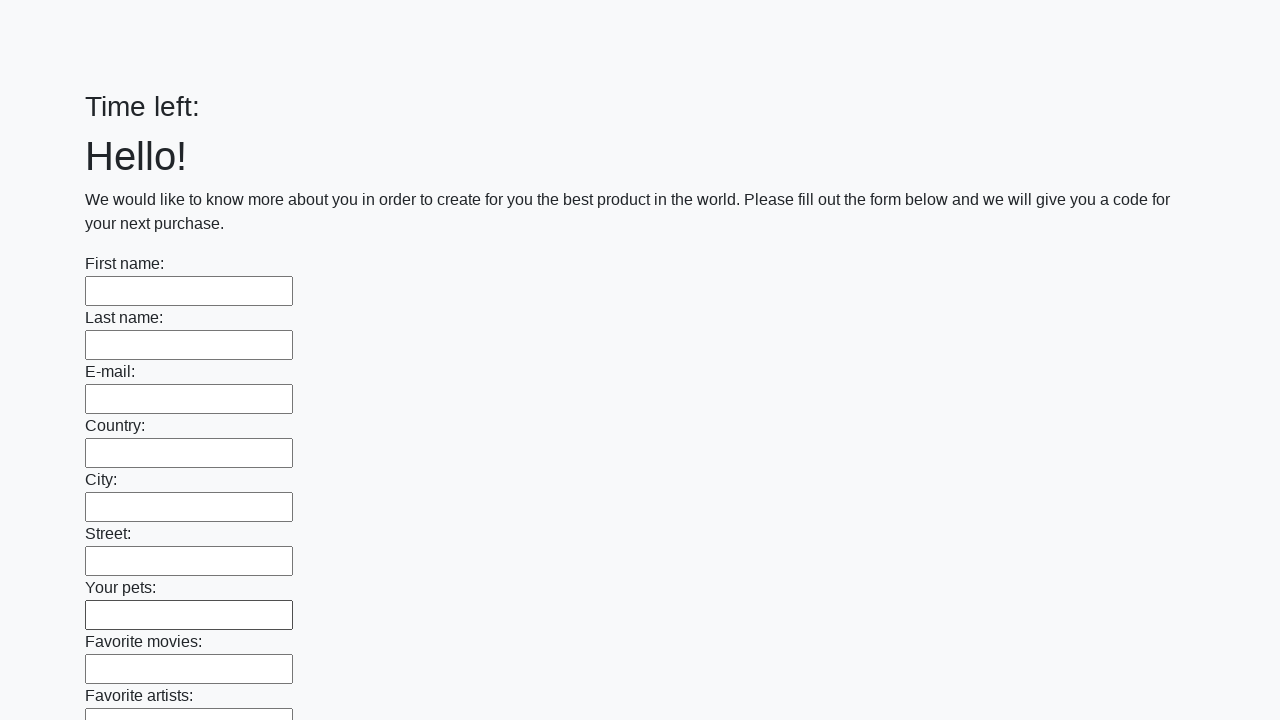

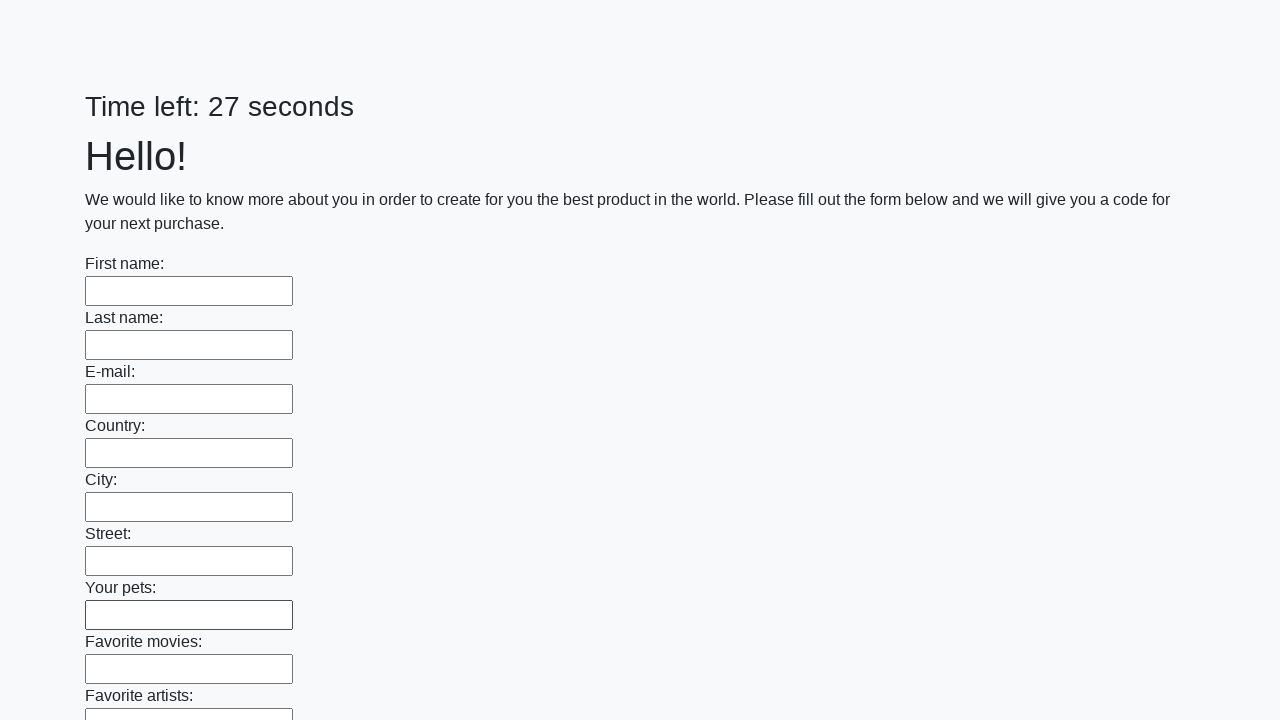